Tests the add/remove elements functionality by clicking the "Add Element" button multiple times to create buttons, then clicking delete buttons to remove some of them, and validating the correct number were deleted

Starting URL: https://the-internet.herokuapp.com/add_remove_elements/

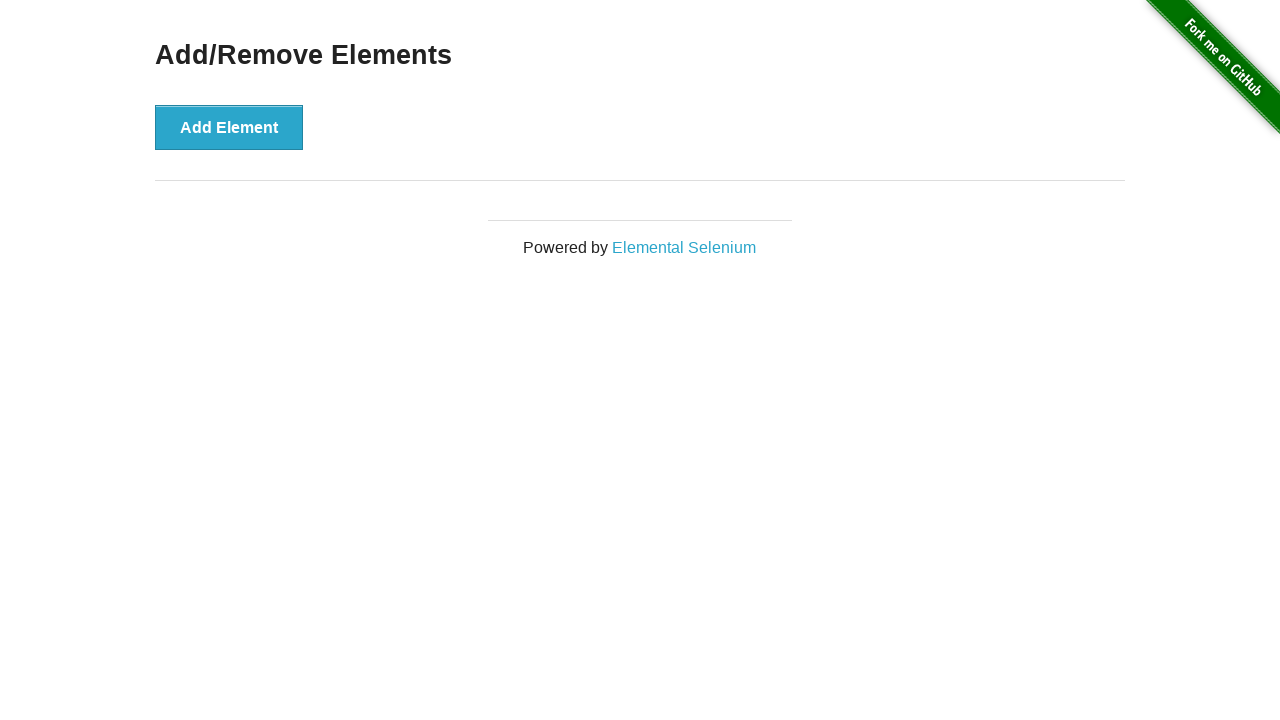

Navigated to add/remove elements page
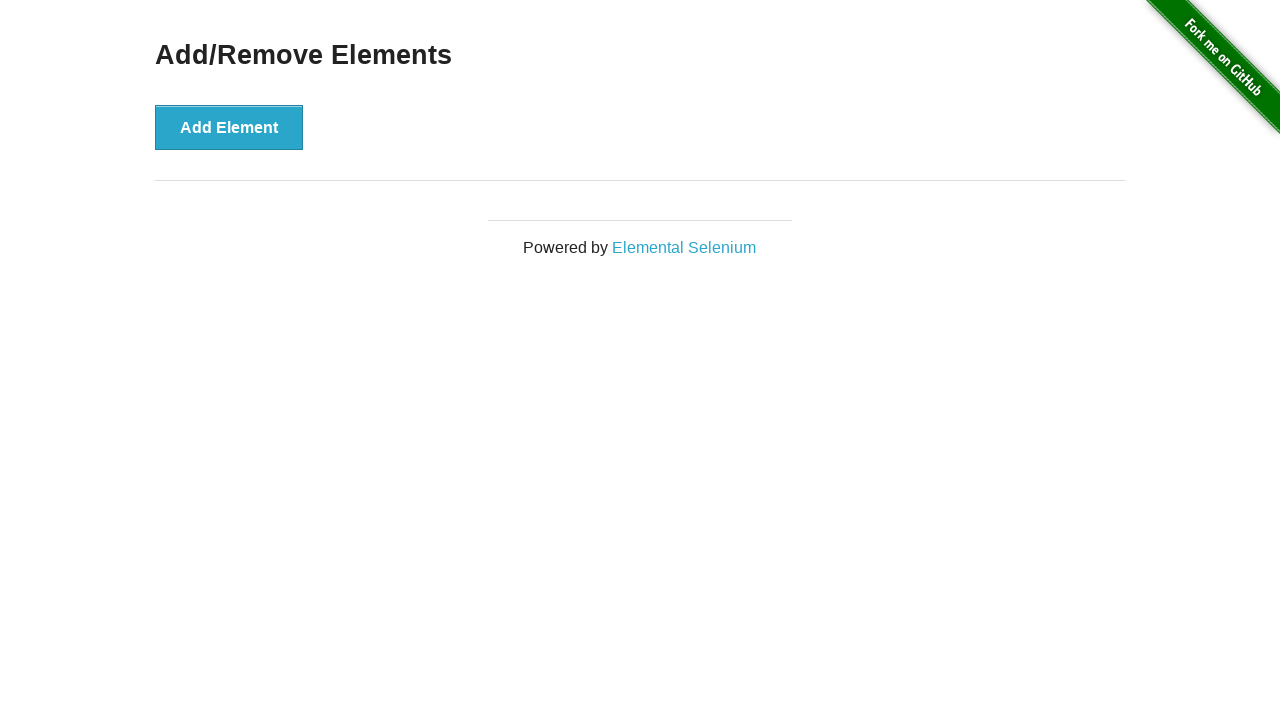

Clicked 'Add Element' button (iteration 1/50) at (229, 127) on button[onclick='addElement()']
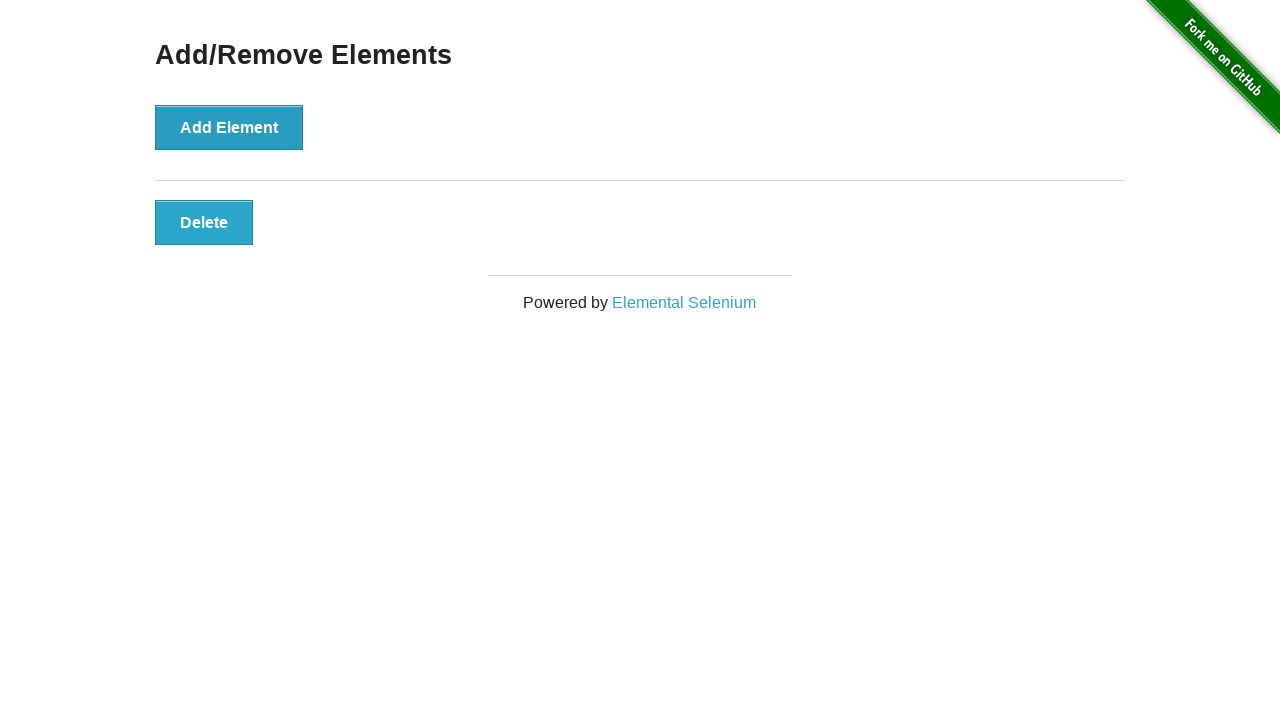

Clicked 'Add Element' button (iteration 2/50) at (229, 127) on button[onclick='addElement()']
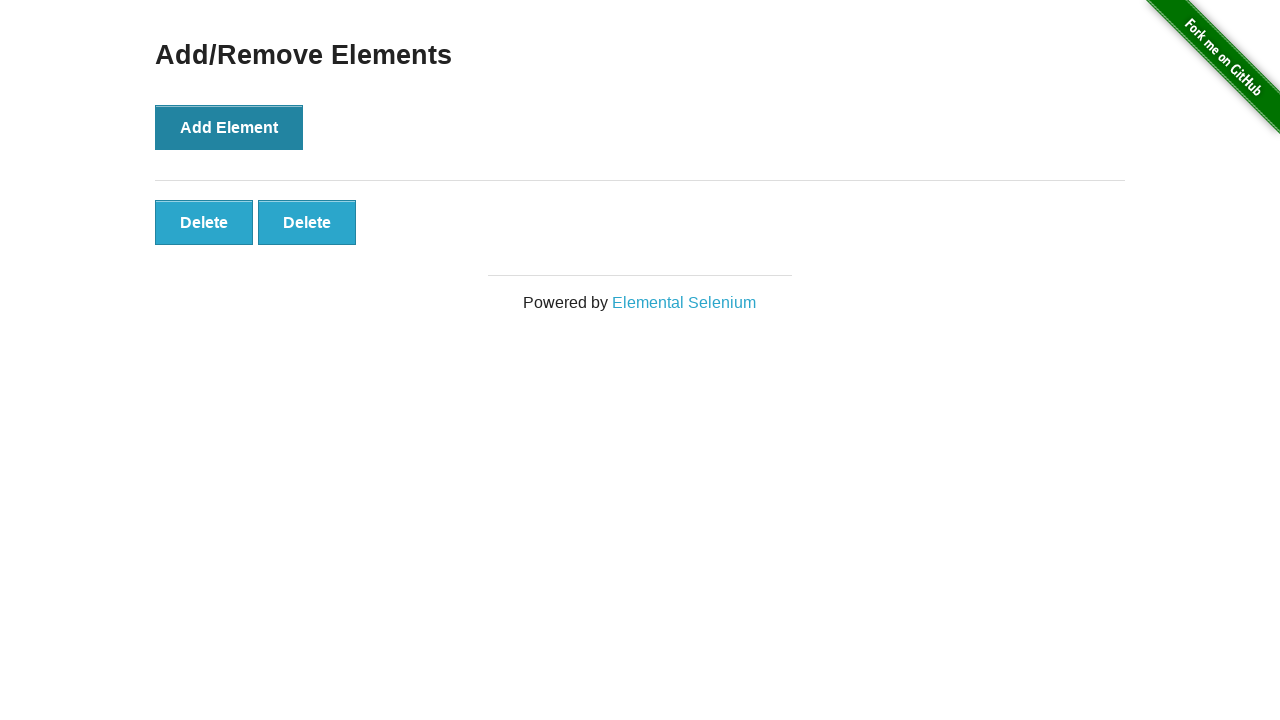

Clicked 'Add Element' button (iteration 3/50) at (229, 127) on button[onclick='addElement()']
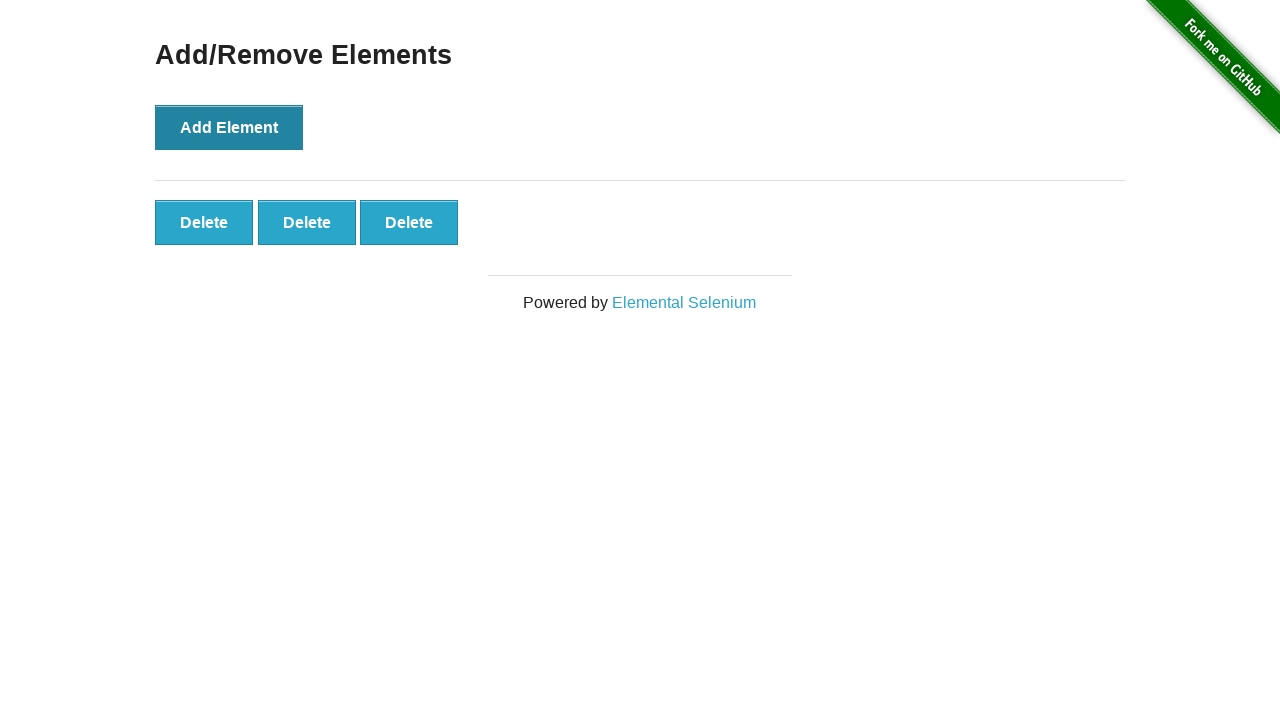

Clicked 'Add Element' button (iteration 4/50) at (229, 127) on button[onclick='addElement()']
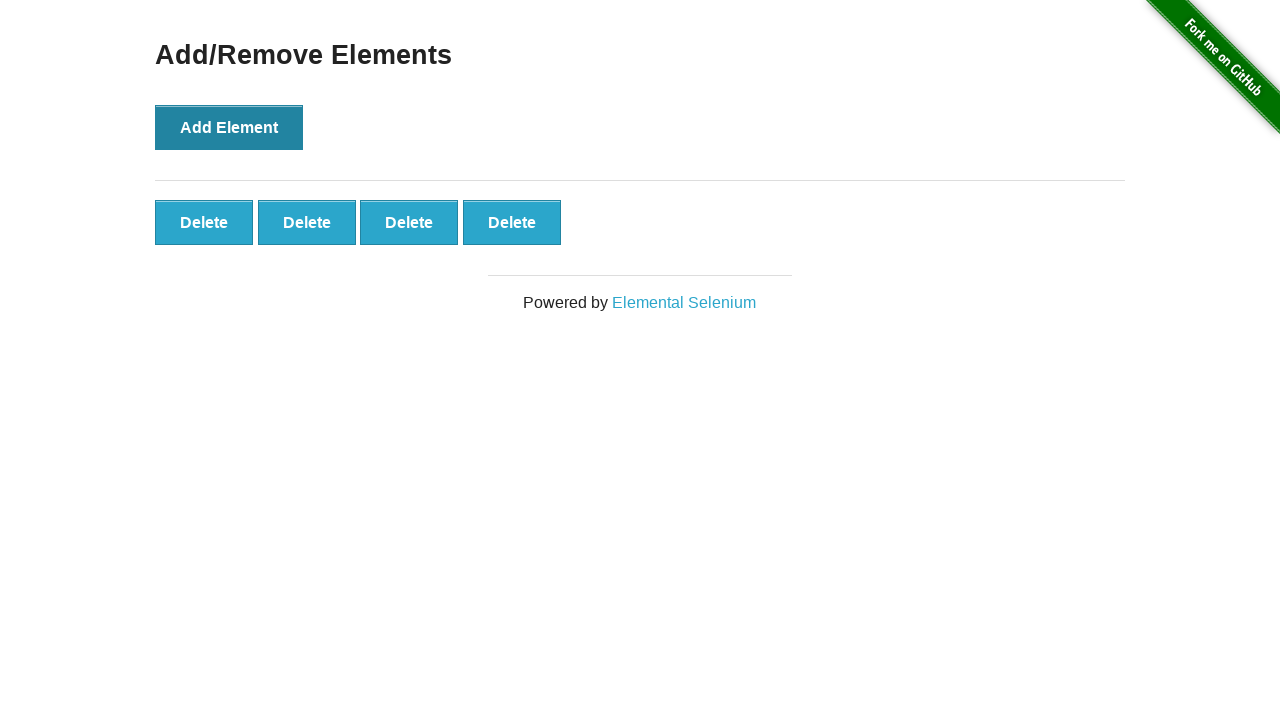

Clicked 'Add Element' button (iteration 5/50) at (229, 127) on button[onclick='addElement()']
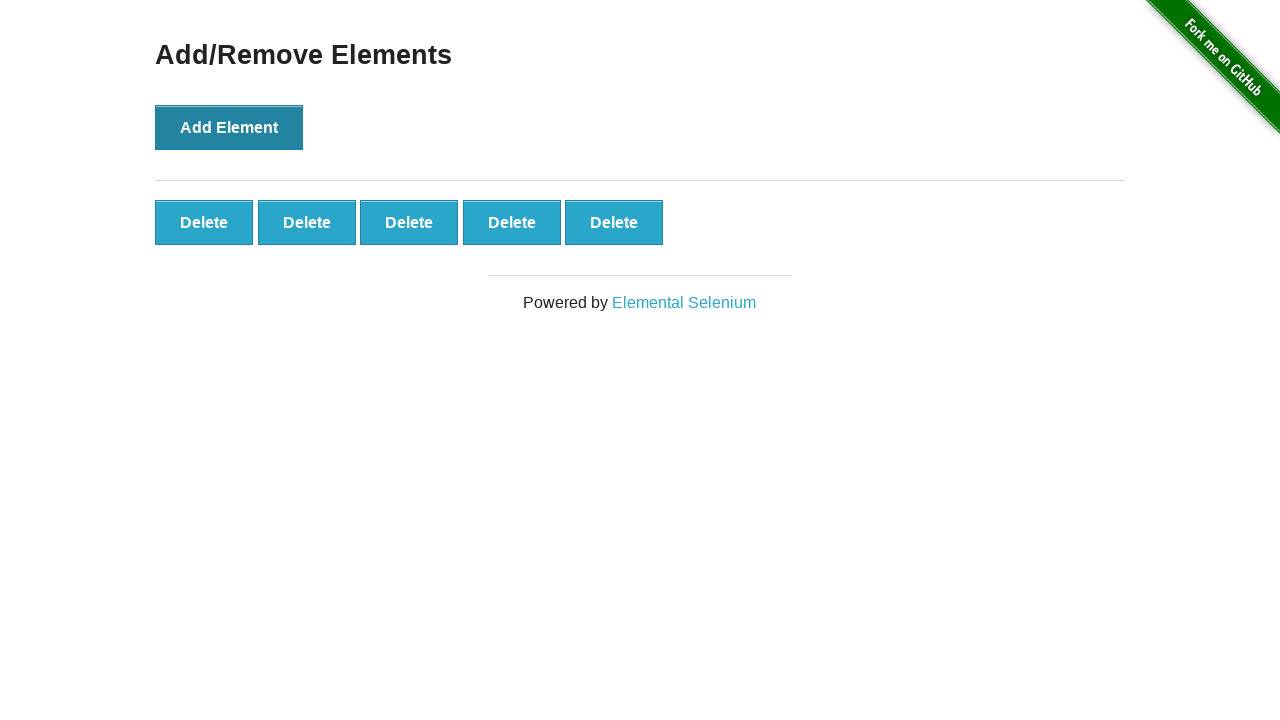

Clicked 'Add Element' button (iteration 6/50) at (229, 127) on button[onclick='addElement()']
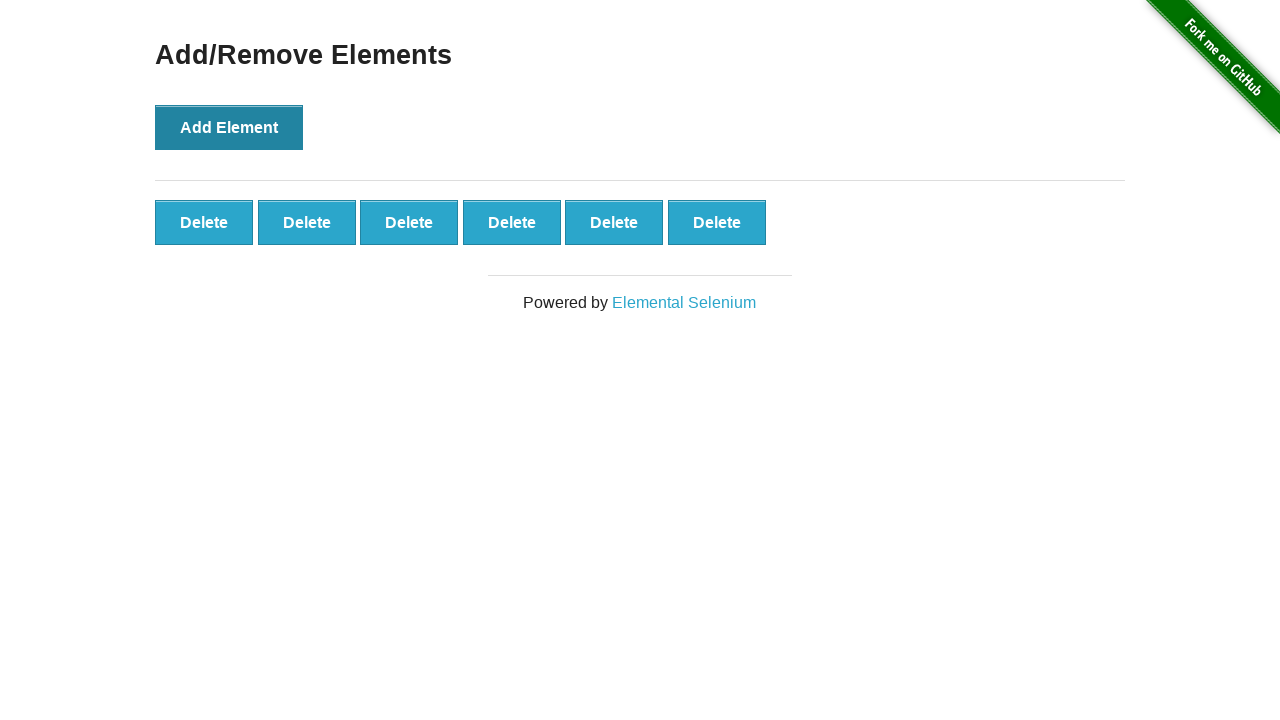

Clicked 'Add Element' button (iteration 7/50) at (229, 127) on button[onclick='addElement()']
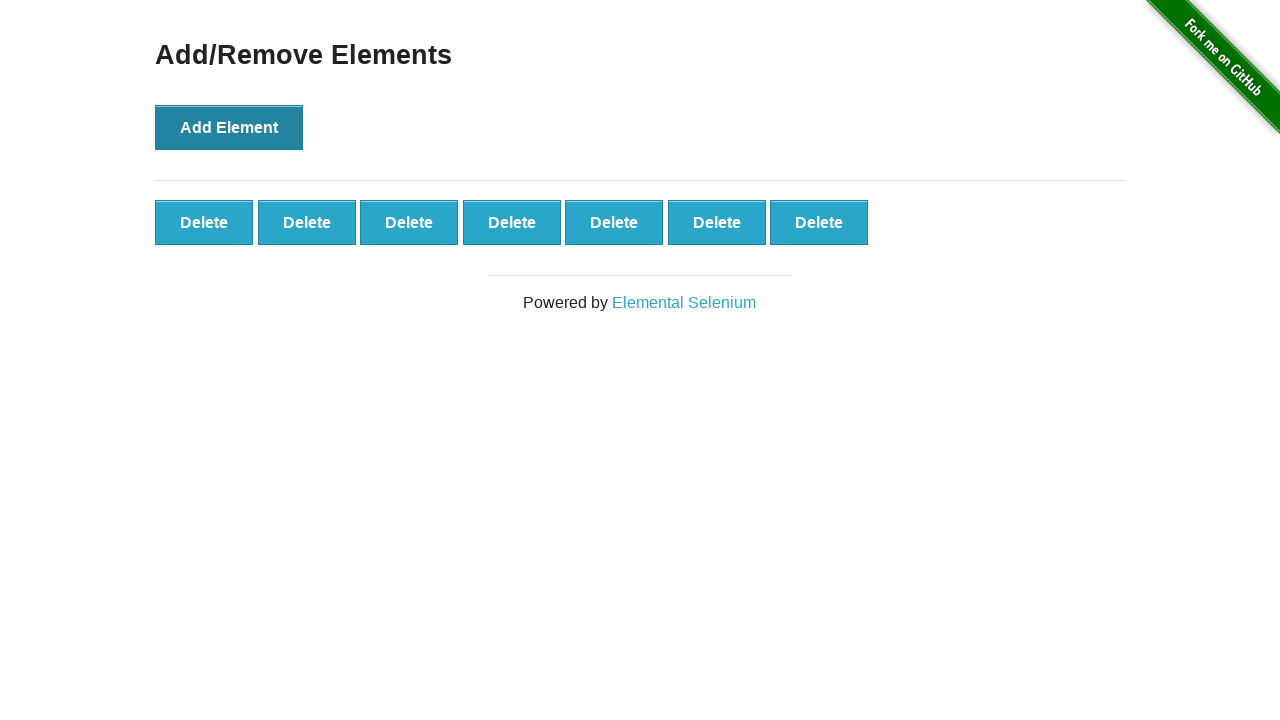

Clicked 'Add Element' button (iteration 8/50) at (229, 127) on button[onclick='addElement()']
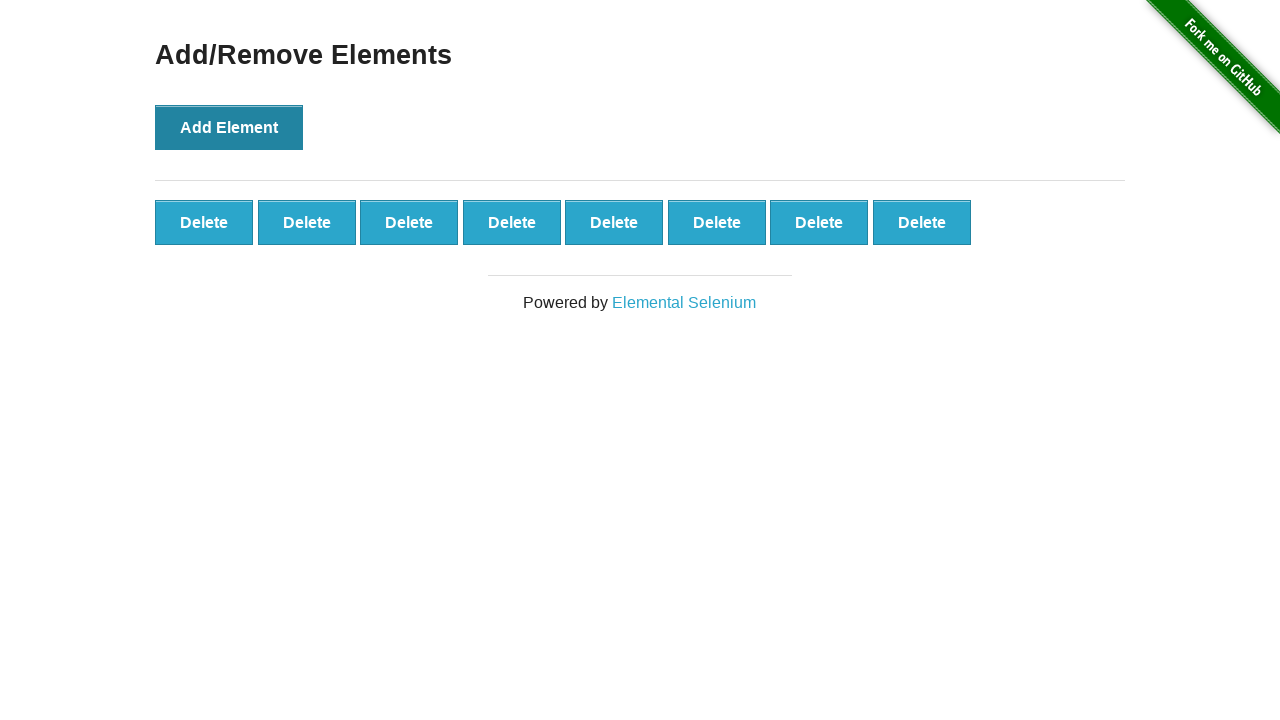

Clicked 'Add Element' button (iteration 9/50) at (229, 127) on button[onclick='addElement()']
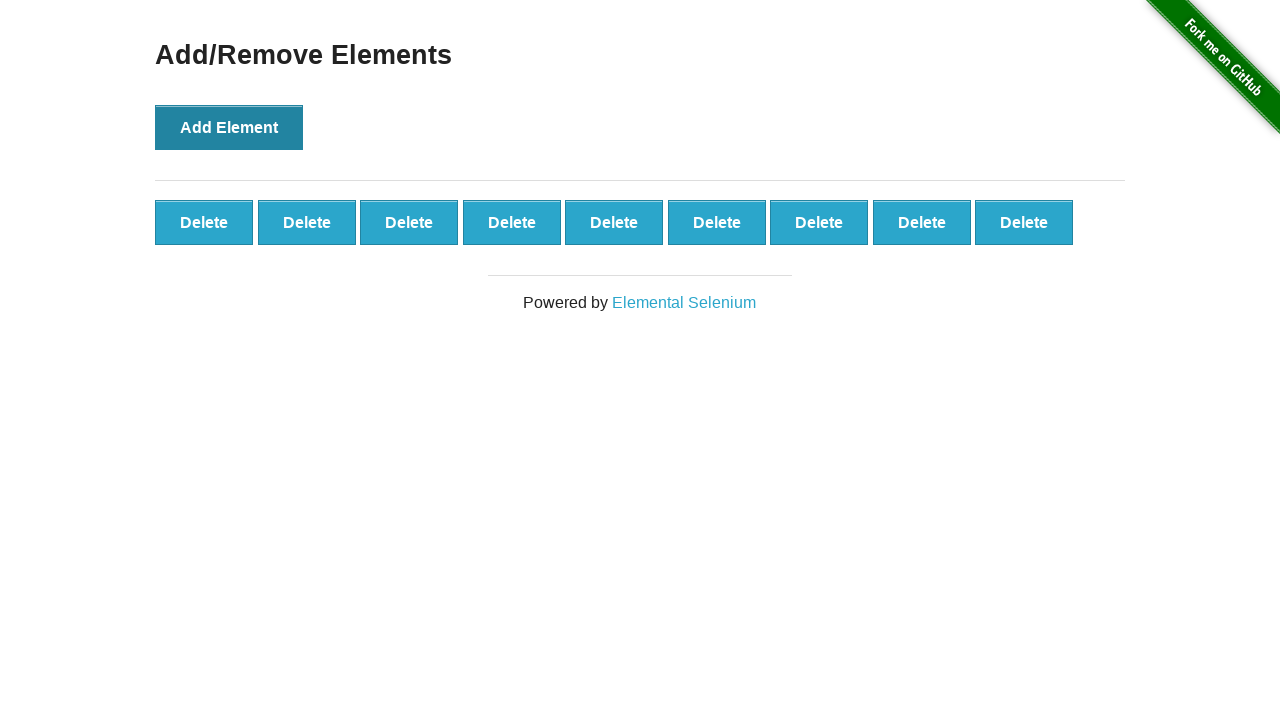

Clicked 'Add Element' button (iteration 10/50) at (229, 127) on button[onclick='addElement()']
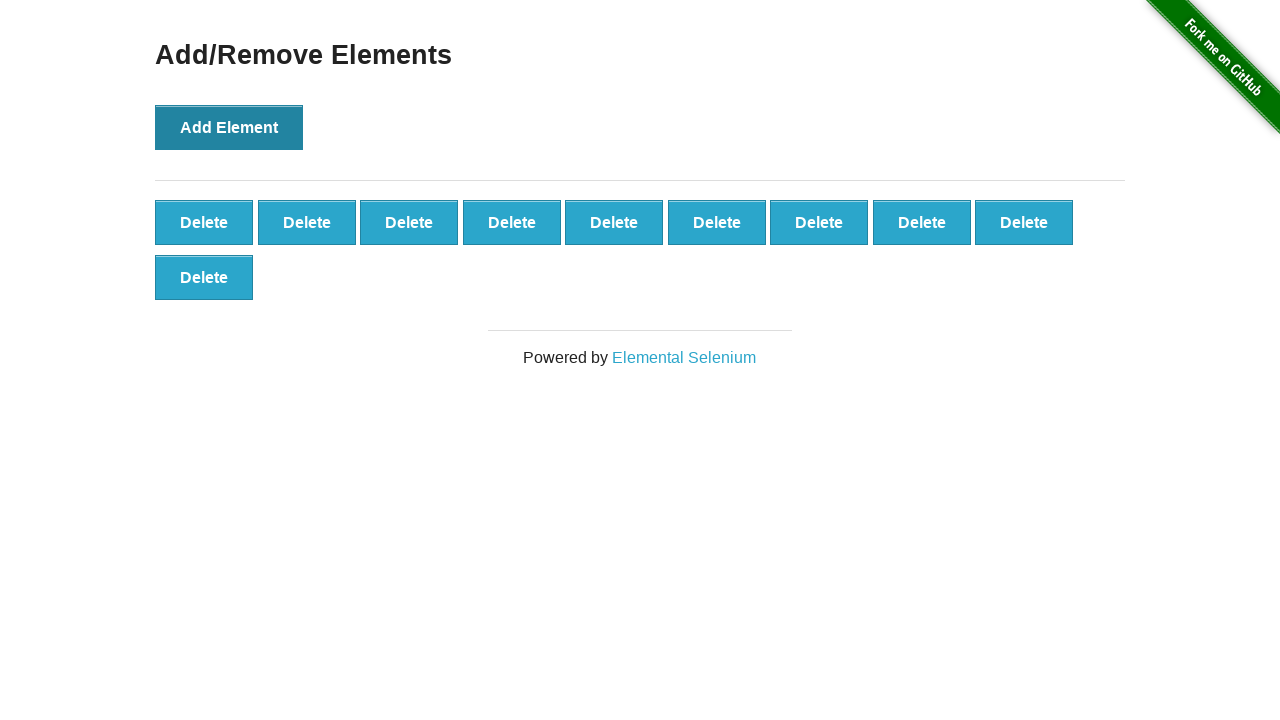

Clicked 'Add Element' button (iteration 11/50) at (229, 127) on button[onclick='addElement()']
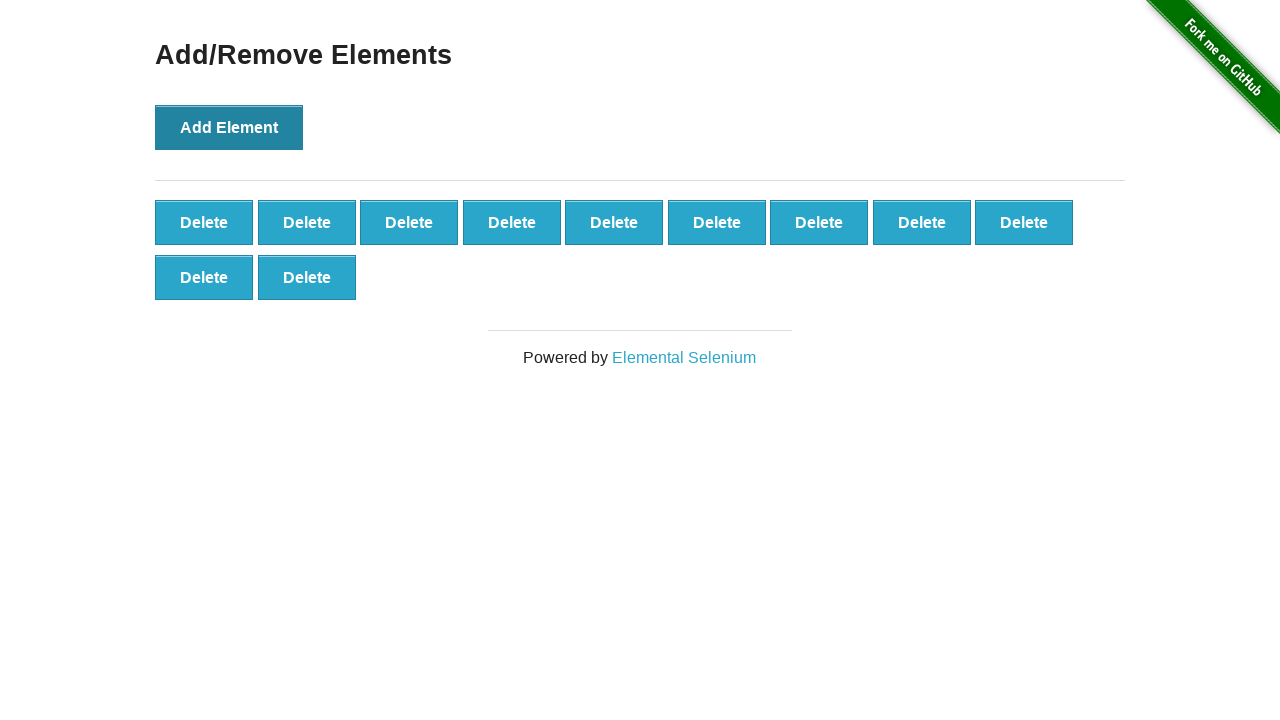

Clicked 'Add Element' button (iteration 12/50) at (229, 127) on button[onclick='addElement()']
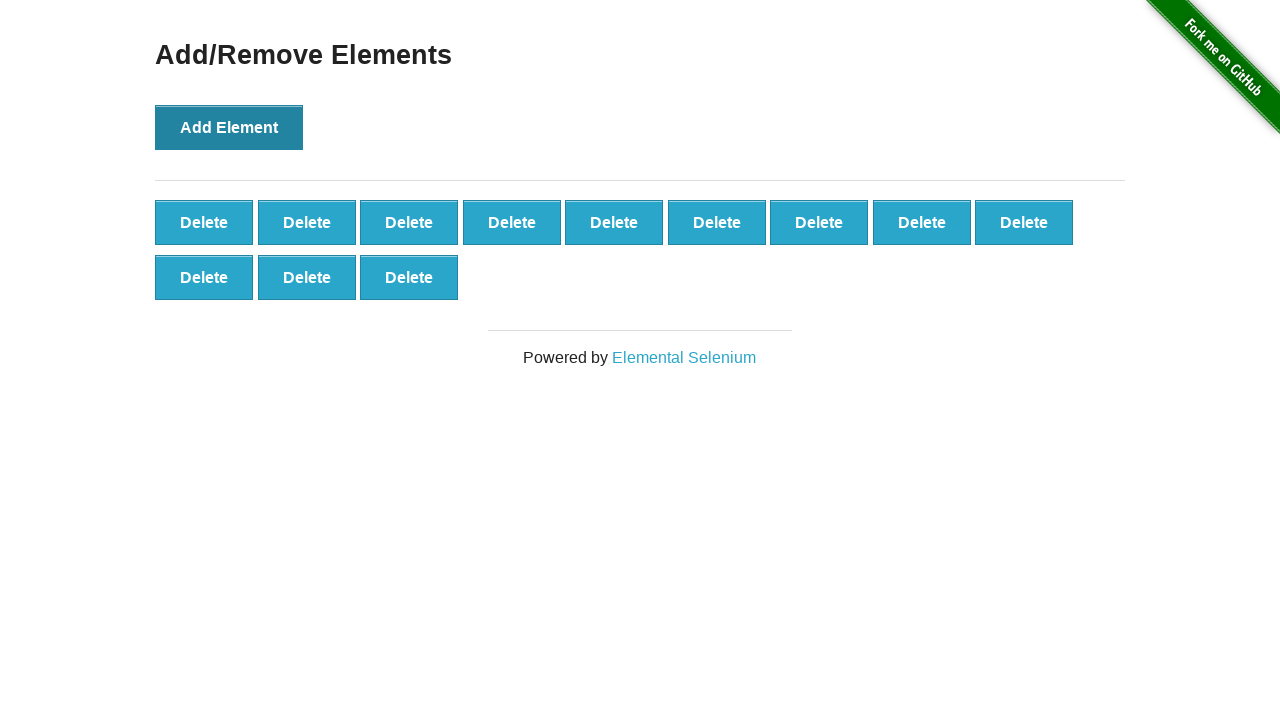

Clicked 'Add Element' button (iteration 13/50) at (229, 127) on button[onclick='addElement()']
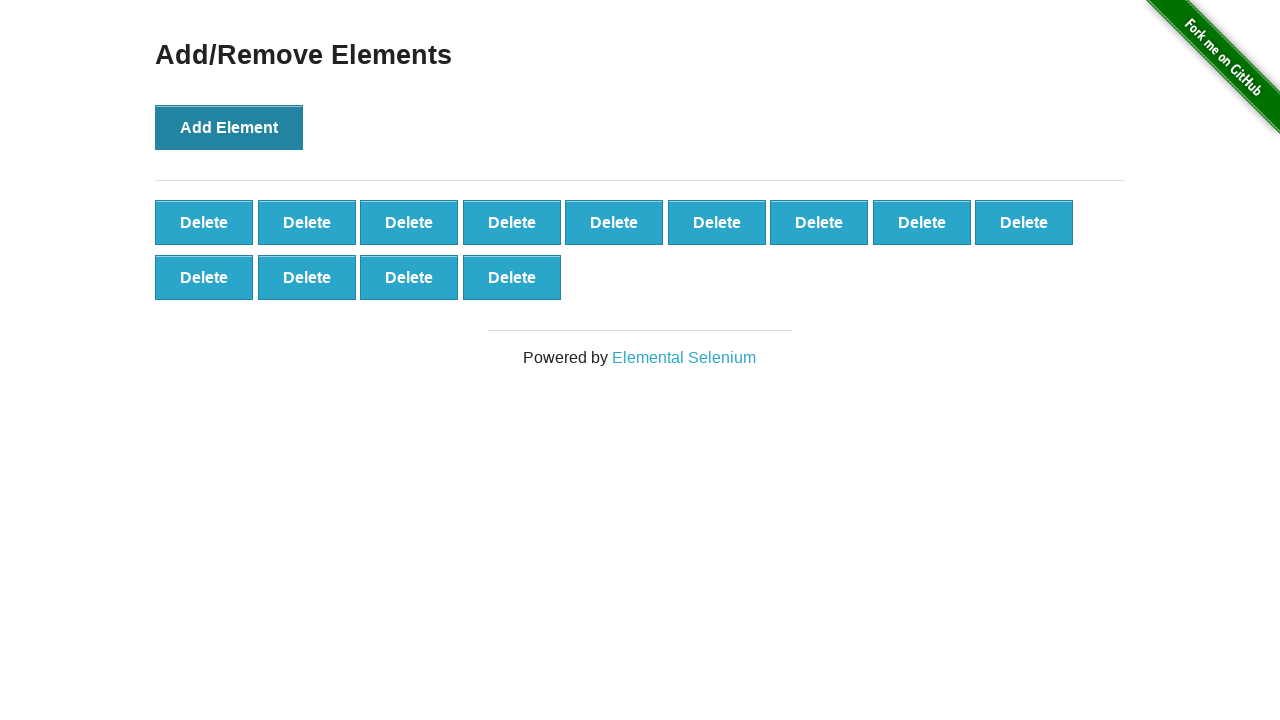

Clicked 'Add Element' button (iteration 14/50) at (229, 127) on button[onclick='addElement()']
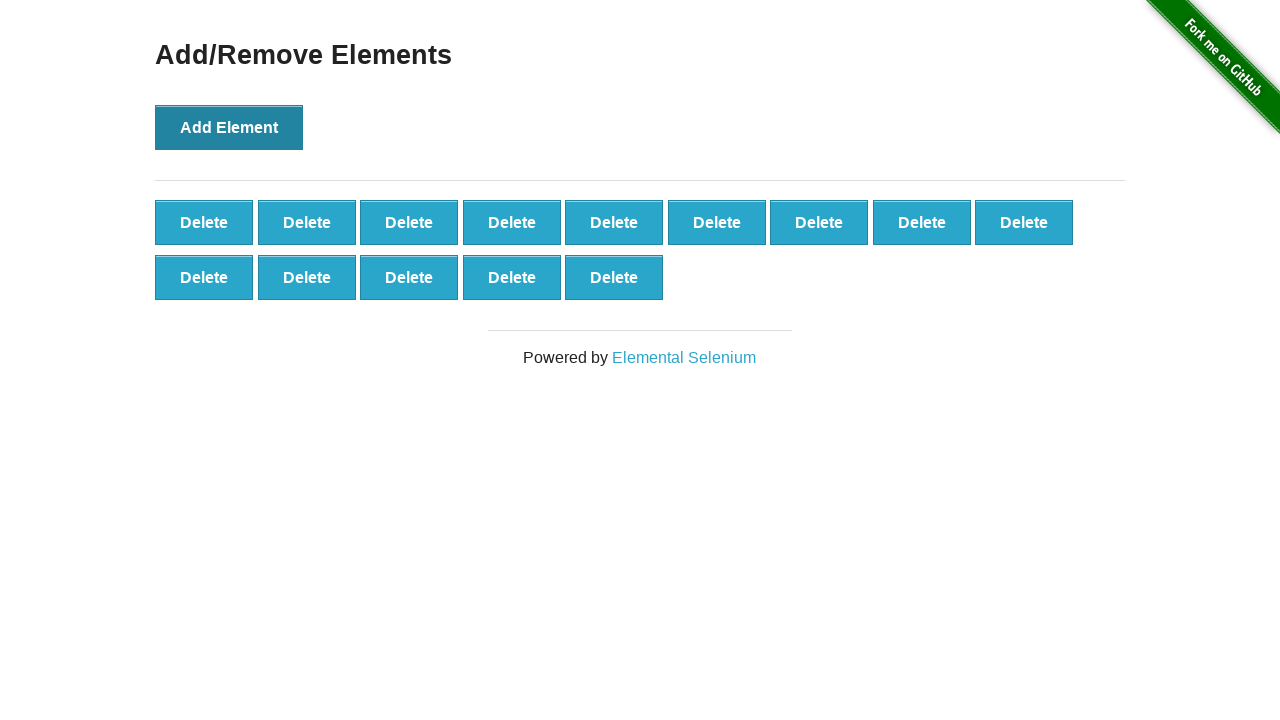

Clicked 'Add Element' button (iteration 15/50) at (229, 127) on button[onclick='addElement()']
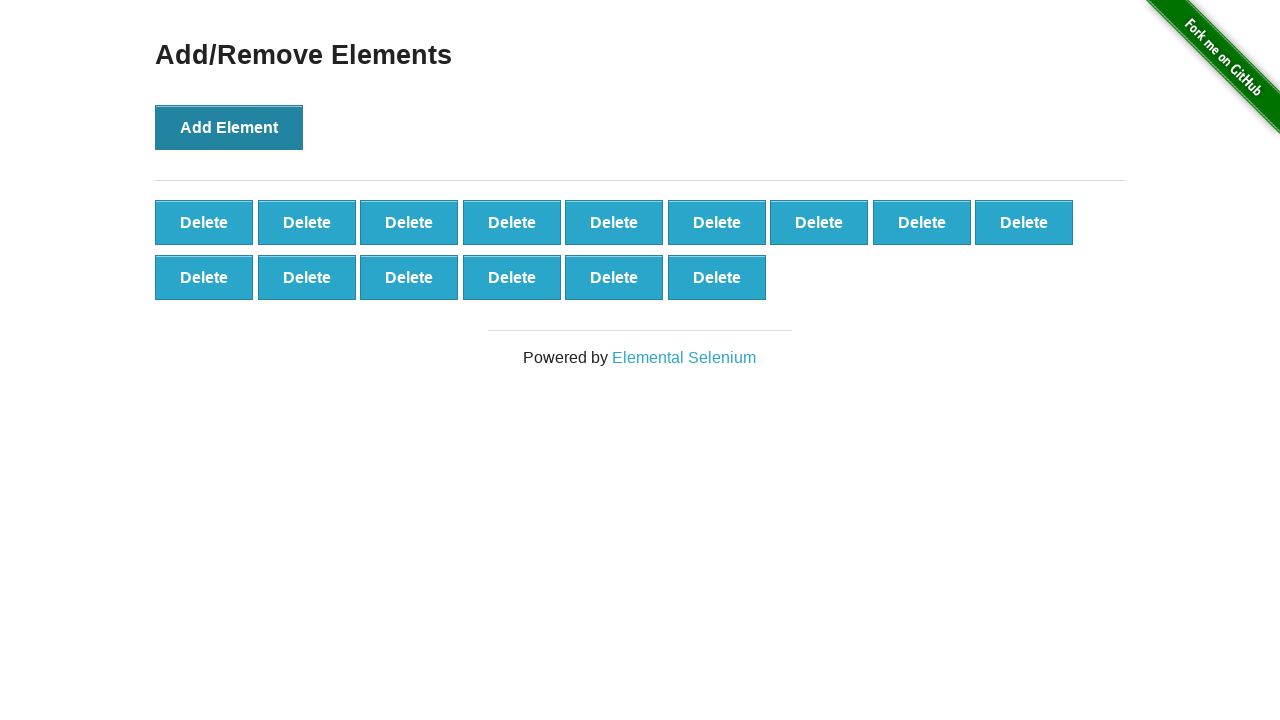

Clicked 'Add Element' button (iteration 16/50) at (229, 127) on button[onclick='addElement()']
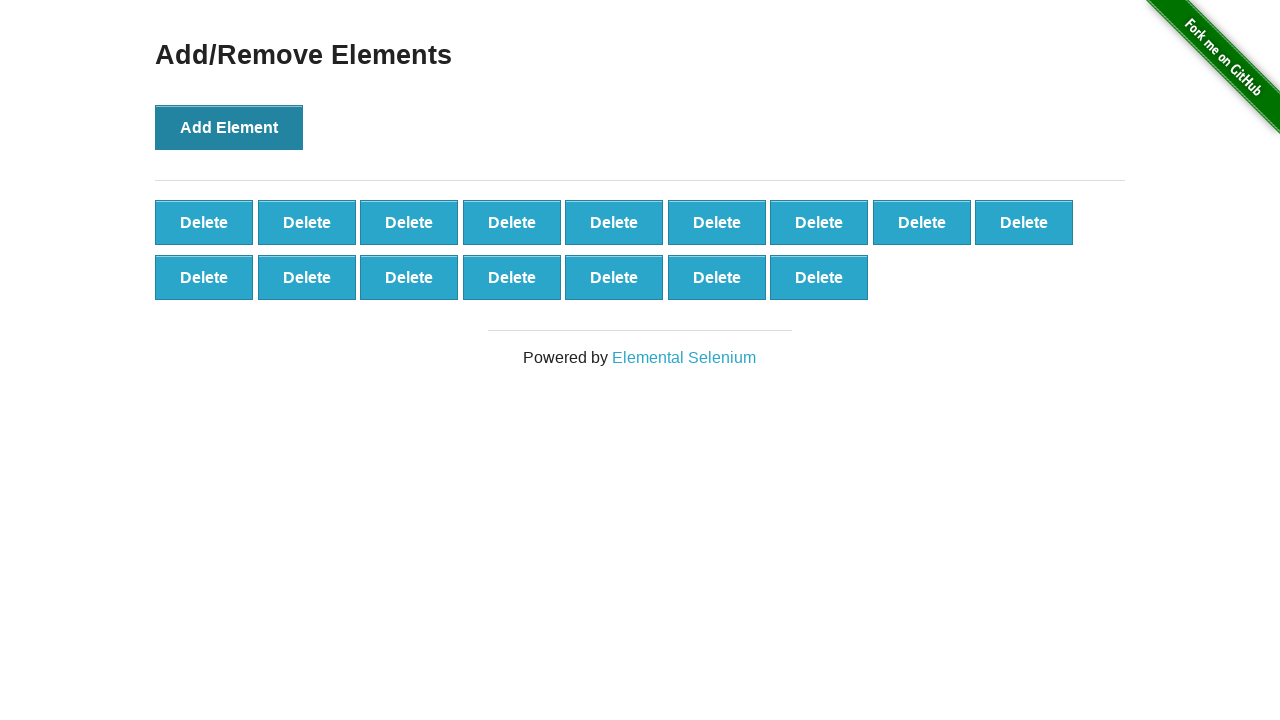

Clicked 'Add Element' button (iteration 17/50) at (229, 127) on button[onclick='addElement()']
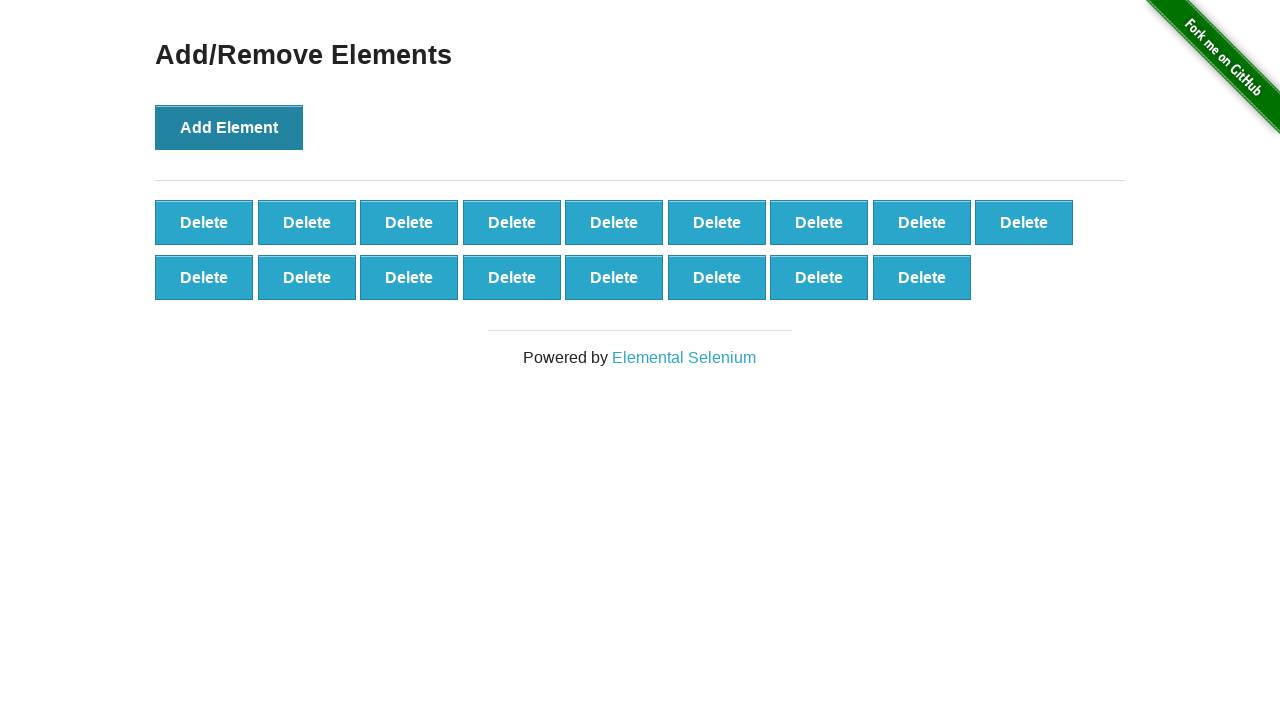

Clicked 'Add Element' button (iteration 18/50) at (229, 127) on button[onclick='addElement()']
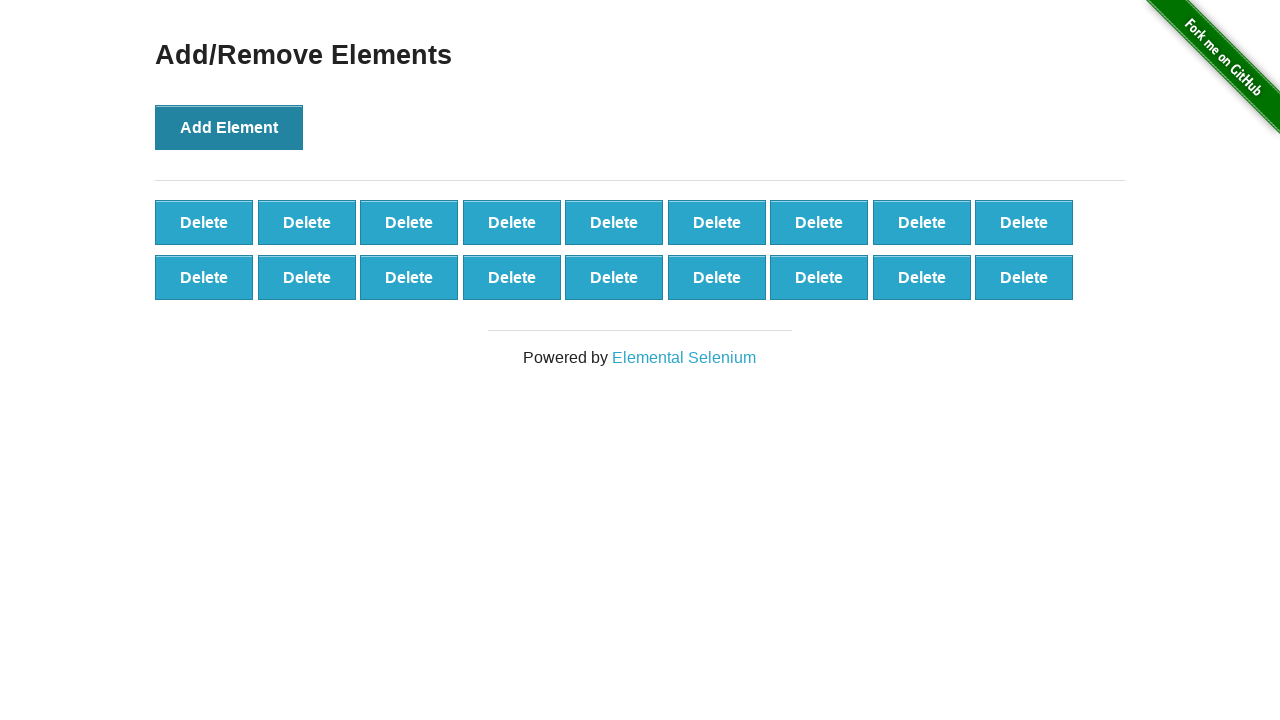

Clicked 'Add Element' button (iteration 19/50) at (229, 127) on button[onclick='addElement()']
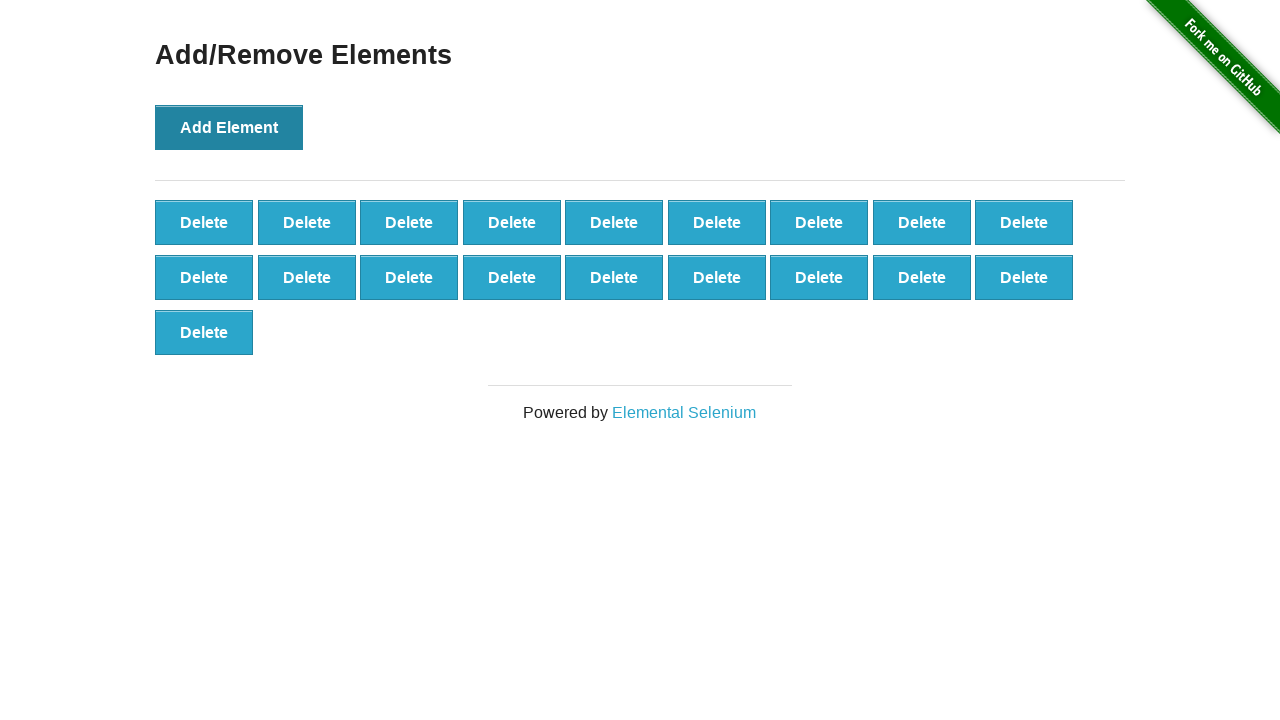

Clicked 'Add Element' button (iteration 20/50) at (229, 127) on button[onclick='addElement()']
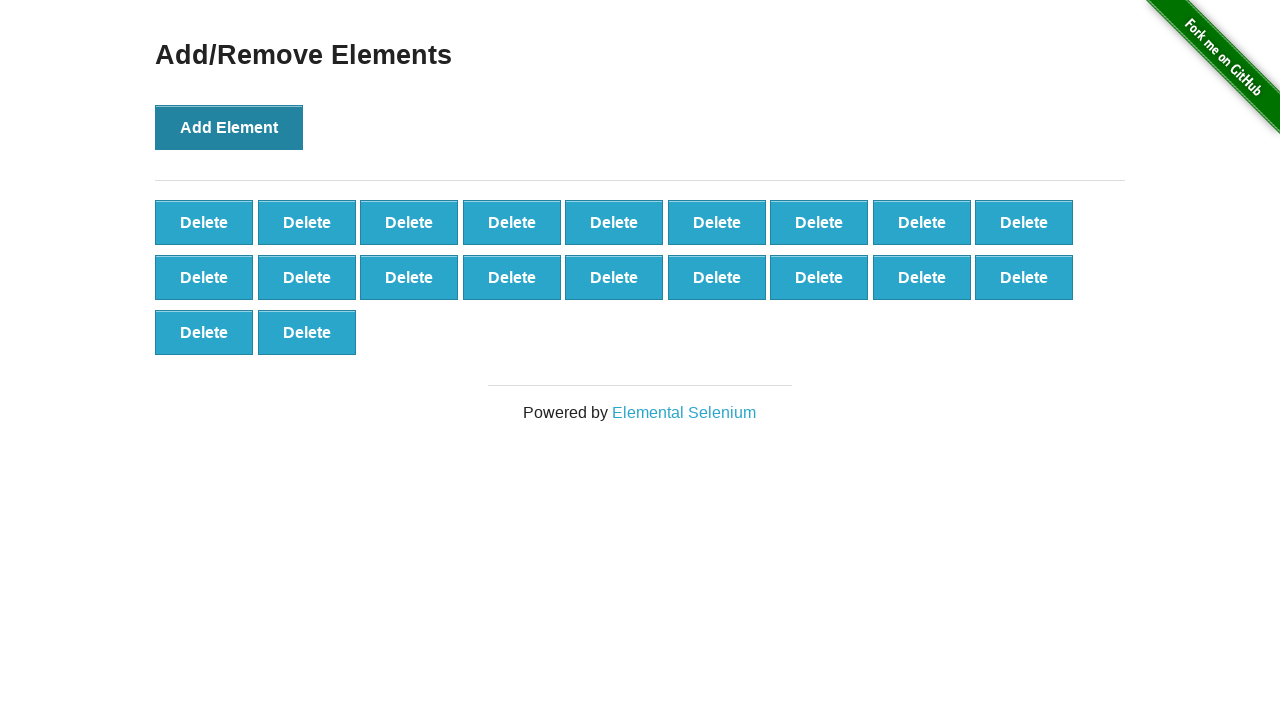

Clicked 'Add Element' button (iteration 21/50) at (229, 127) on button[onclick='addElement()']
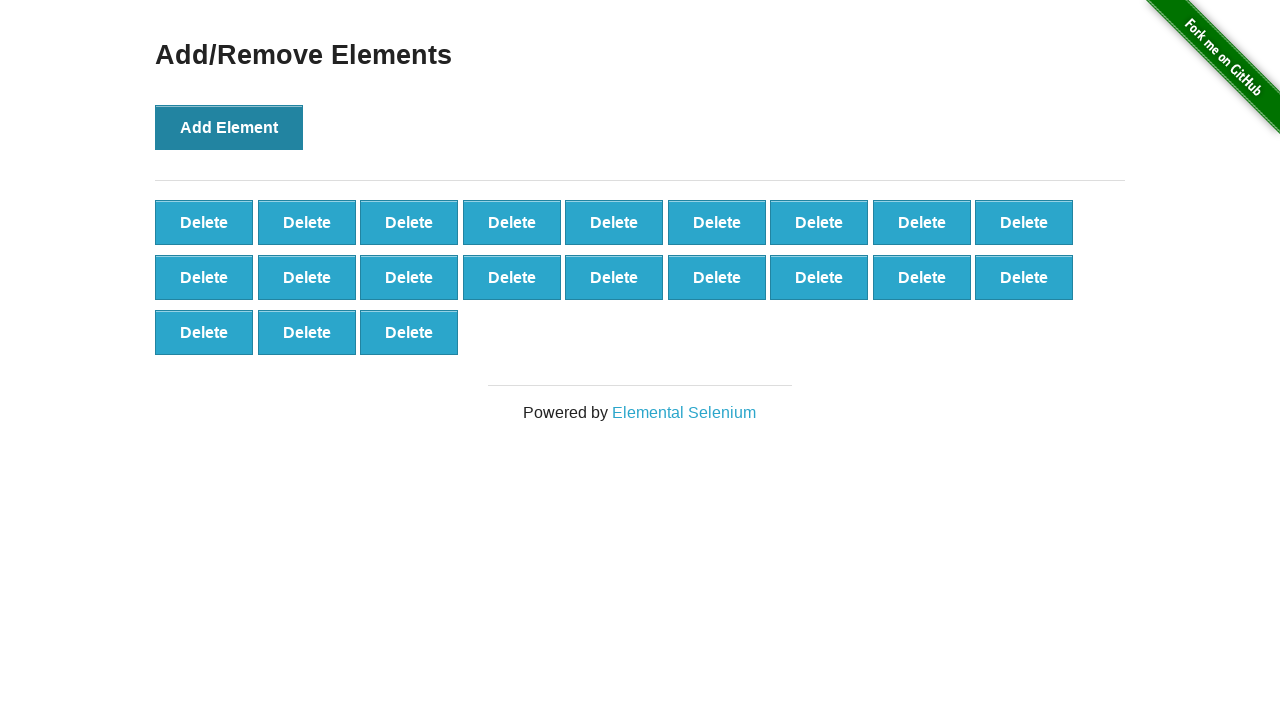

Clicked 'Add Element' button (iteration 22/50) at (229, 127) on button[onclick='addElement()']
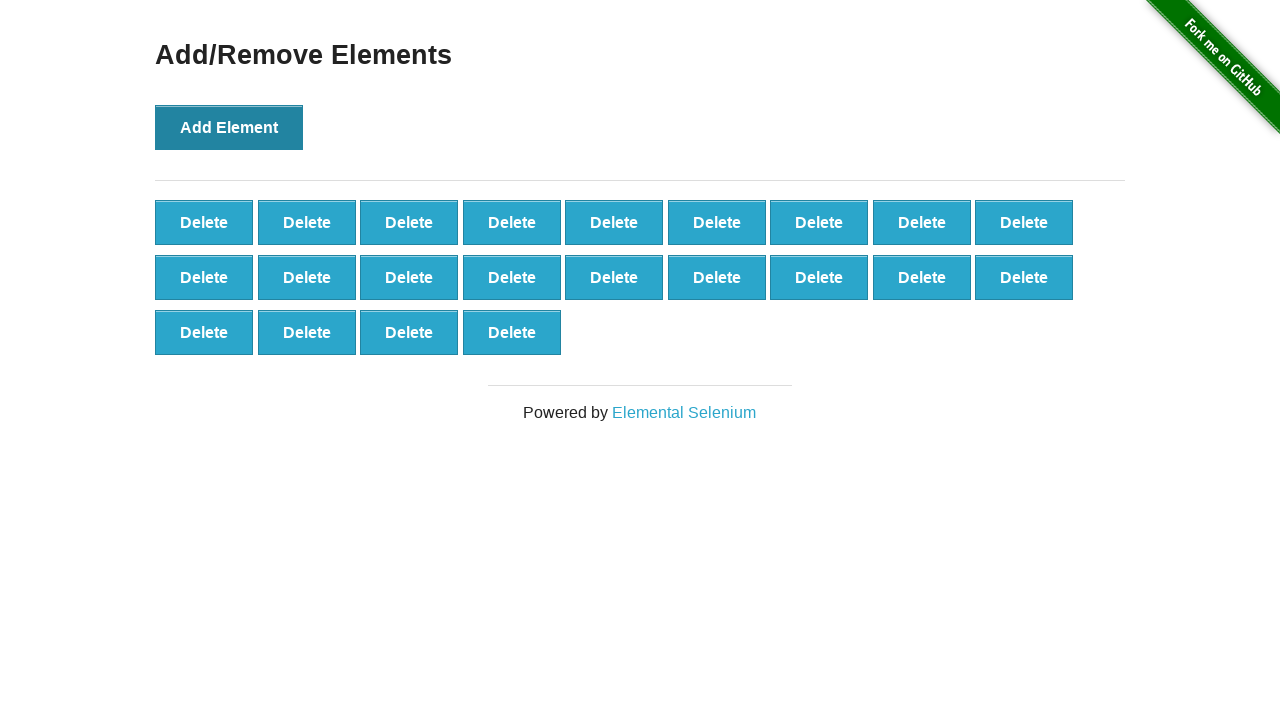

Clicked 'Add Element' button (iteration 23/50) at (229, 127) on button[onclick='addElement()']
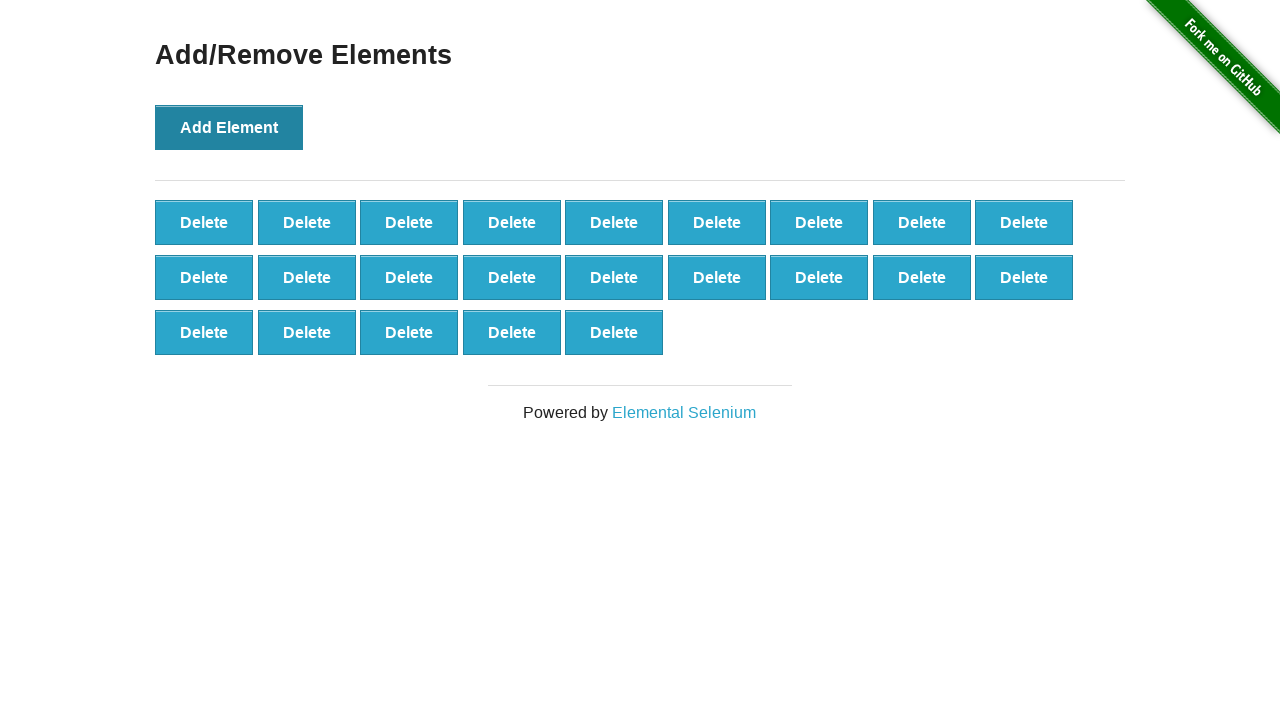

Clicked 'Add Element' button (iteration 24/50) at (229, 127) on button[onclick='addElement()']
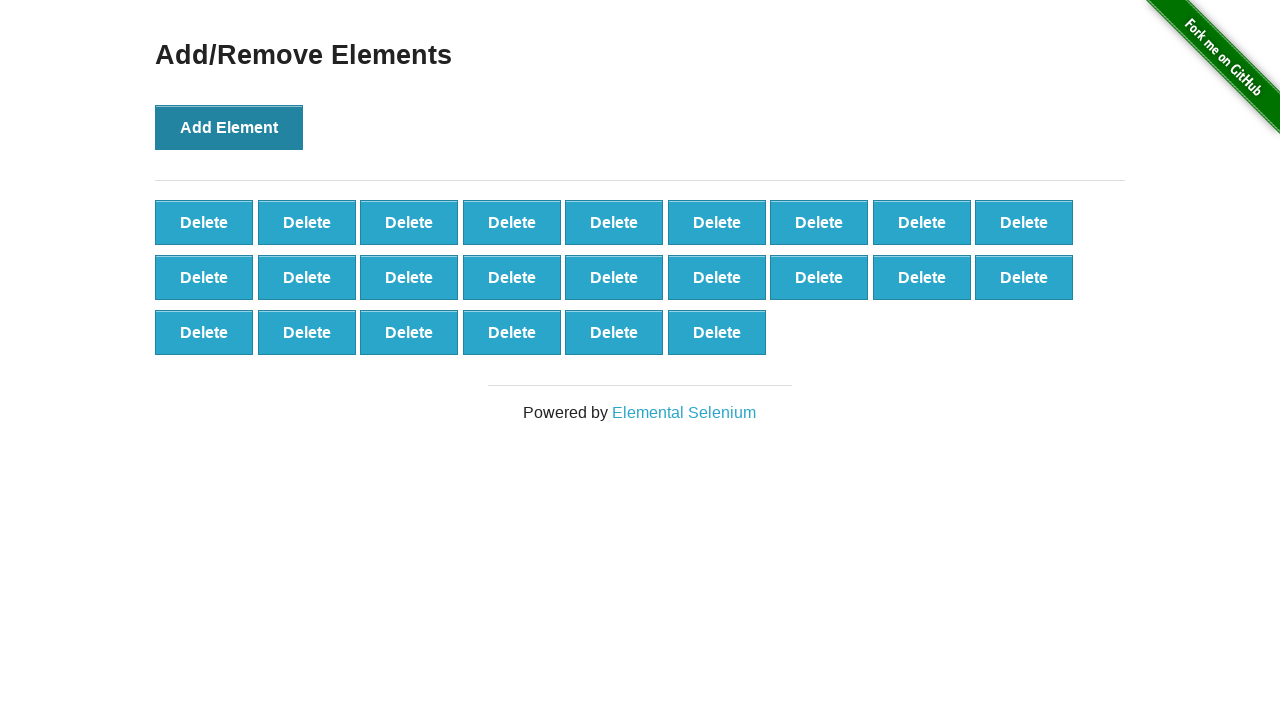

Clicked 'Add Element' button (iteration 25/50) at (229, 127) on button[onclick='addElement()']
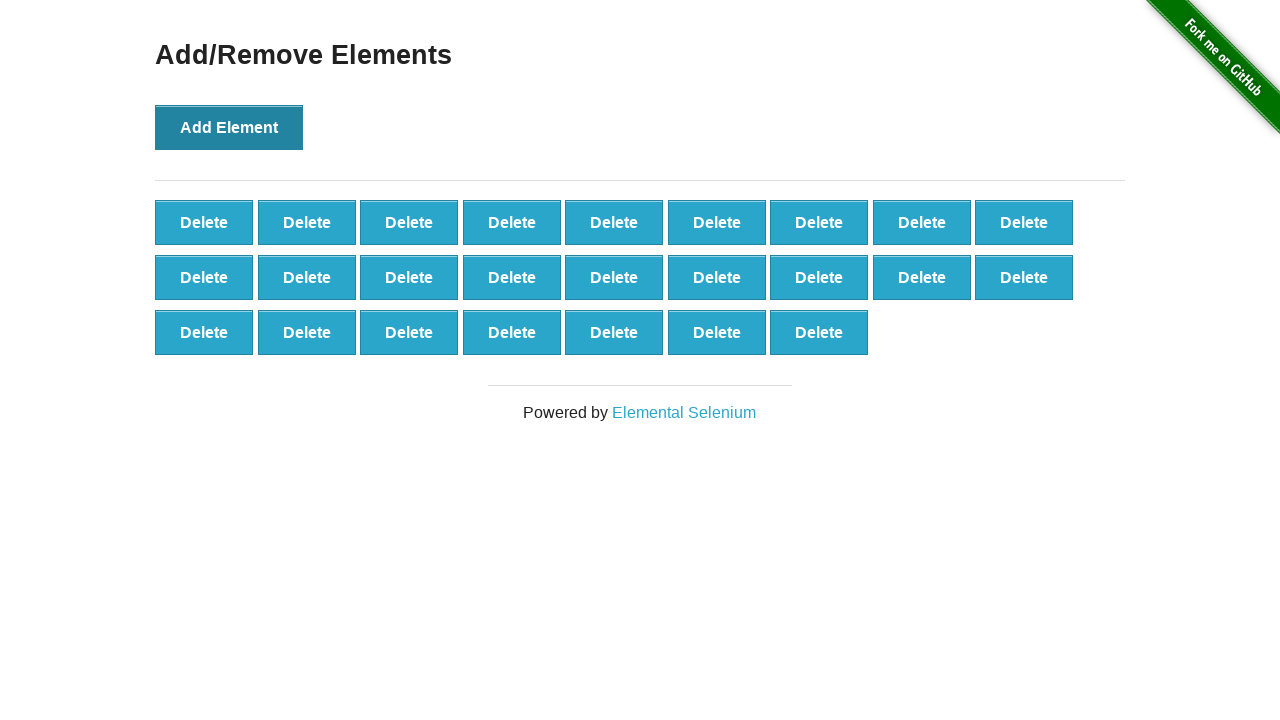

Clicked 'Add Element' button (iteration 26/50) at (229, 127) on button[onclick='addElement()']
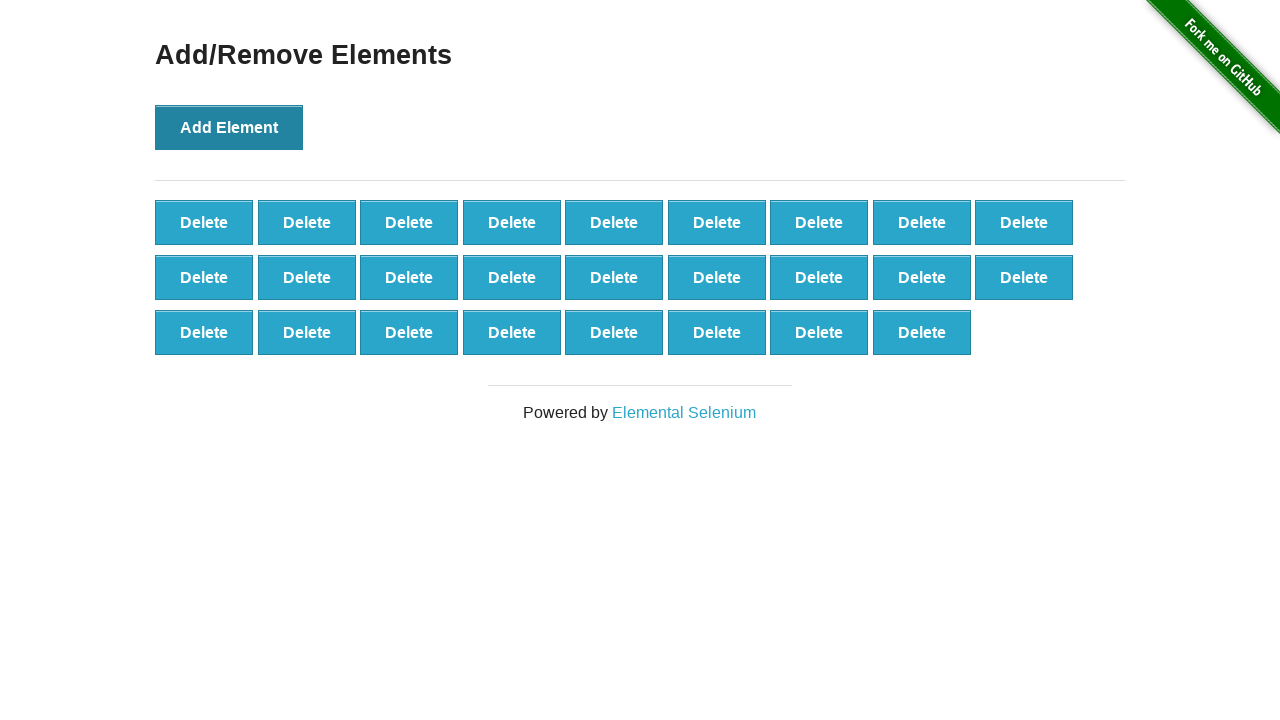

Clicked 'Add Element' button (iteration 27/50) at (229, 127) on button[onclick='addElement()']
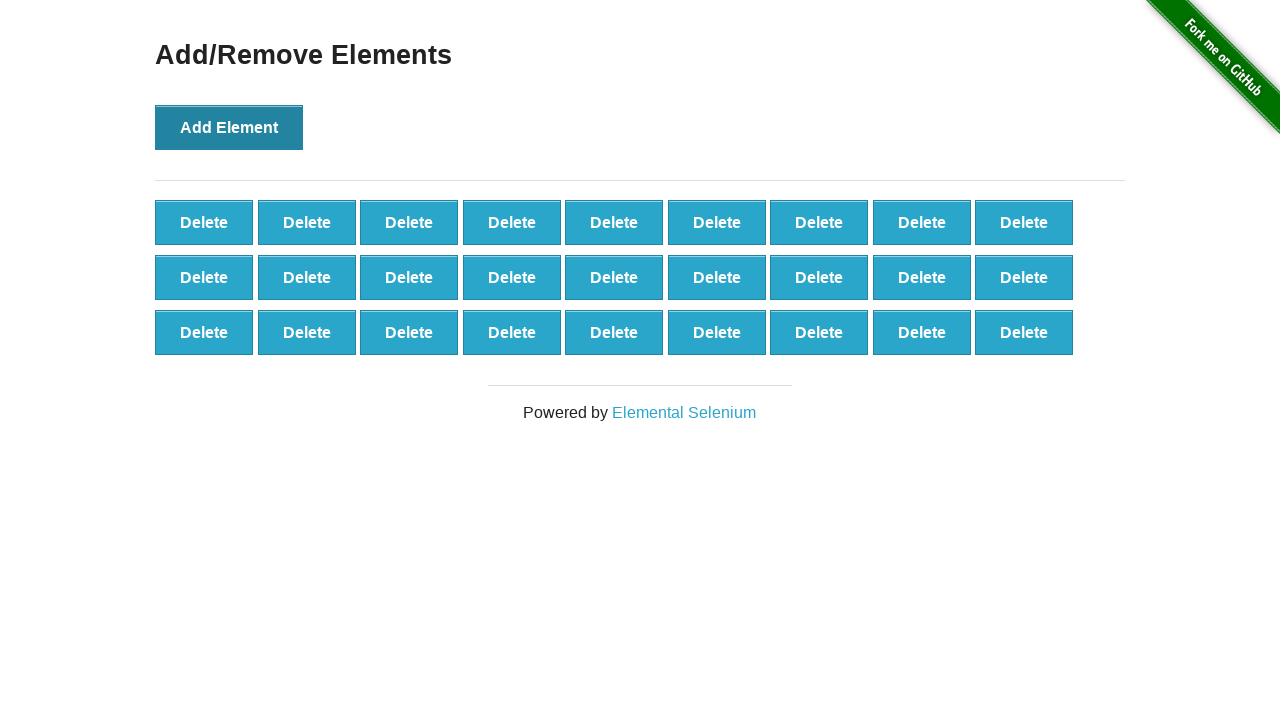

Clicked 'Add Element' button (iteration 28/50) at (229, 127) on button[onclick='addElement()']
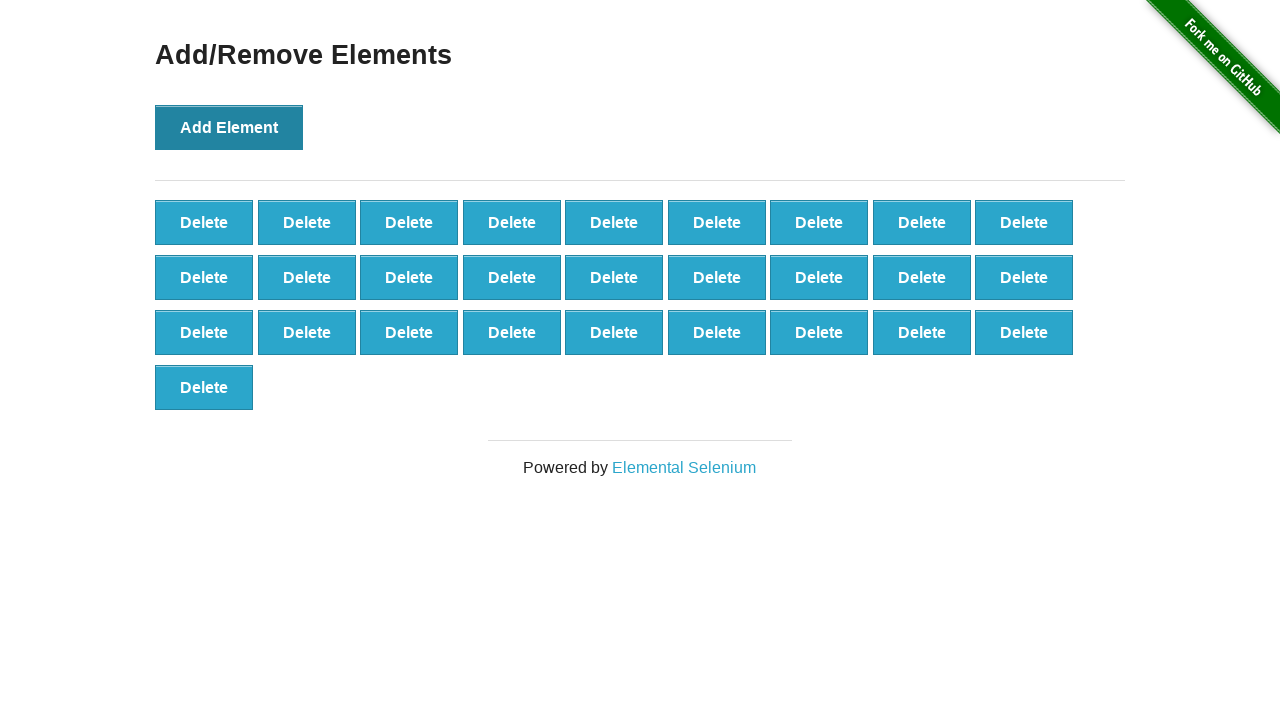

Clicked 'Add Element' button (iteration 29/50) at (229, 127) on button[onclick='addElement()']
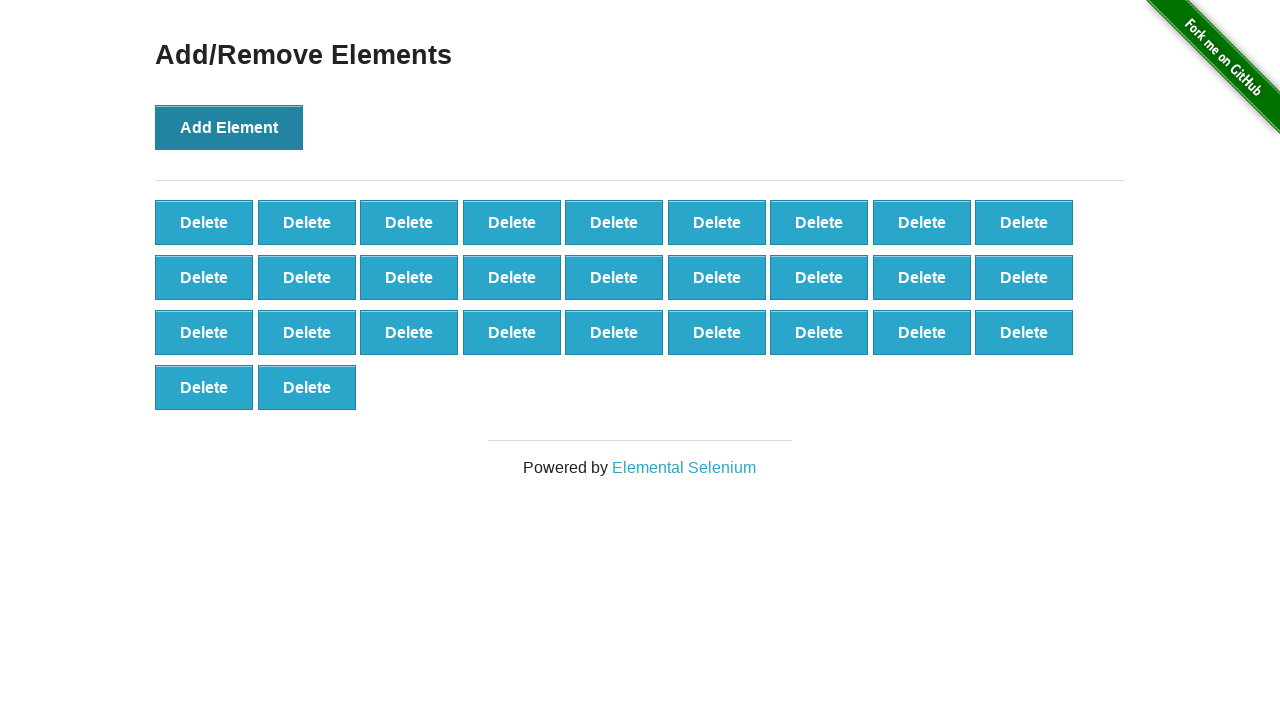

Clicked 'Add Element' button (iteration 30/50) at (229, 127) on button[onclick='addElement()']
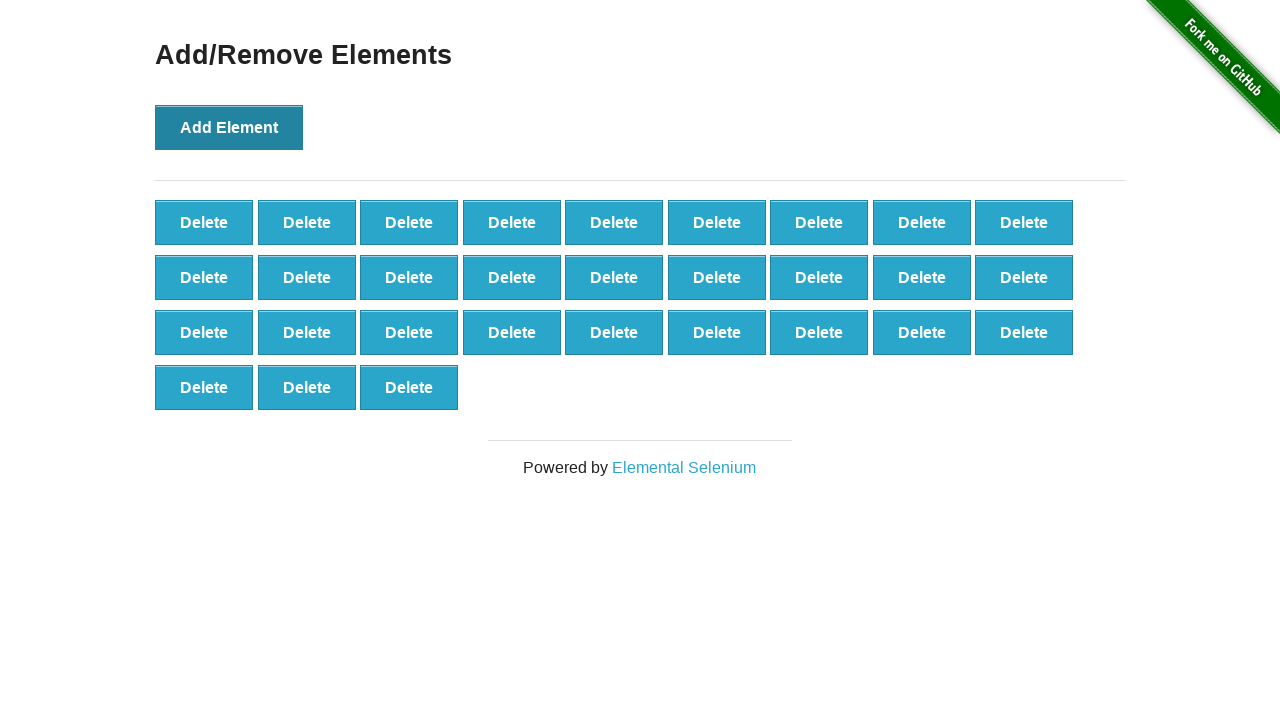

Clicked 'Add Element' button (iteration 31/50) at (229, 127) on button[onclick='addElement()']
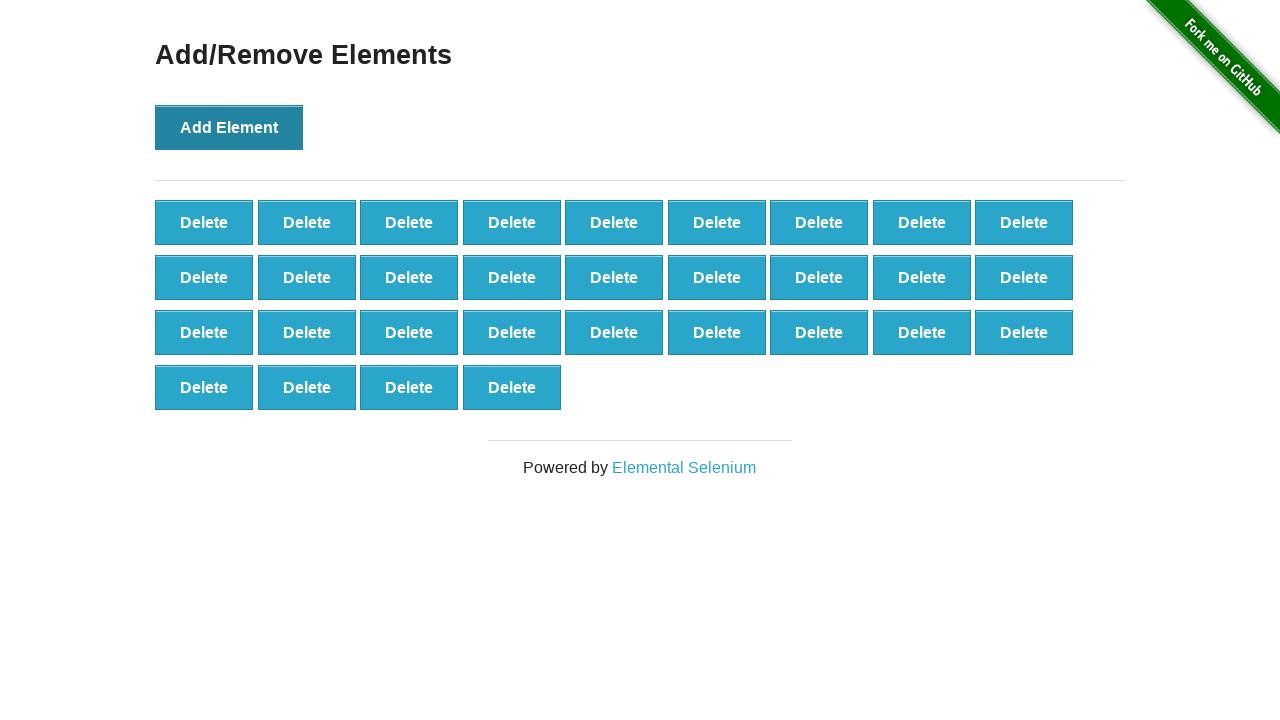

Clicked 'Add Element' button (iteration 32/50) at (229, 127) on button[onclick='addElement()']
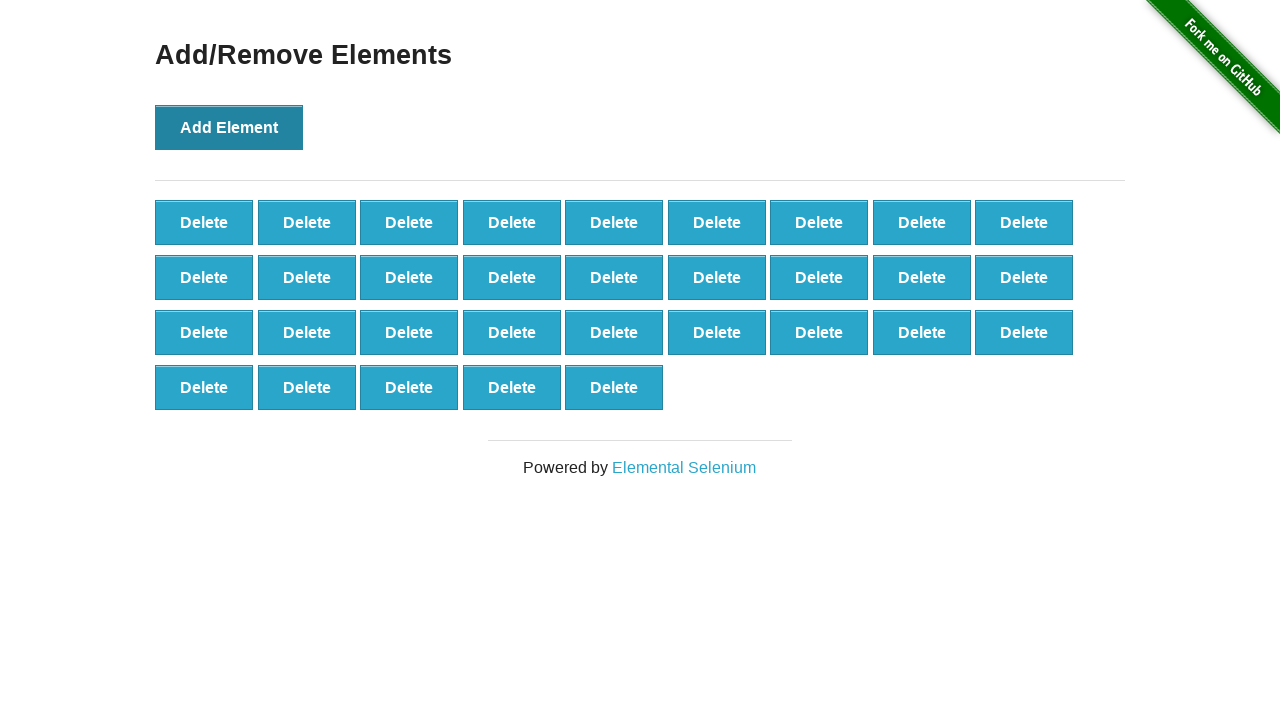

Clicked 'Add Element' button (iteration 33/50) at (229, 127) on button[onclick='addElement()']
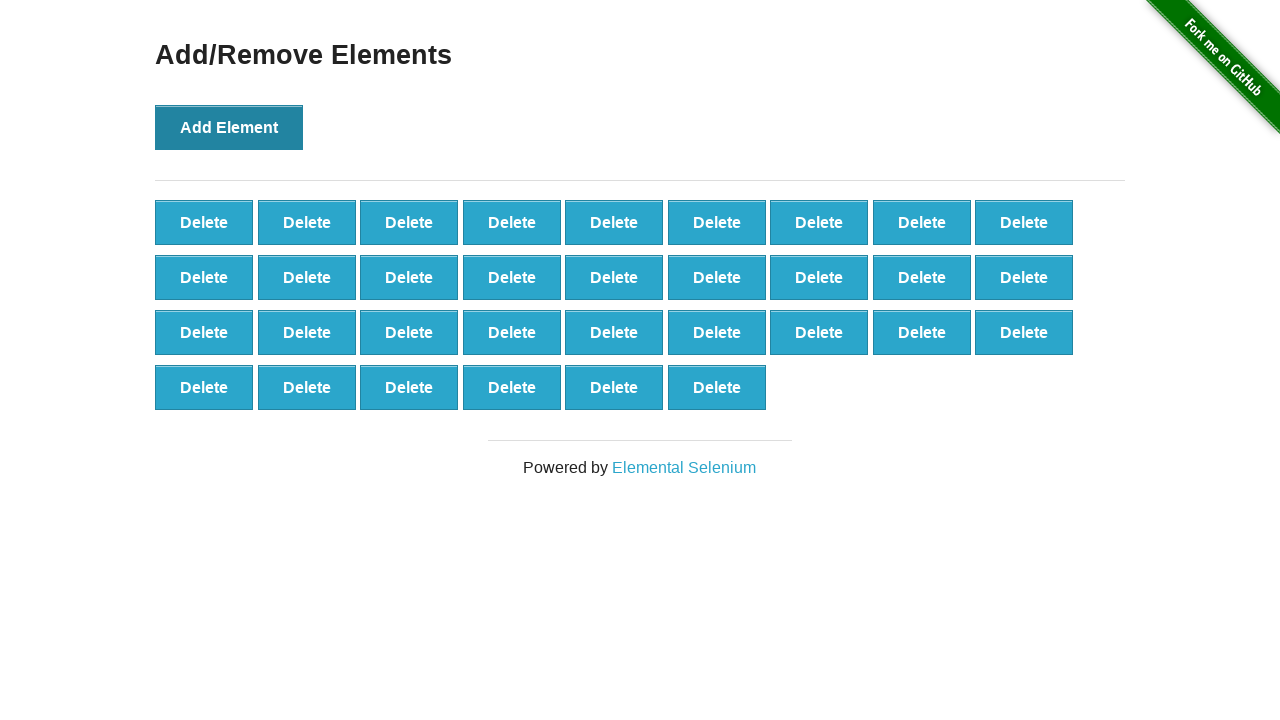

Clicked 'Add Element' button (iteration 34/50) at (229, 127) on button[onclick='addElement()']
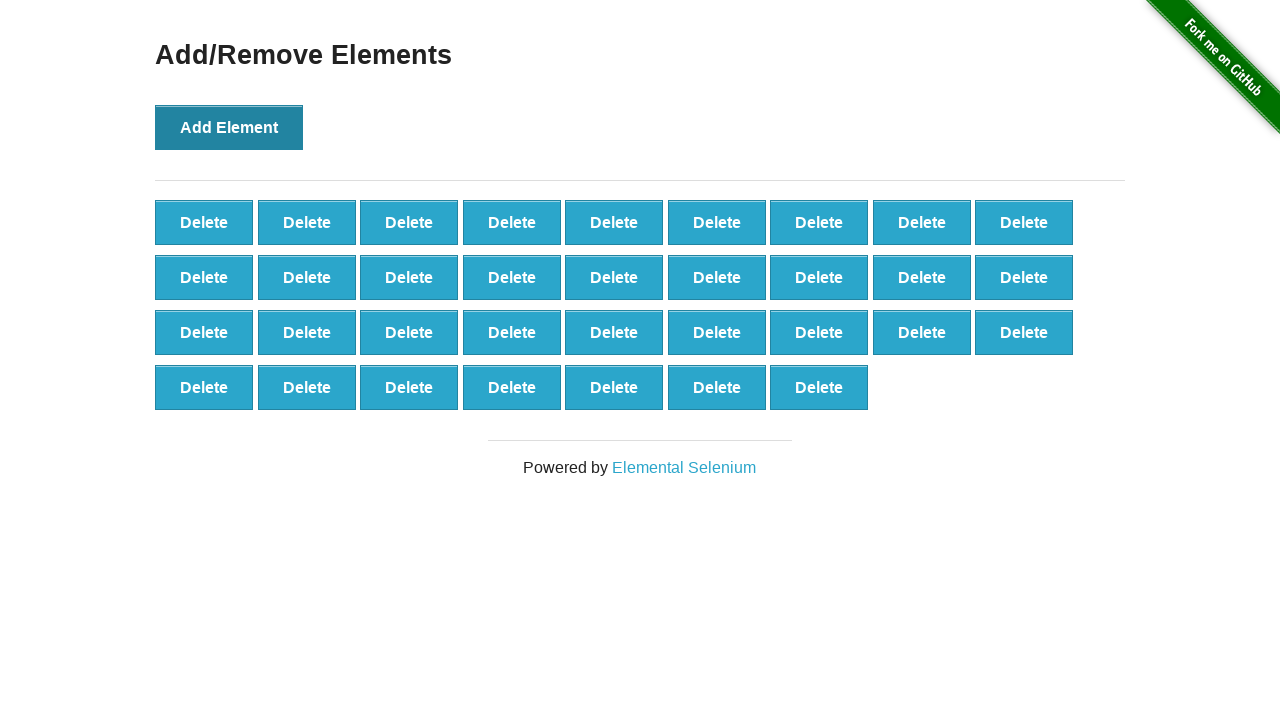

Clicked 'Add Element' button (iteration 35/50) at (229, 127) on button[onclick='addElement()']
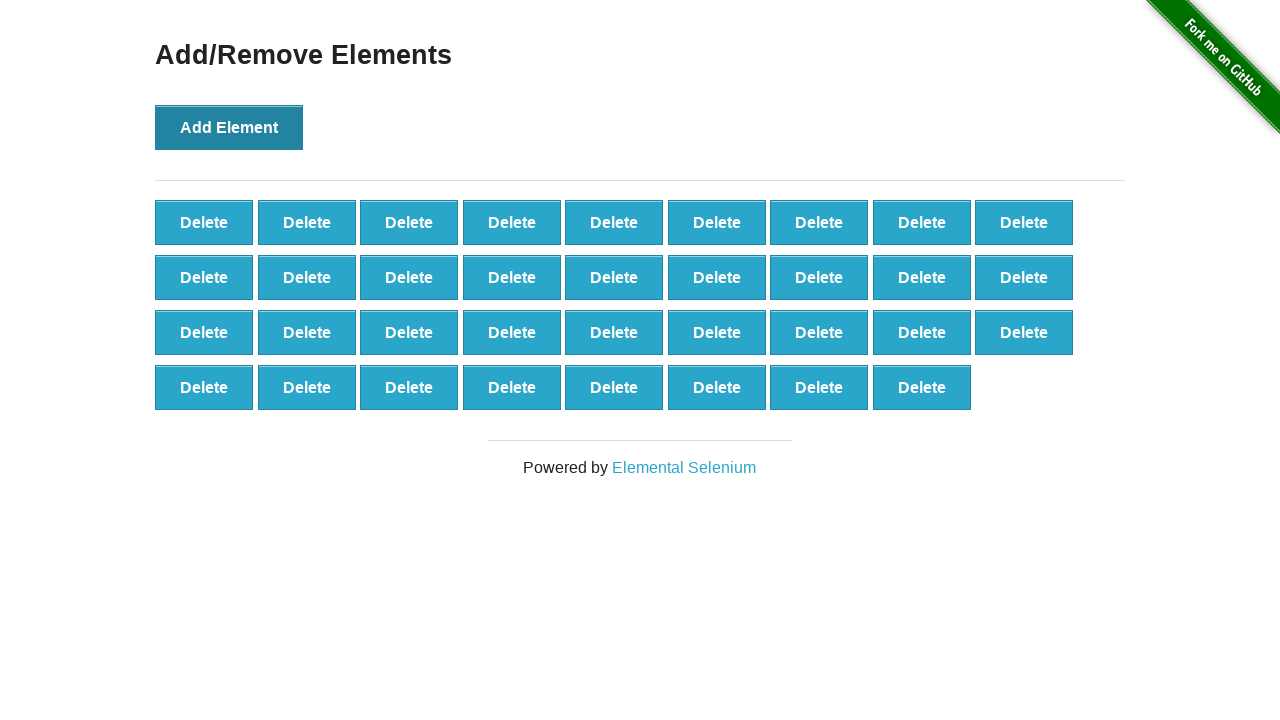

Clicked 'Add Element' button (iteration 36/50) at (229, 127) on button[onclick='addElement()']
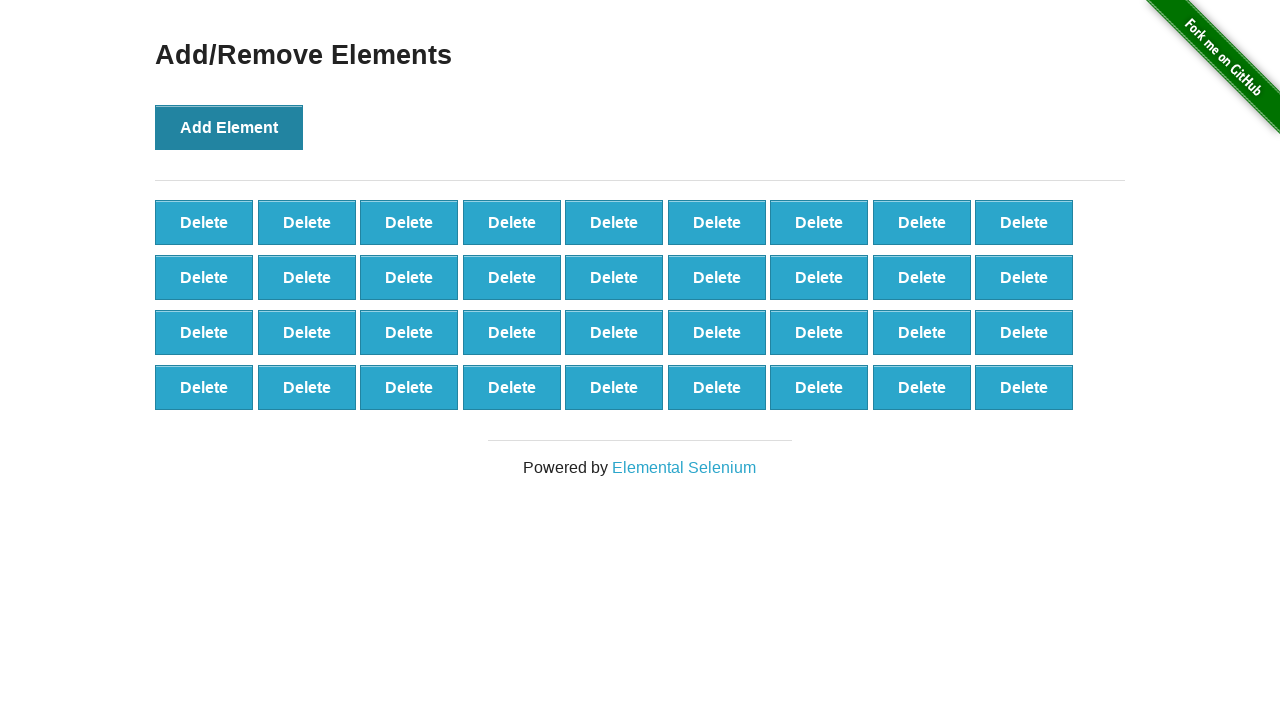

Clicked 'Add Element' button (iteration 37/50) at (229, 127) on button[onclick='addElement()']
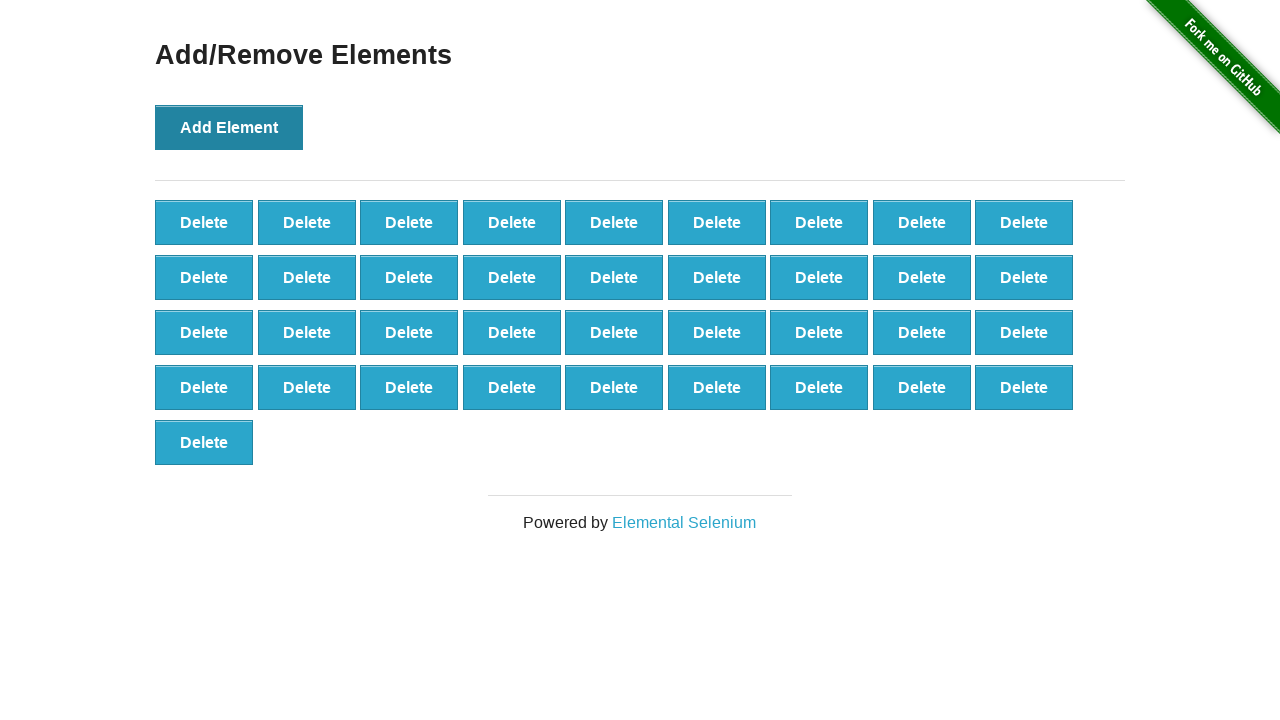

Clicked 'Add Element' button (iteration 38/50) at (229, 127) on button[onclick='addElement()']
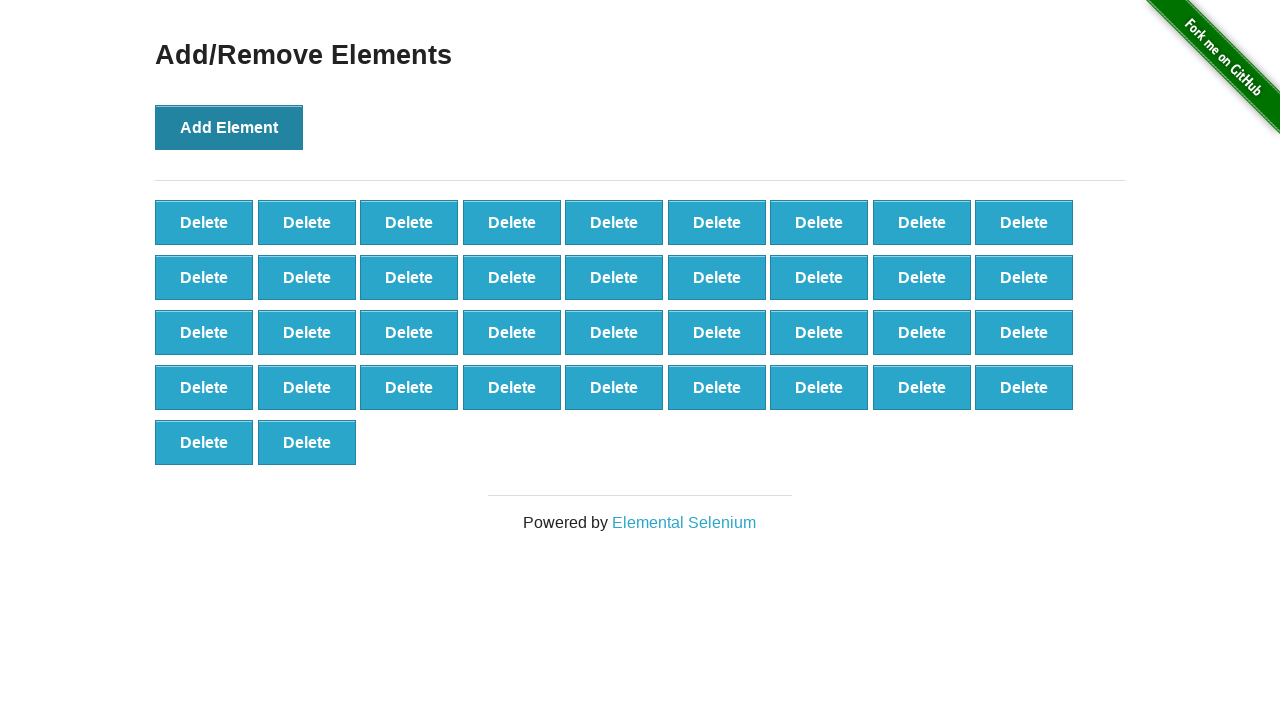

Clicked 'Add Element' button (iteration 39/50) at (229, 127) on button[onclick='addElement()']
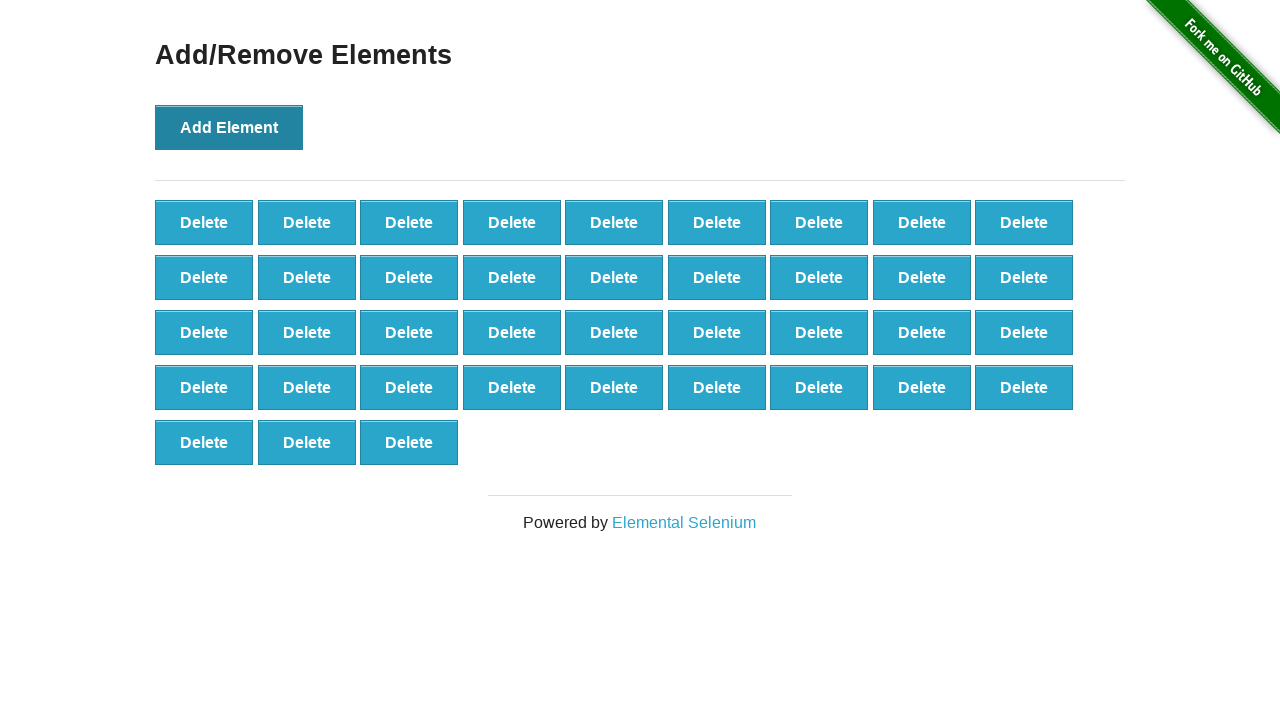

Clicked 'Add Element' button (iteration 40/50) at (229, 127) on button[onclick='addElement()']
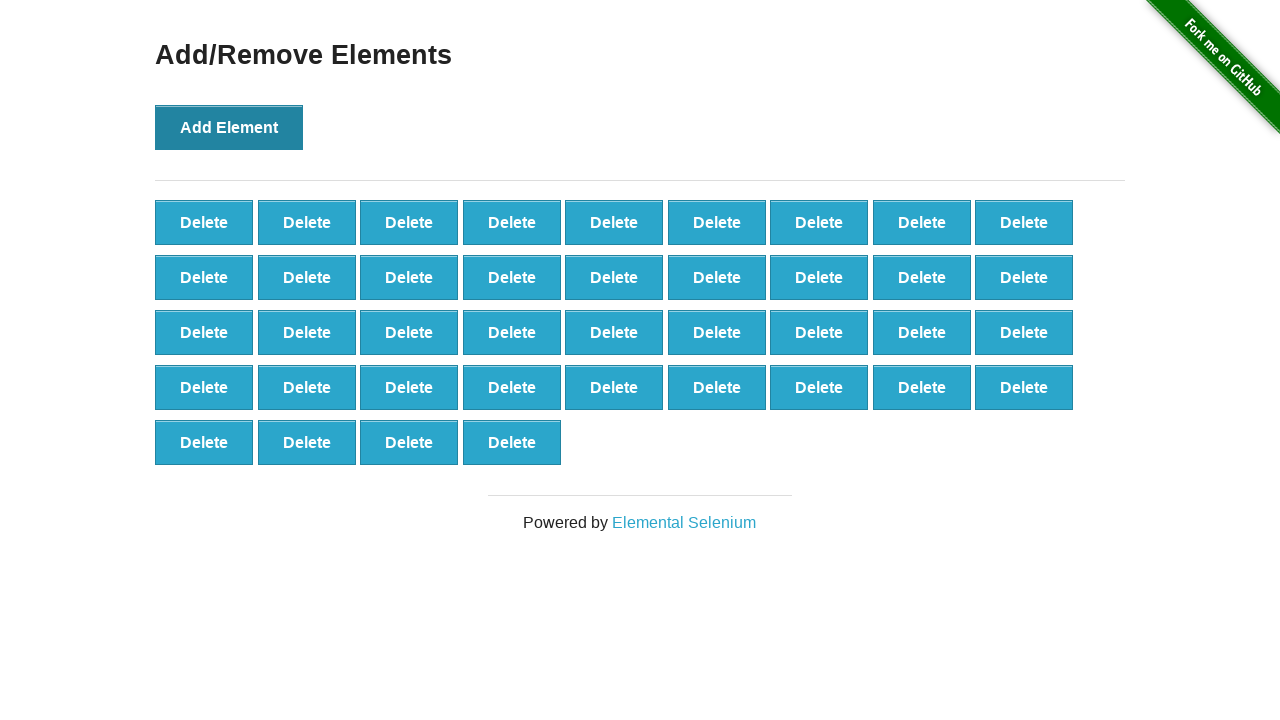

Clicked 'Add Element' button (iteration 41/50) at (229, 127) on button[onclick='addElement()']
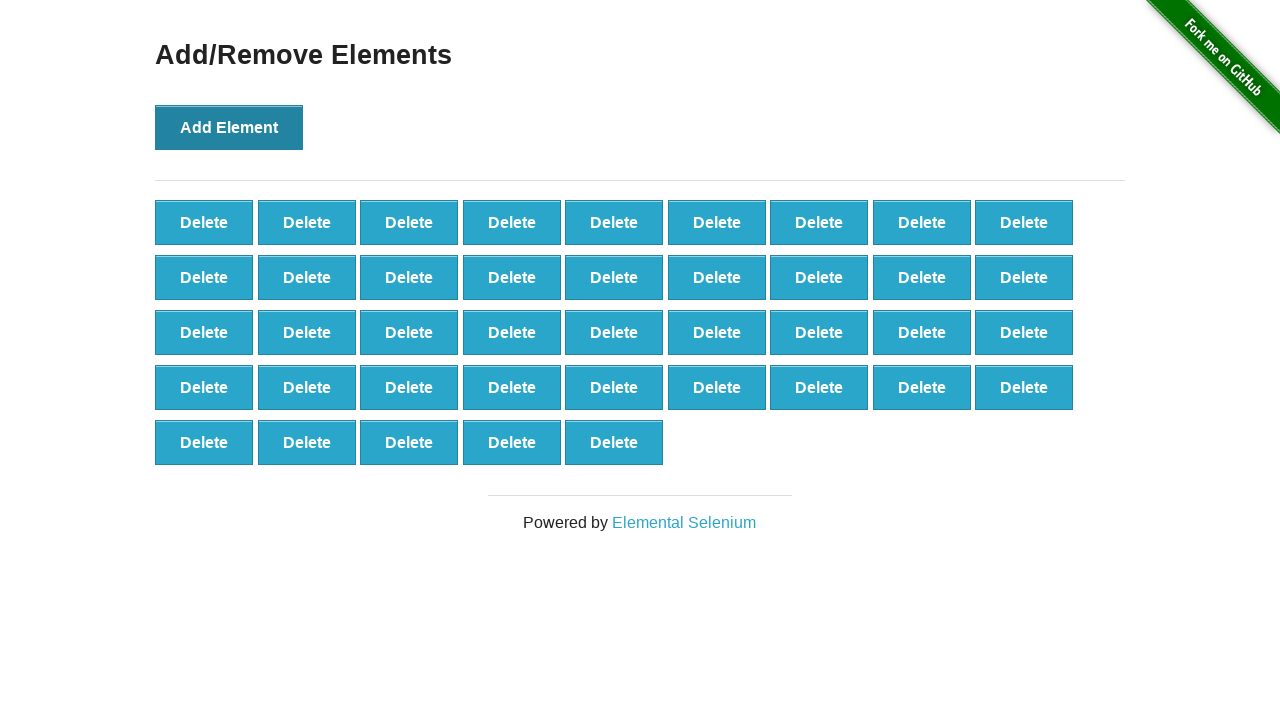

Clicked 'Add Element' button (iteration 42/50) at (229, 127) on button[onclick='addElement()']
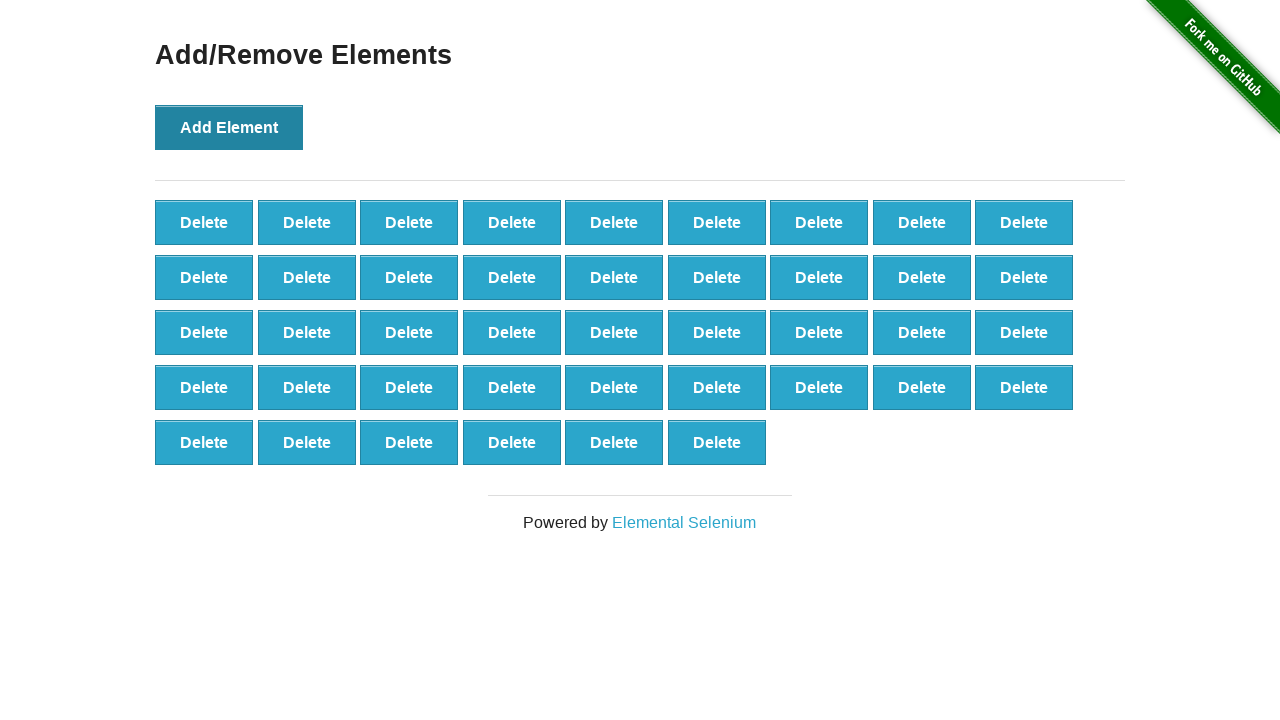

Clicked 'Add Element' button (iteration 43/50) at (229, 127) on button[onclick='addElement()']
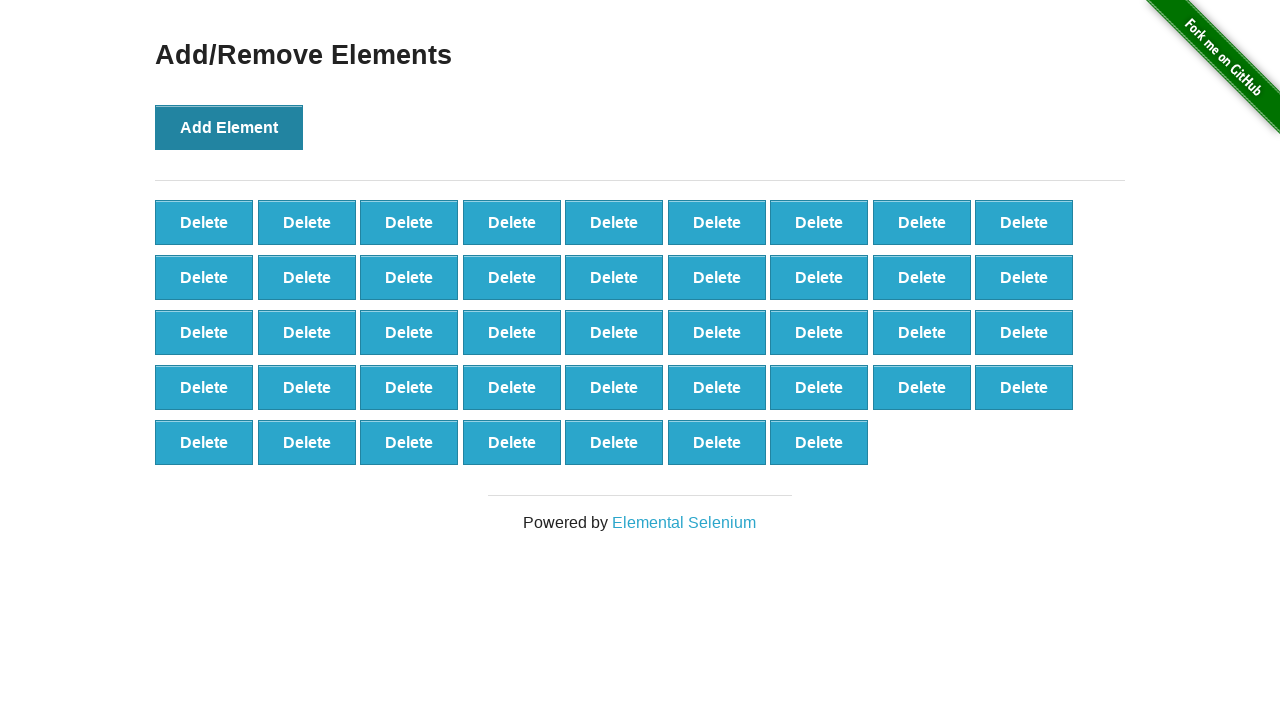

Clicked 'Add Element' button (iteration 44/50) at (229, 127) on button[onclick='addElement()']
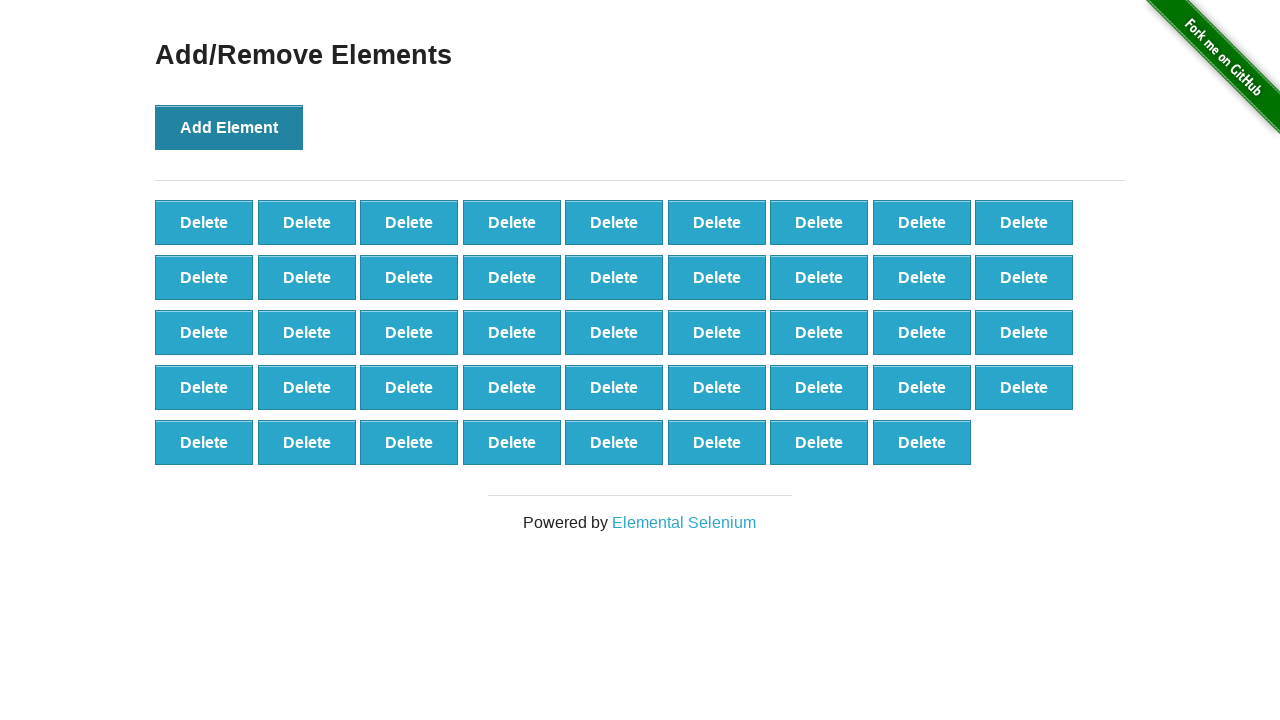

Clicked 'Add Element' button (iteration 45/50) at (229, 127) on button[onclick='addElement()']
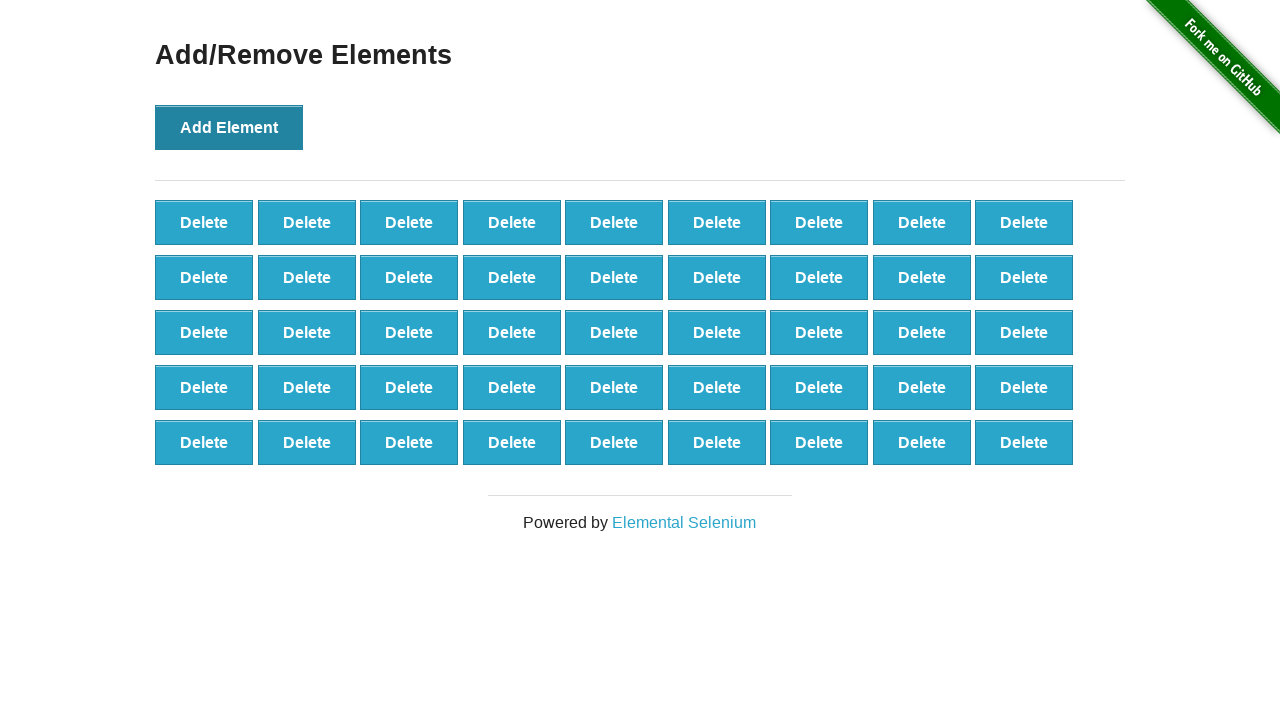

Clicked 'Add Element' button (iteration 46/50) at (229, 127) on button[onclick='addElement()']
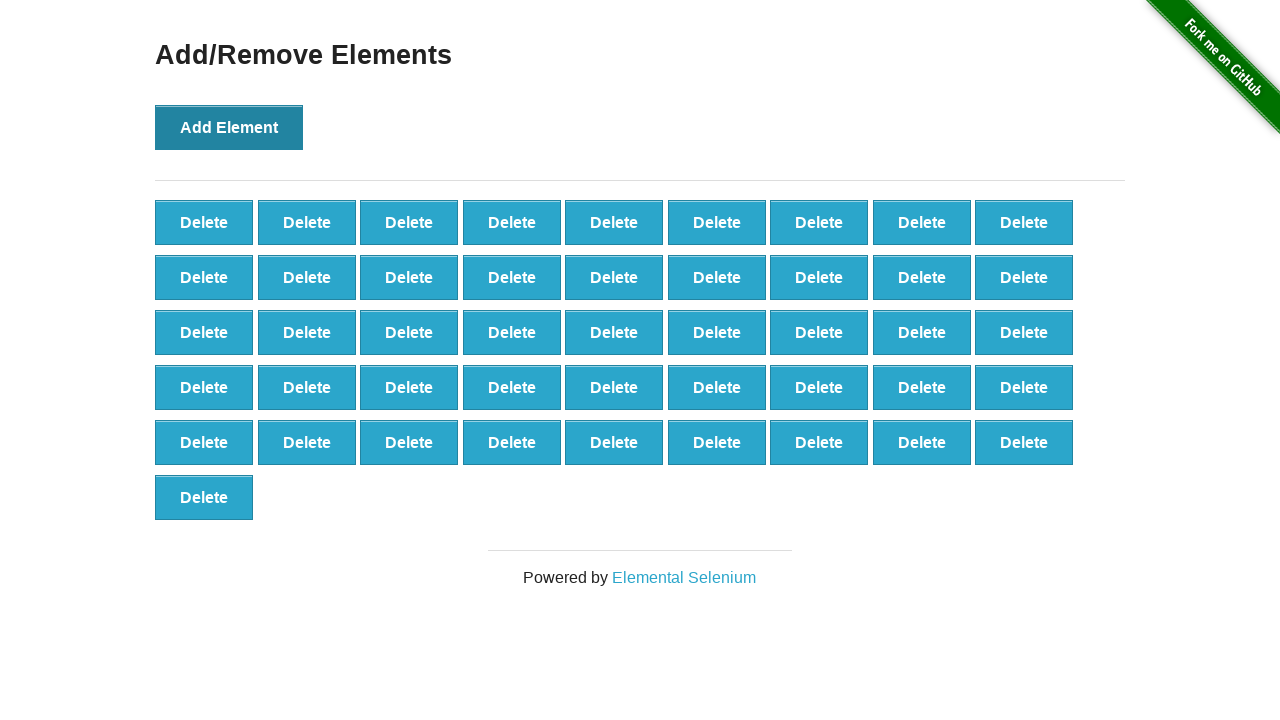

Clicked 'Add Element' button (iteration 47/50) at (229, 127) on button[onclick='addElement()']
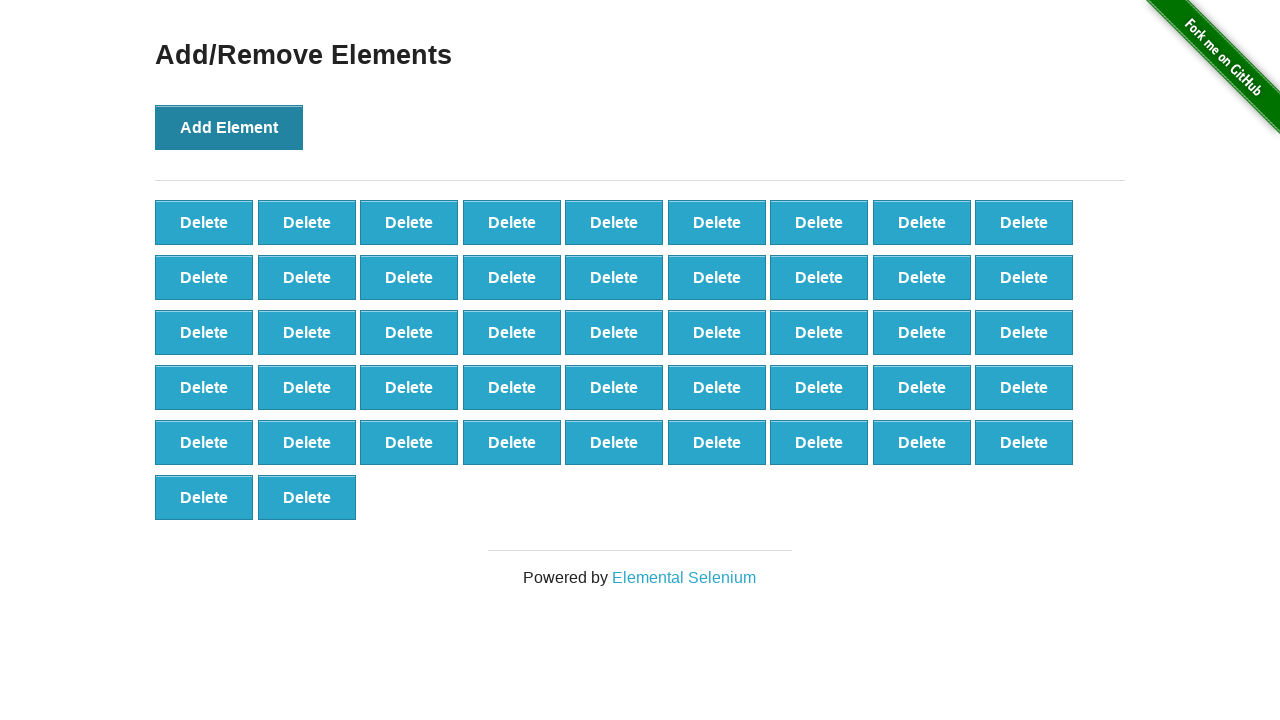

Clicked 'Add Element' button (iteration 48/50) at (229, 127) on button[onclick='addElement()']
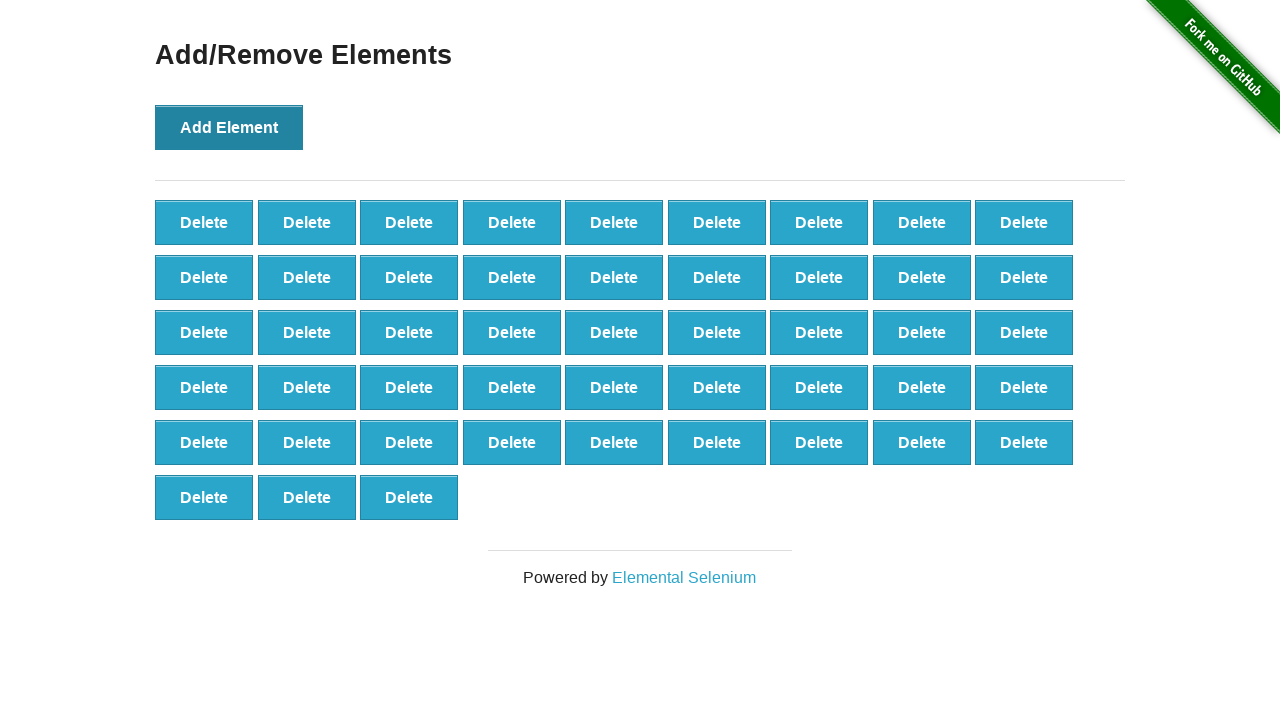

Clicked 'Add Element' button (iteration 49/50) at (229, 127) on button[onclick='addElement()']
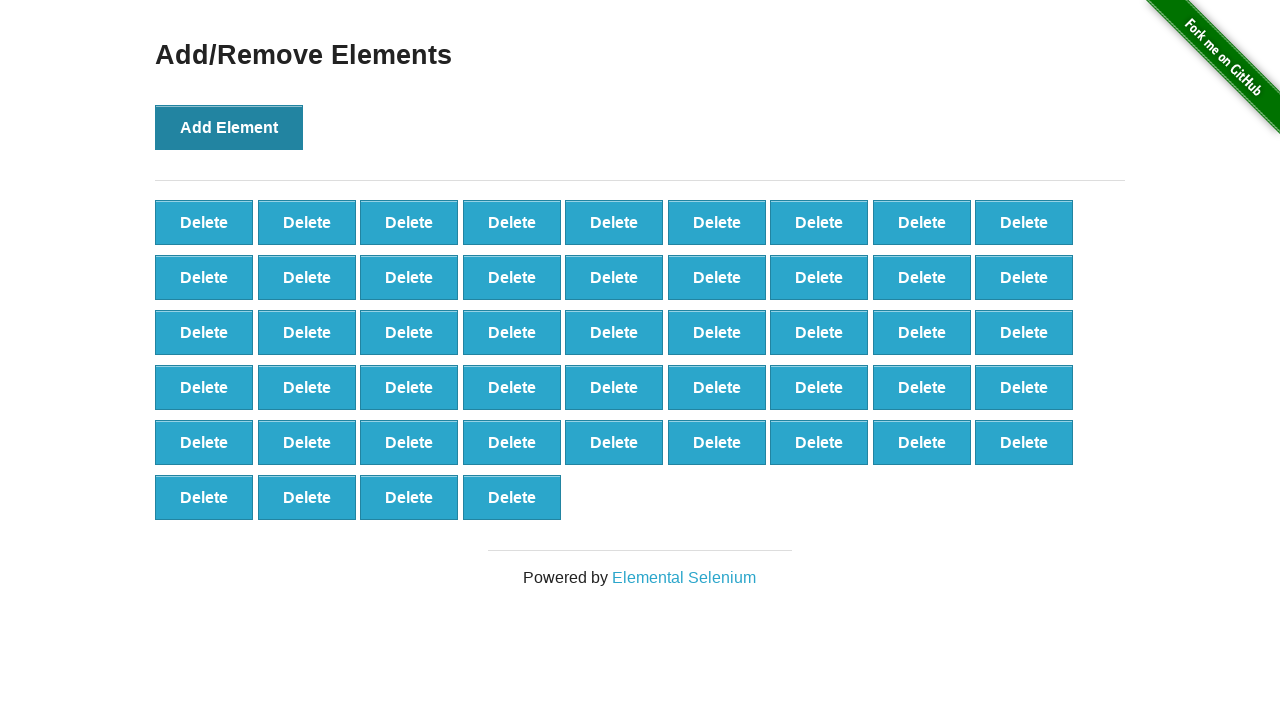

Clicked 'Add Element' button (iteration 50/50) at (229, 127) on button[onclick='addElement()']
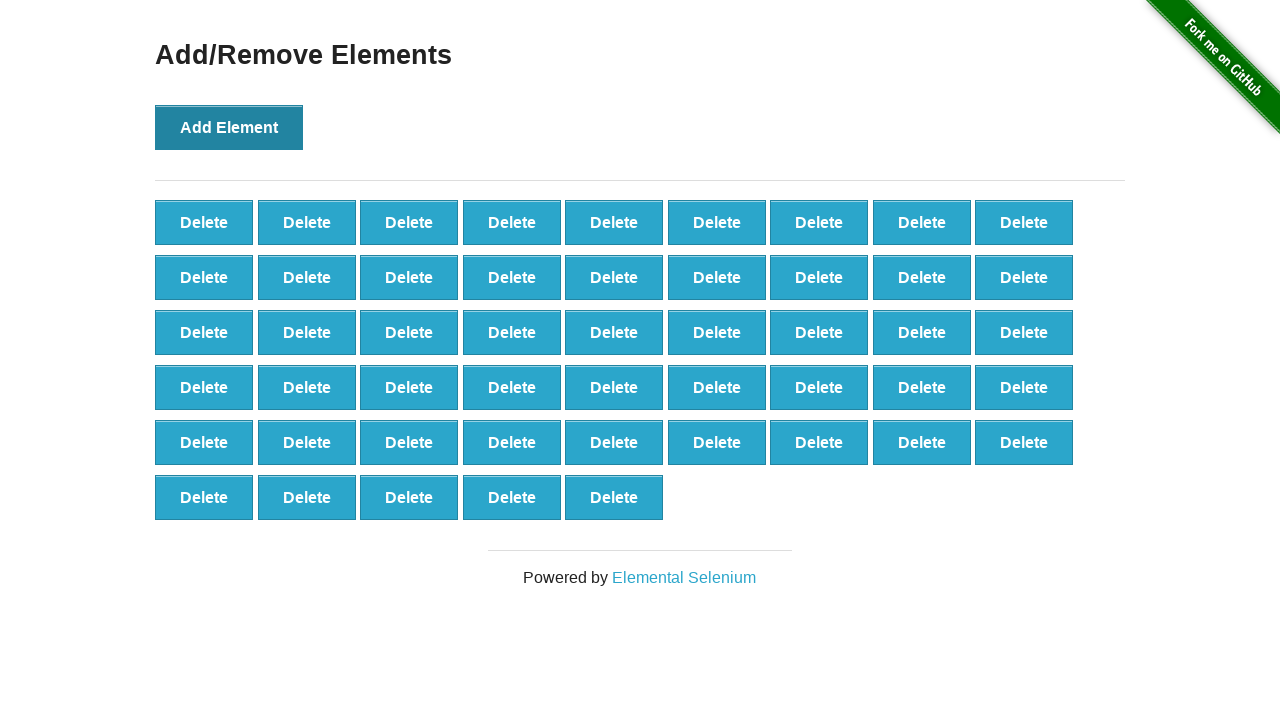

Delete buttons loaded after adding 50 elements
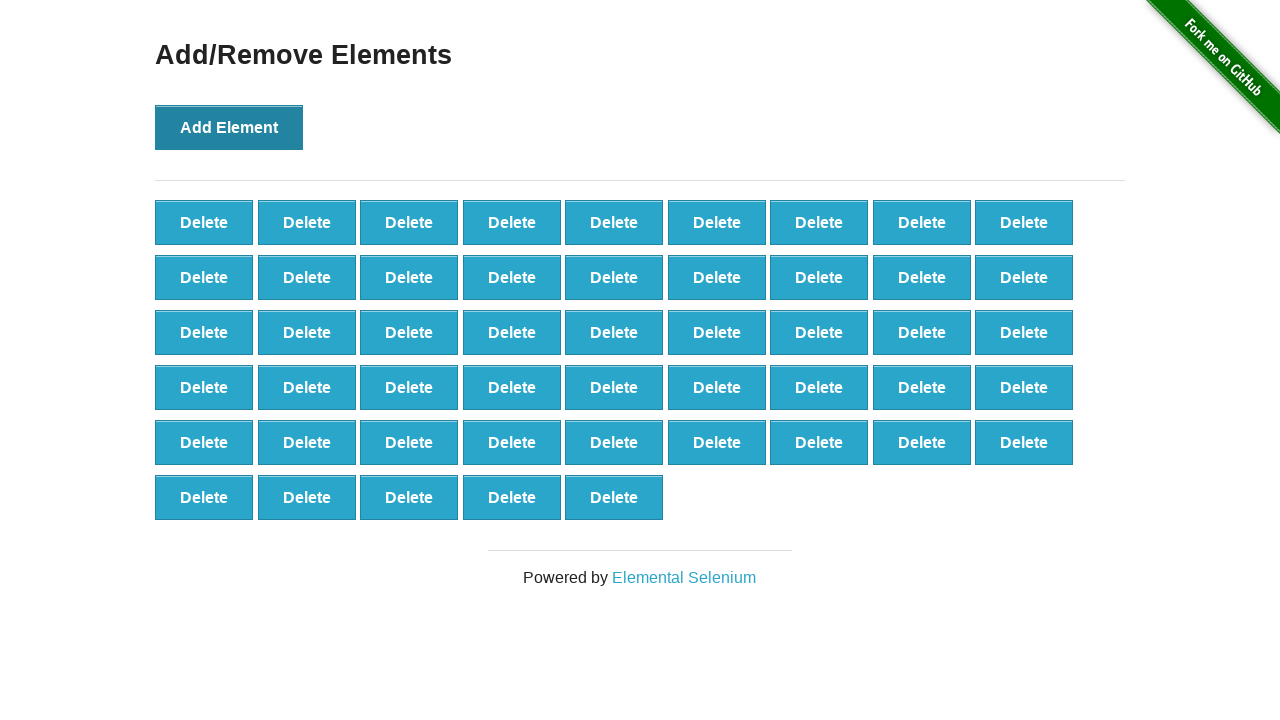

Verified initial count of delete buttons: 50
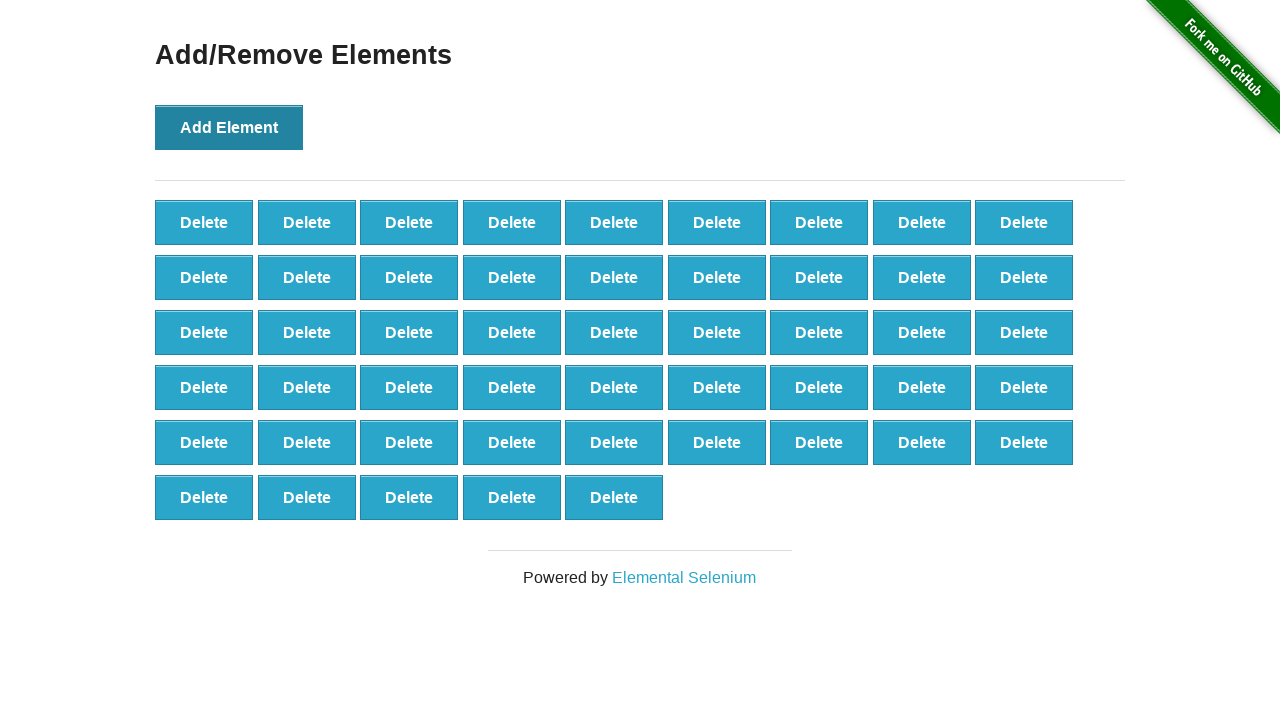

Clicked delete button (deletion 1/40) at (204, 222) on .added-manually
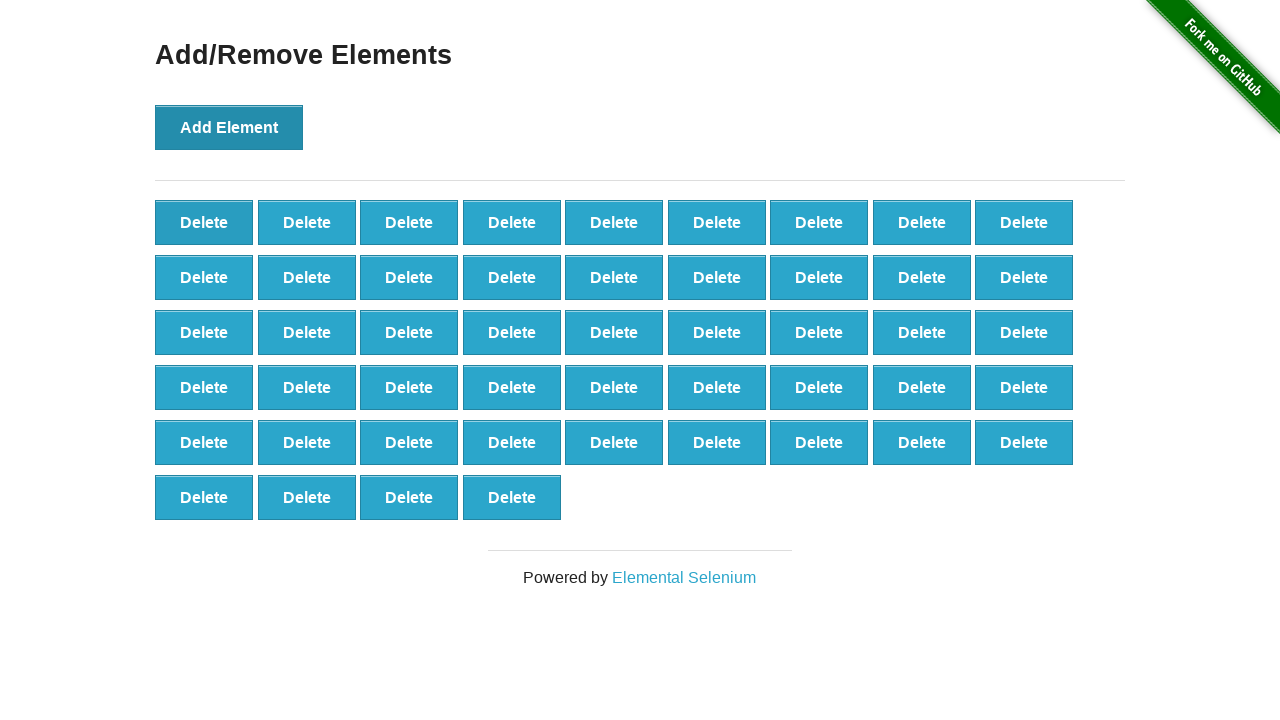

Clicked delete button (deletion 2/40) at (204, 222) on .added-manually
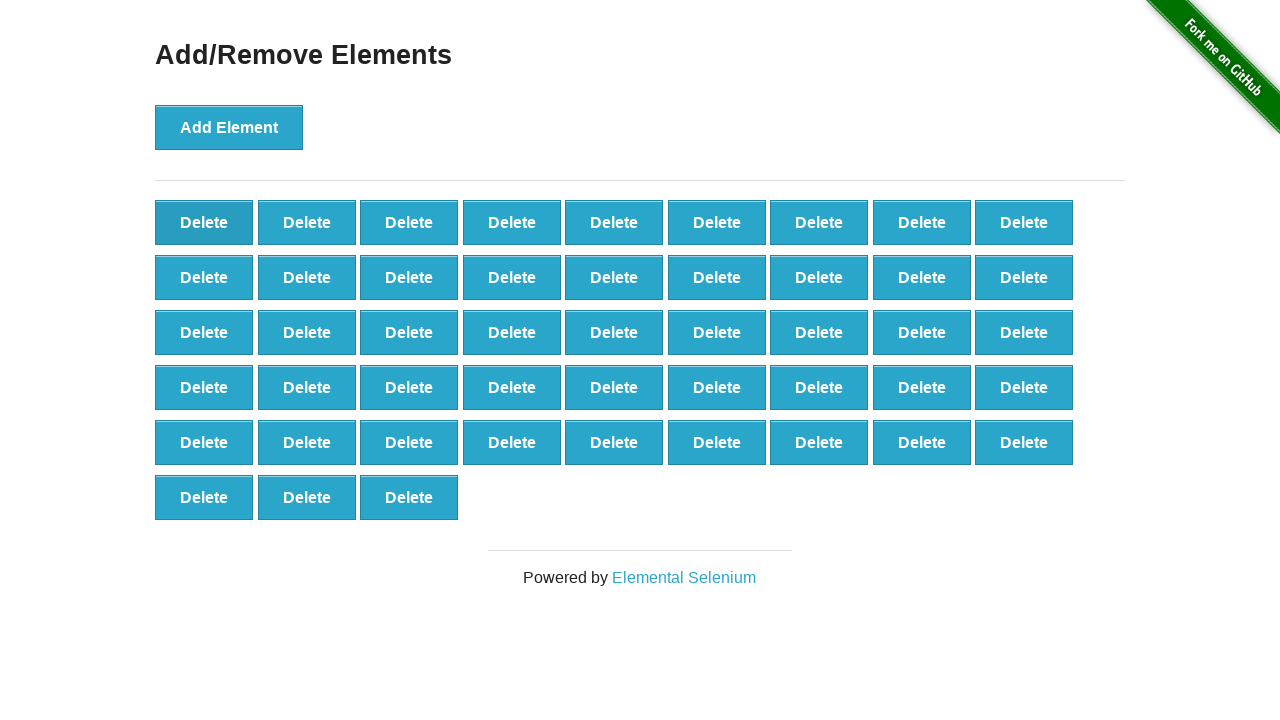

Clicked delete button (deletion 3/40) at (204, 222) on .added-manually
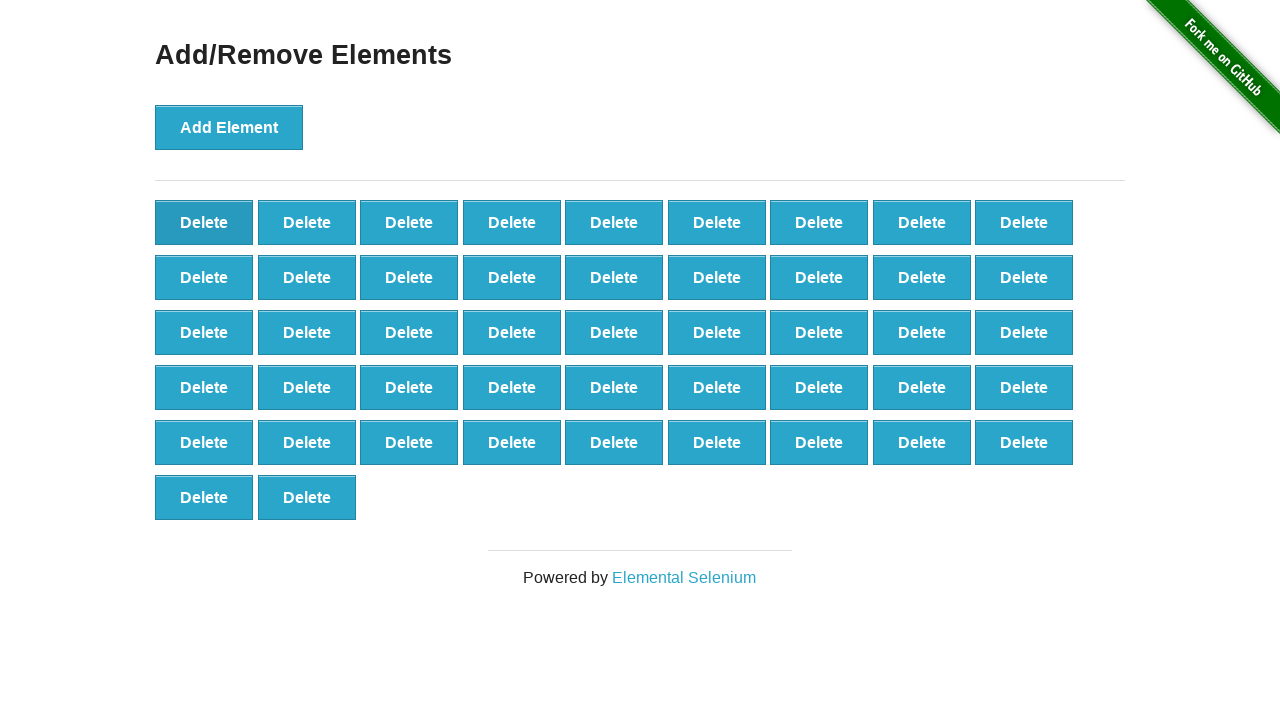

Clicked delete button (deletion 4/40) at (204, 222) on .added-manually
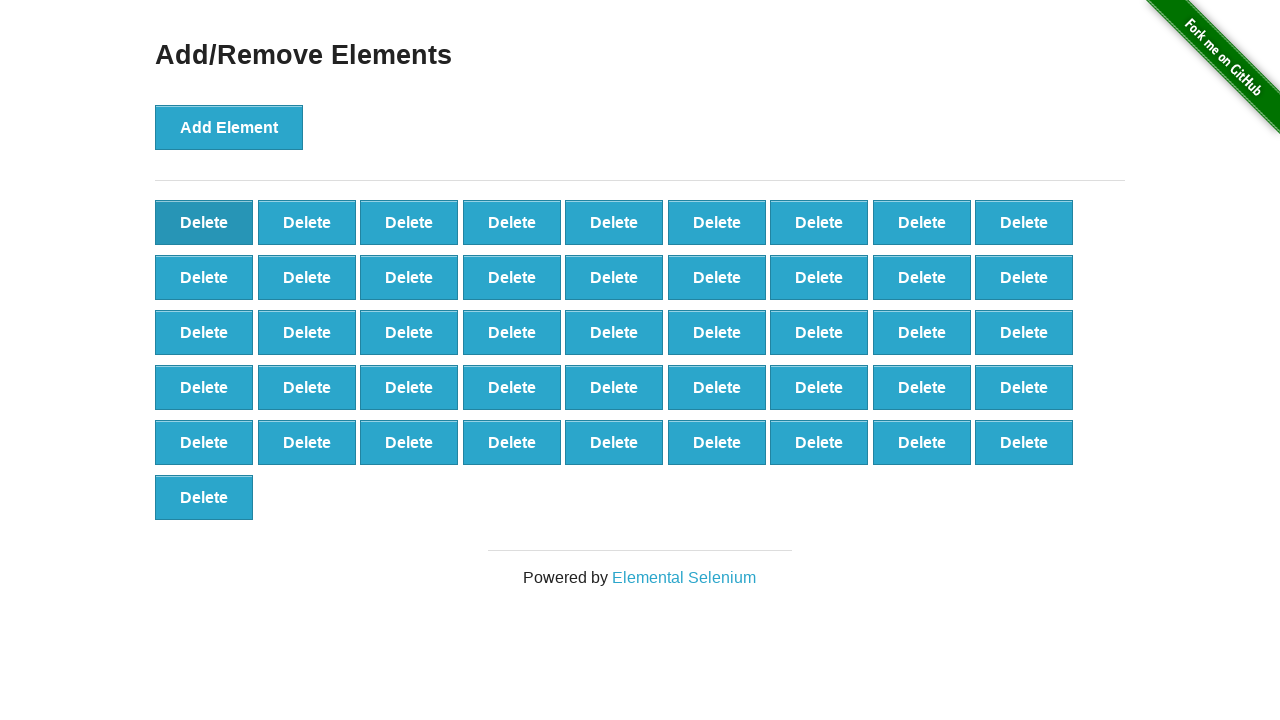

Clicked delete button (deletion 5/40) at (204, 222) on .added-manually
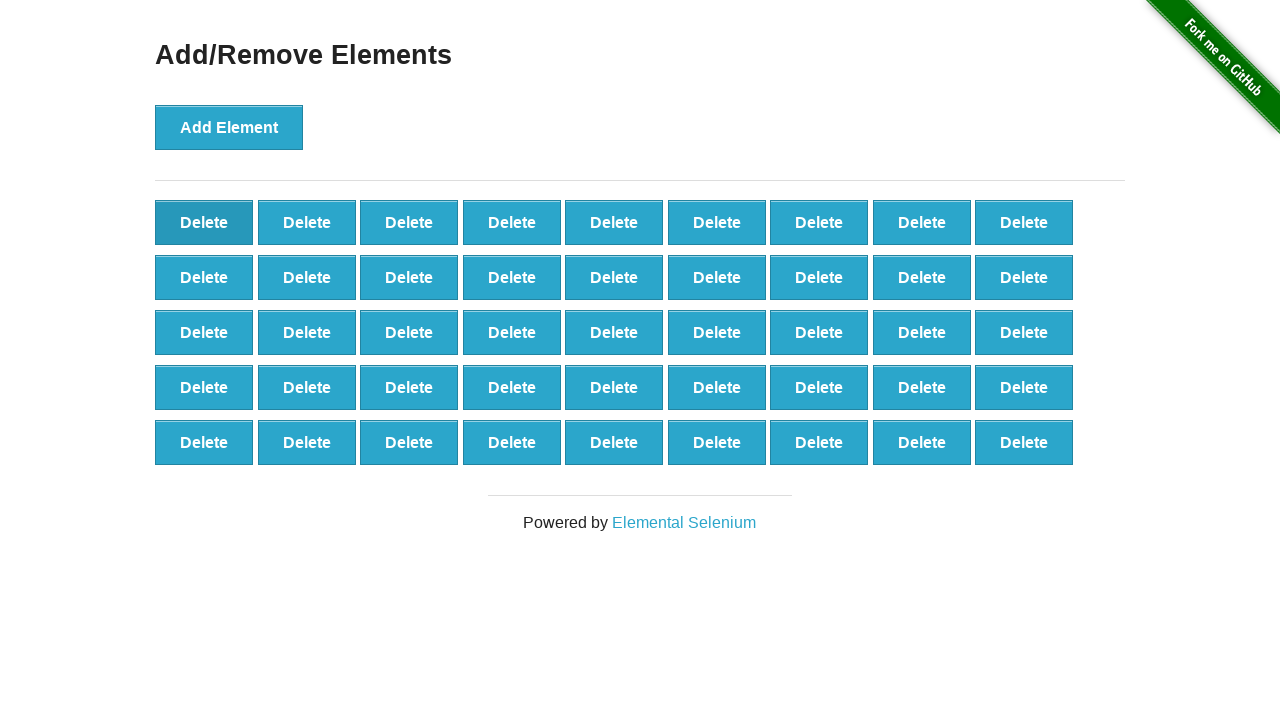

Clicked delete button (deletion 6/40) at (204, 222) on .added-manually
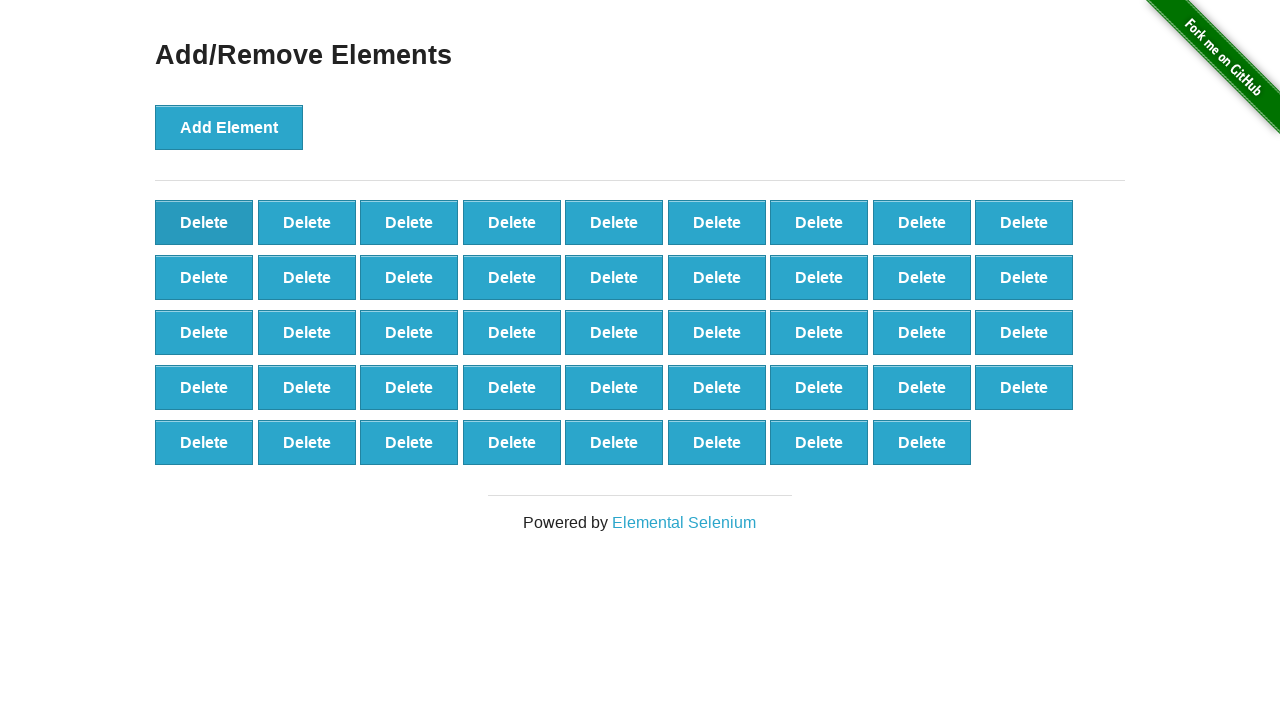

Clicked delete button (deletion 7/40) at (204, 222) on .added-manually
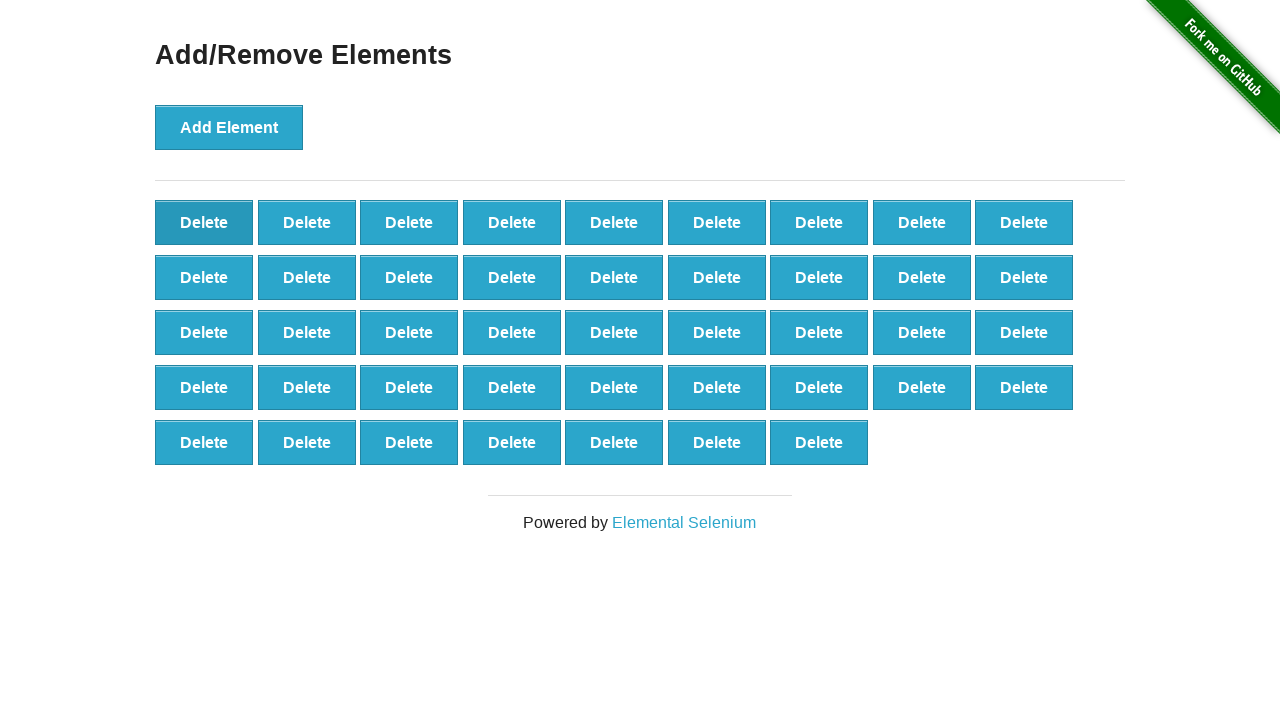

Clicked delete button (deletion 8/40) at (204, 222) on .added-manually
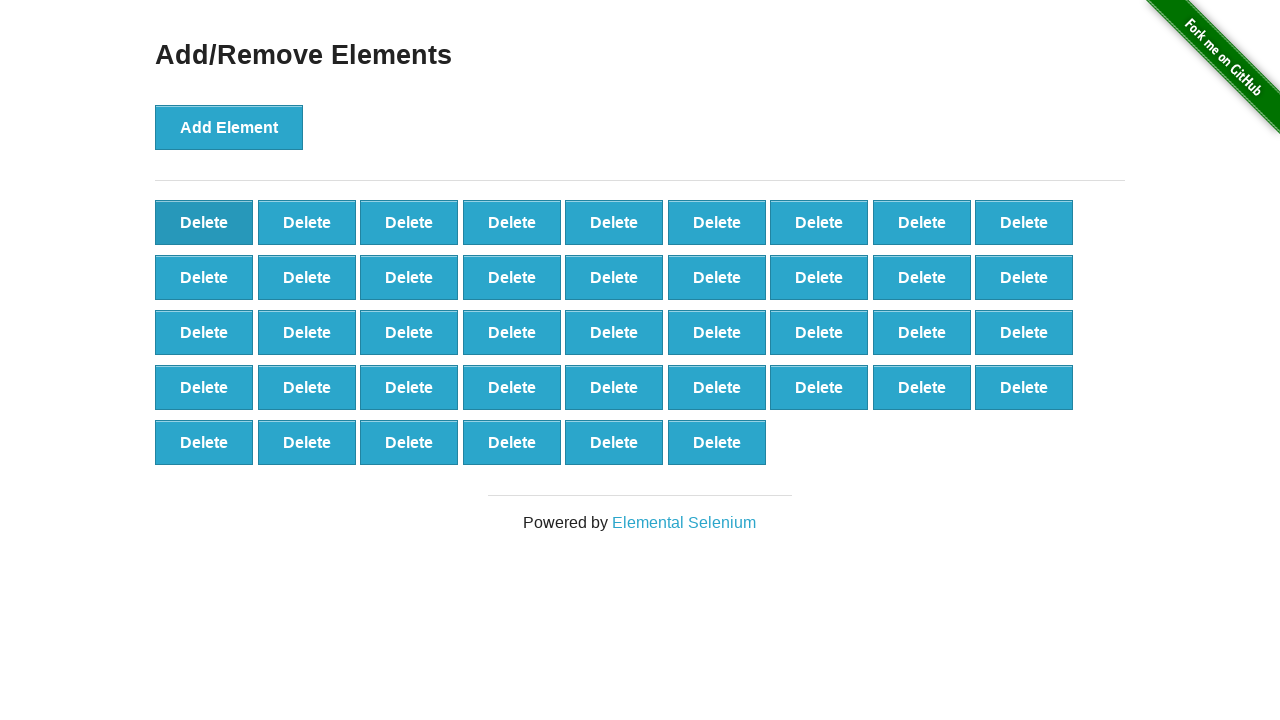

Clicked delete button (deletion 9/40) at (204, 222) on .added-manually
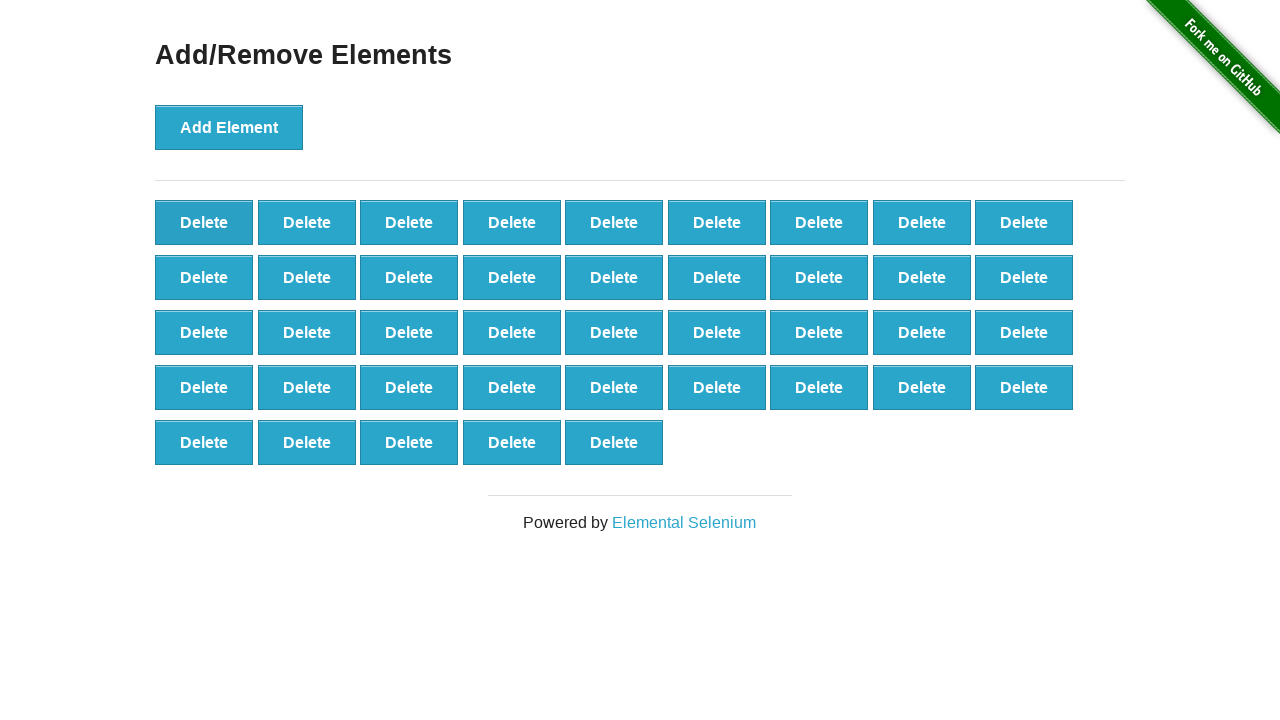

Clicked delete button (deletion 10/40) at (204, 222) on .added-manually
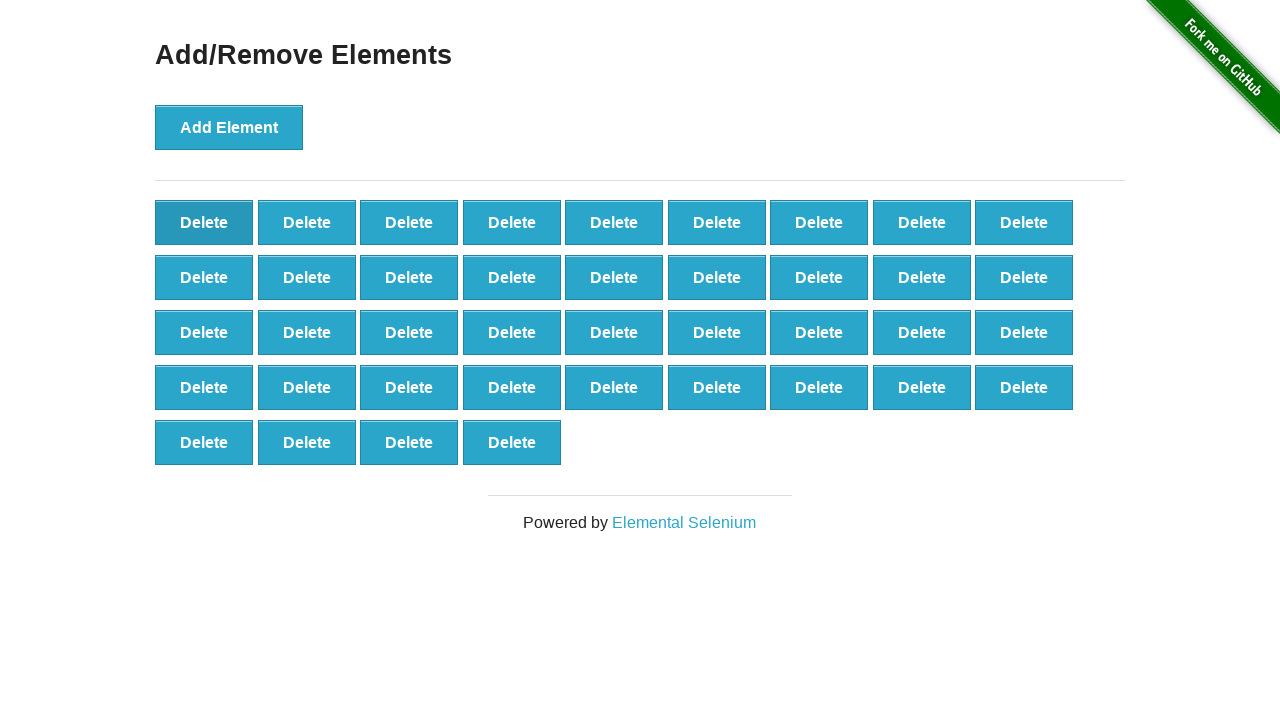

Clicked delete button (deletion 11/40) at (204, 222) on .added-manually
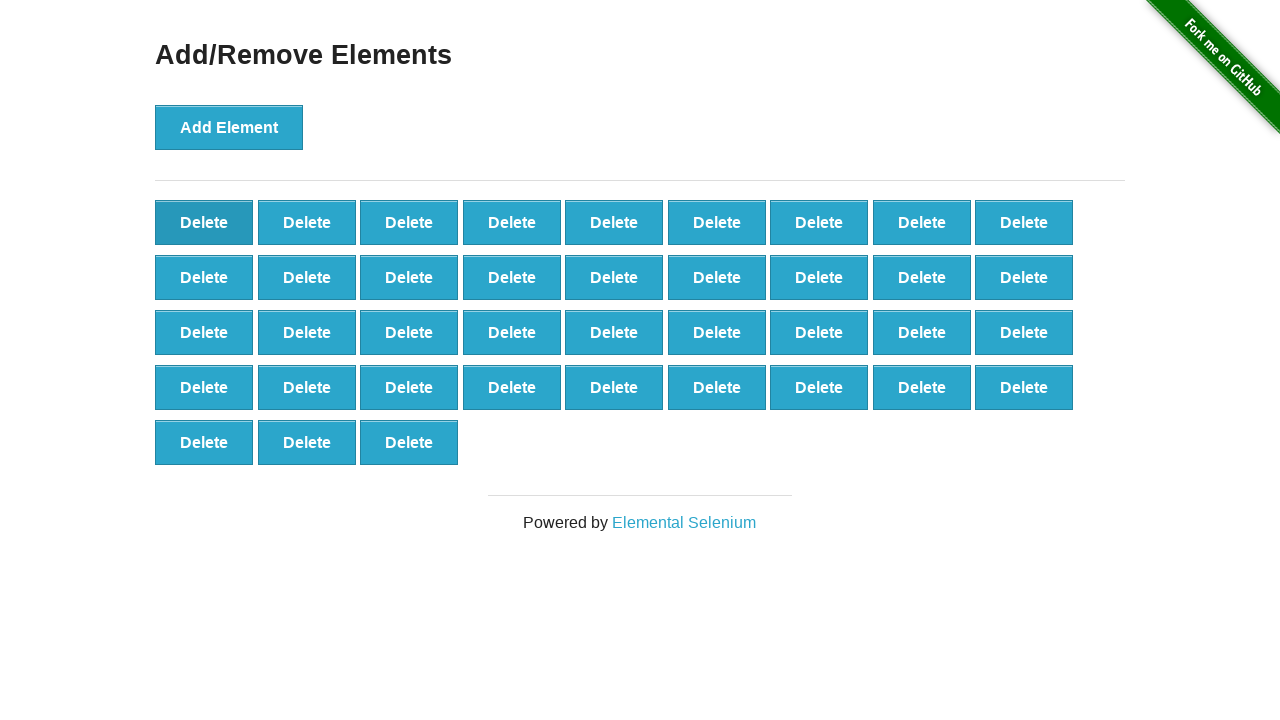

Clicked delete button (deletion 12/40) at (204, 222) on .added-manually
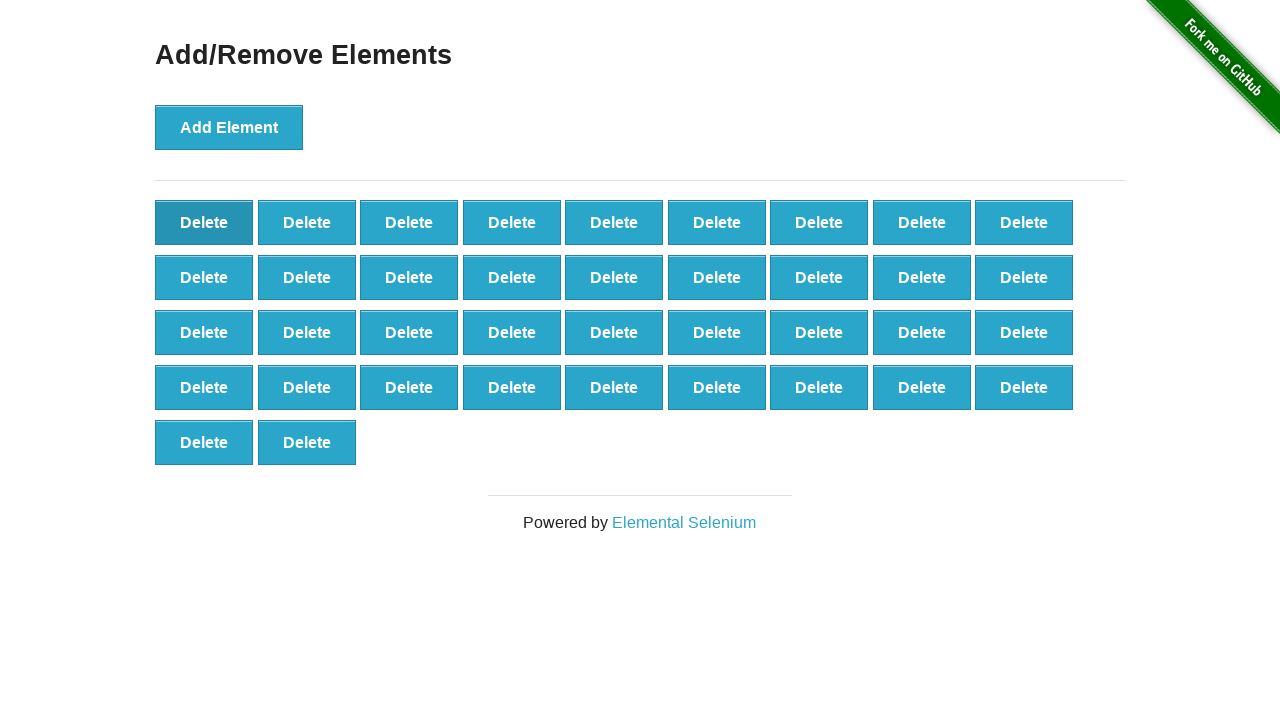

Clicked delete button (deletion 13/40) at (204, 222) on .added-manually
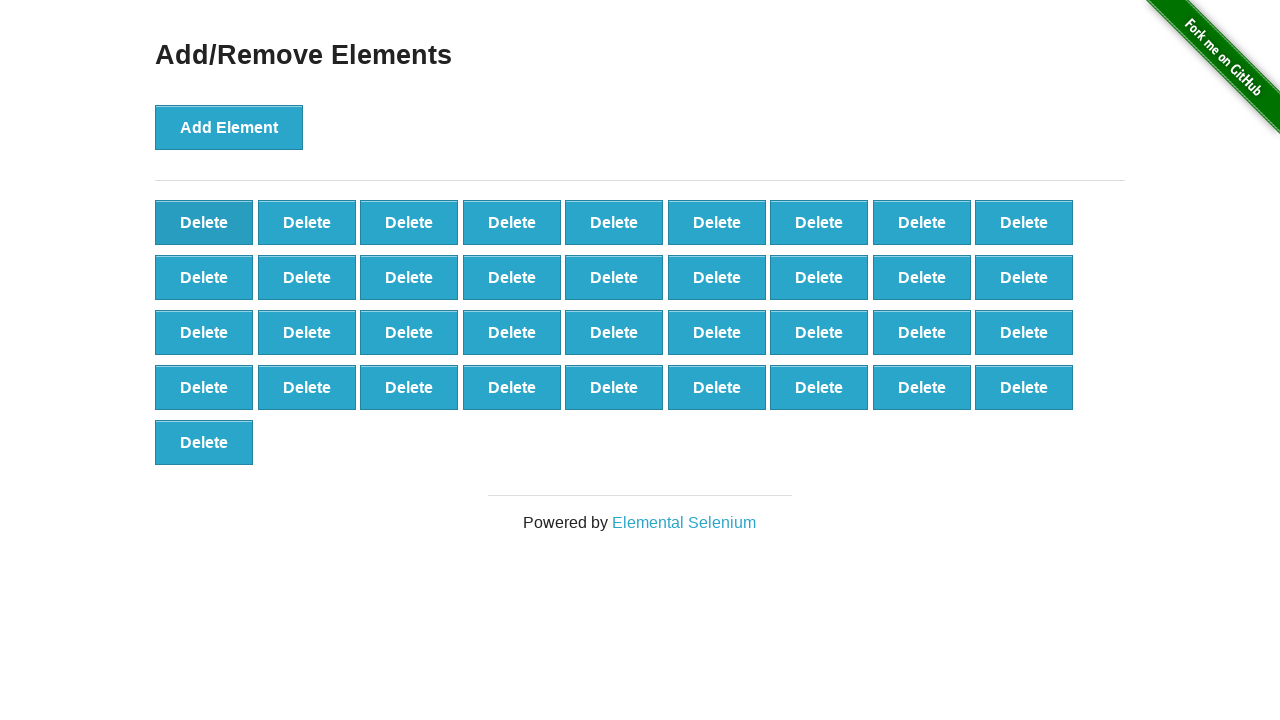

Clicked delete button (deletion 14/40) at (204, 222) on .added-manually
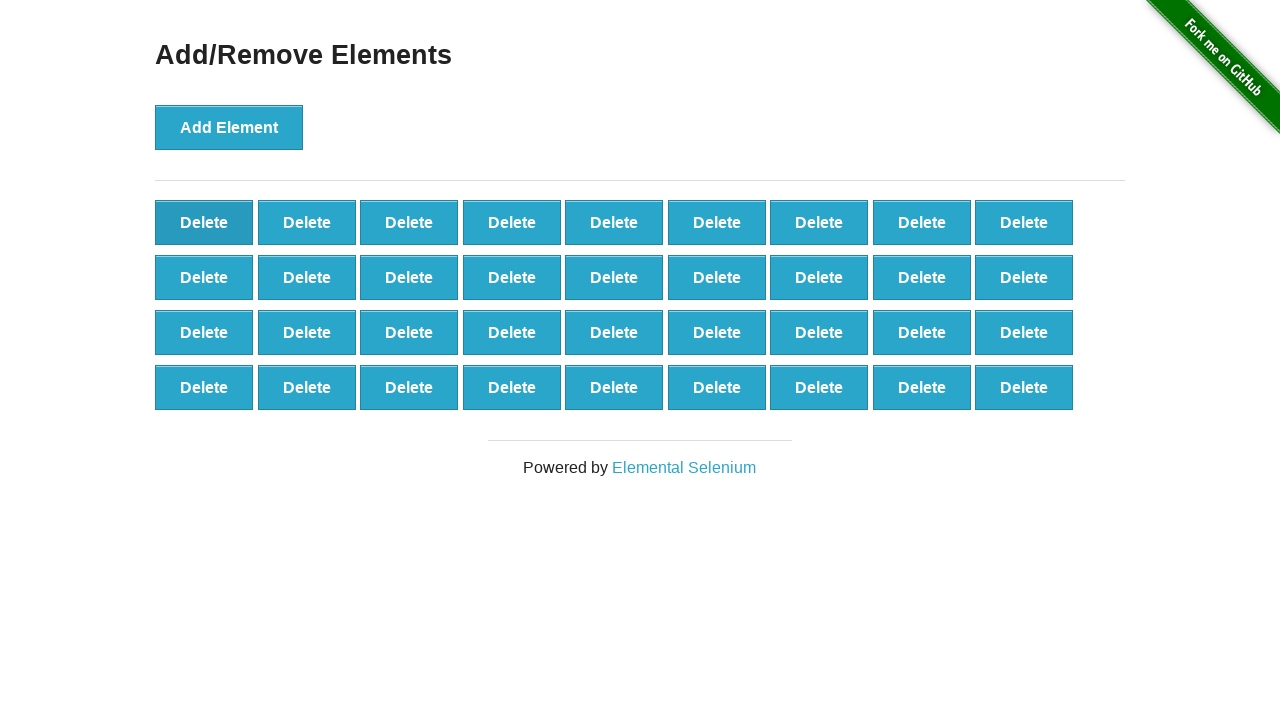

Clicked delete button (deletion 15/40) at (204, 222) on .added-manually
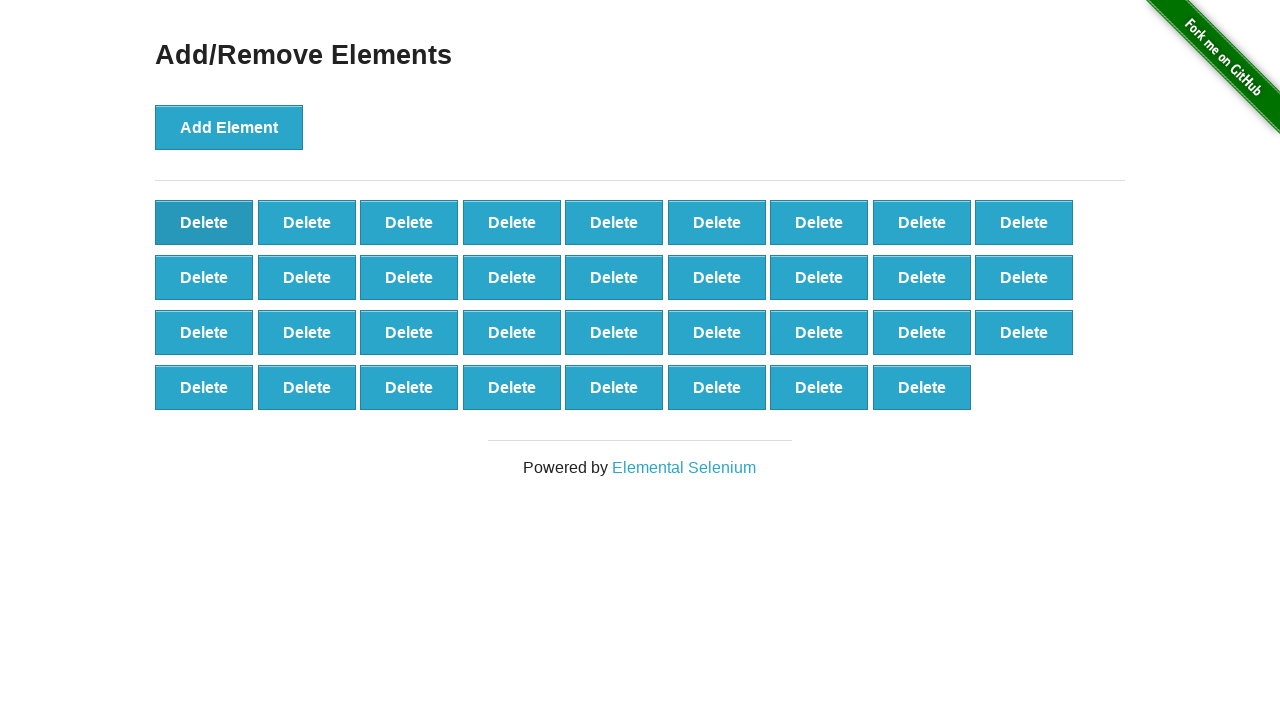

Clicked delete button (deletion 16/40) at (204, 222) on .added-manually
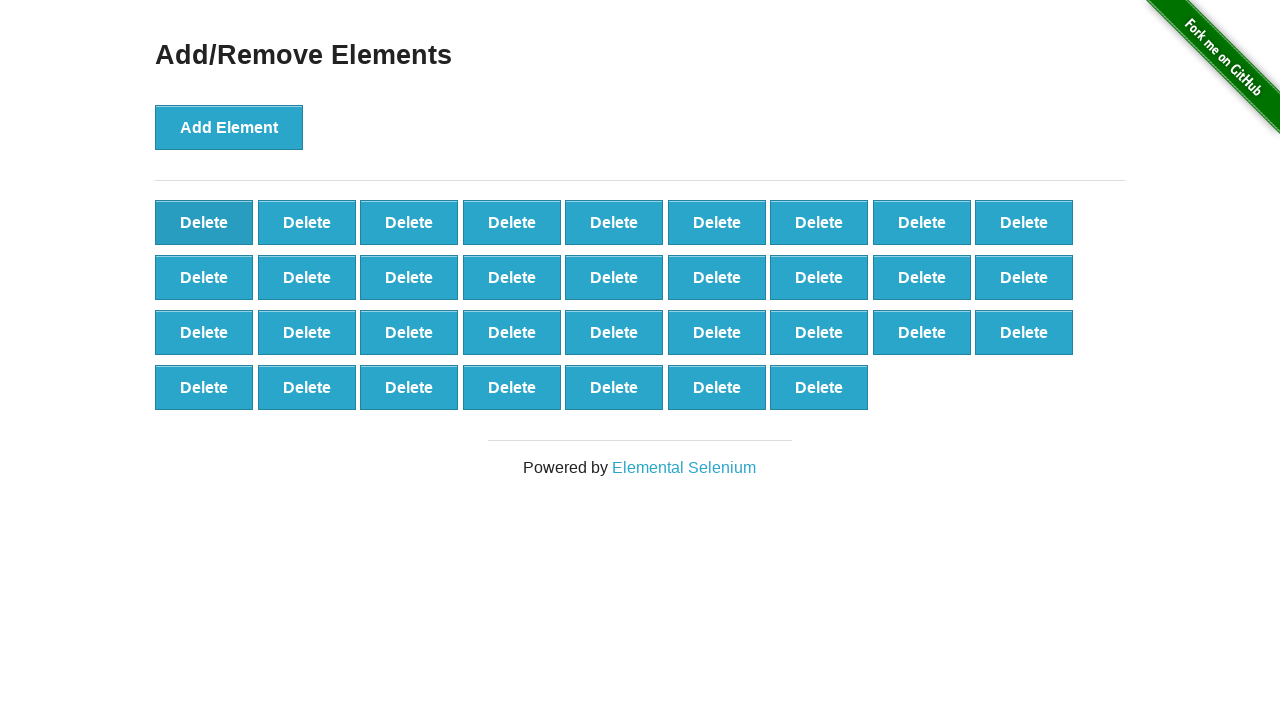

Clicked delete button (deletion 17/40) at (204, 222) on .added-manually
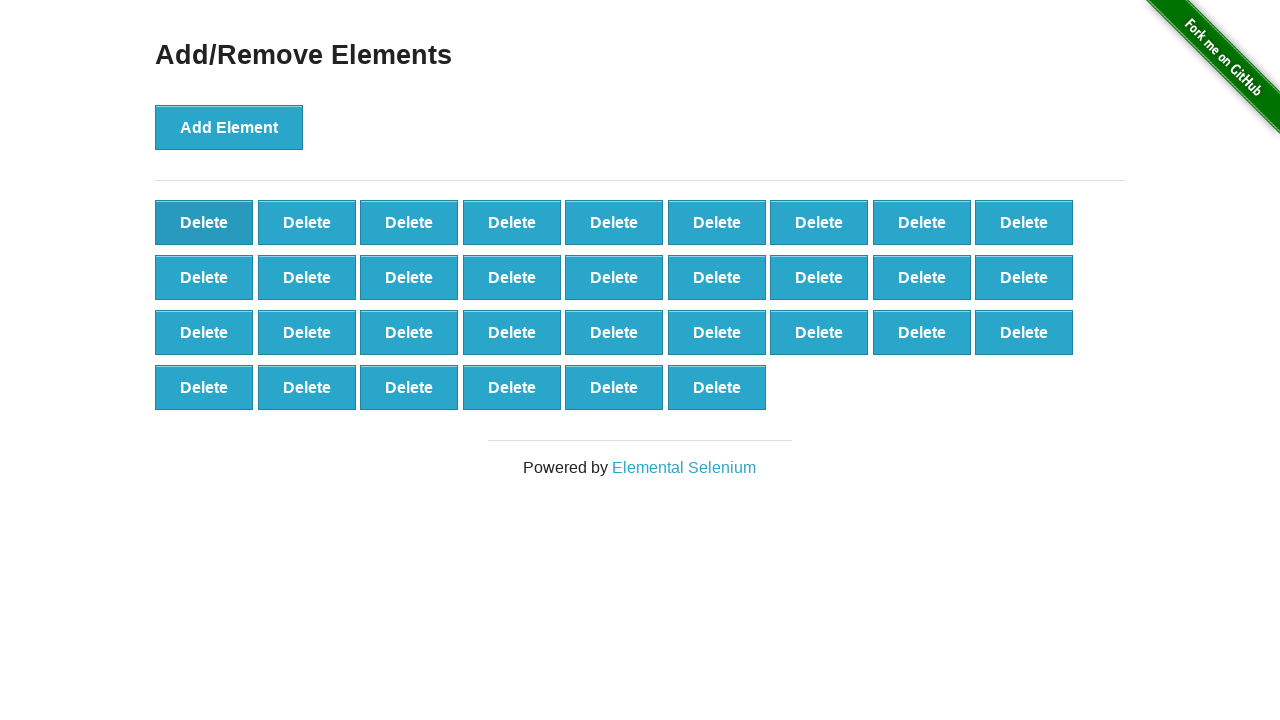

Clicked delete button (deletion 18/40) at (204, 222) on .added-manually
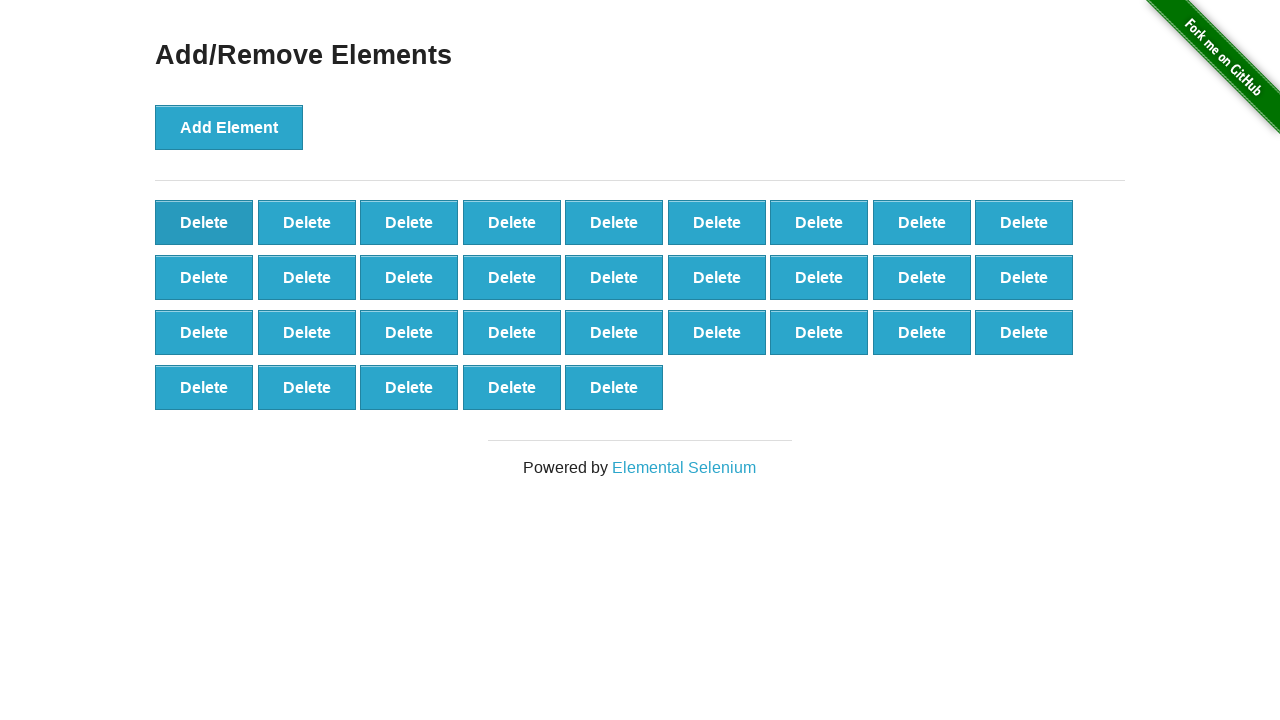

Clicked delete button (deletion 19/40) at (204, 222) on .added-manually
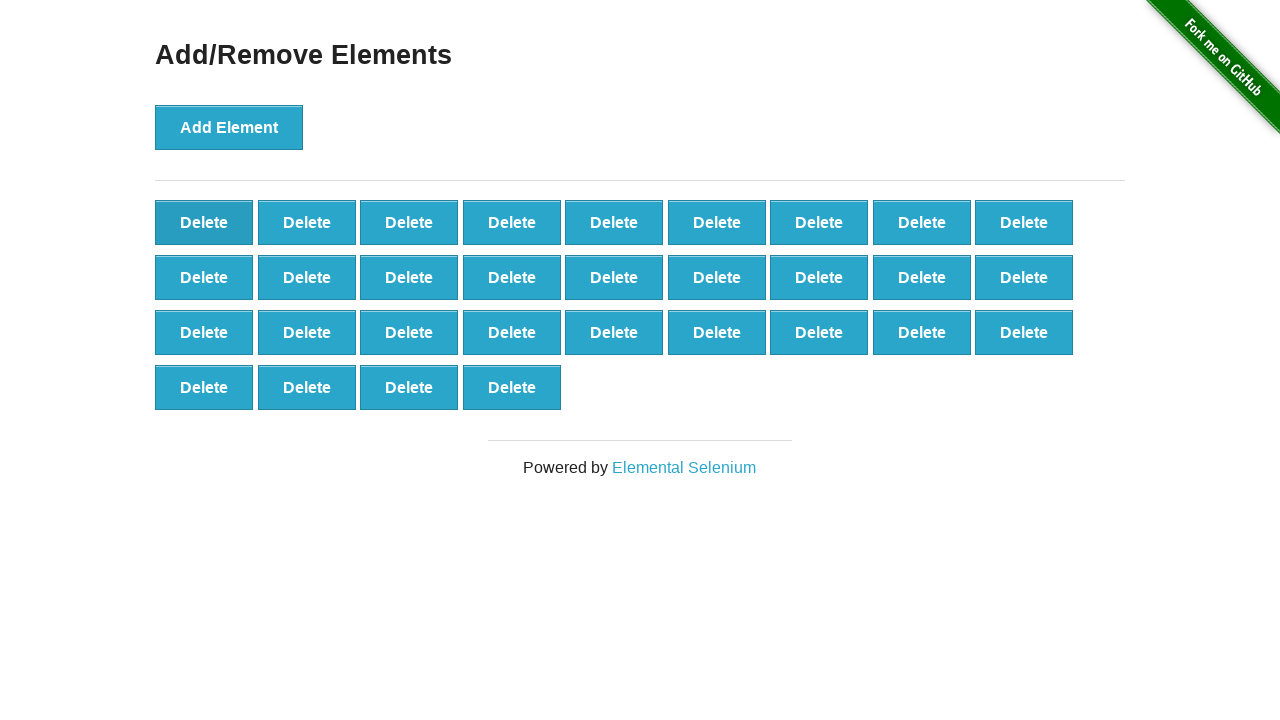

Clicked delete button (deletion 20/40) at (204, 222) on .added-manually
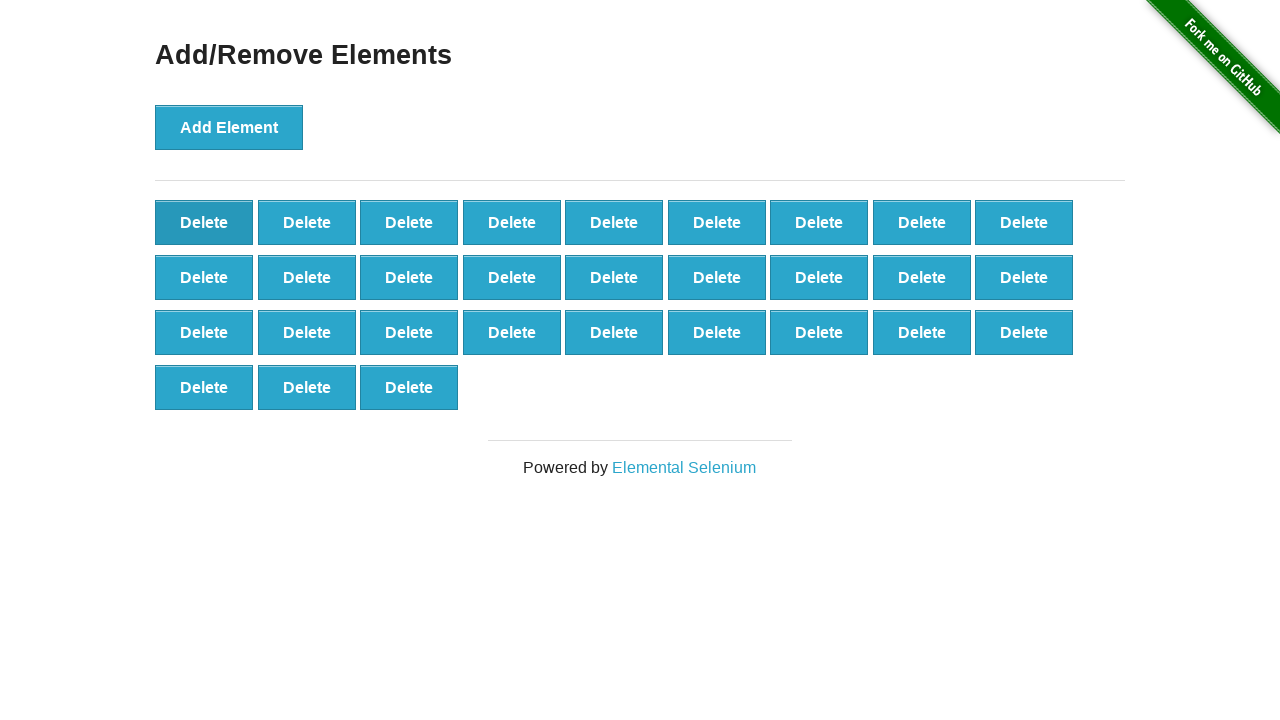

Clicked delete button (deletion 21/40) at (204, 222) on .added-manually
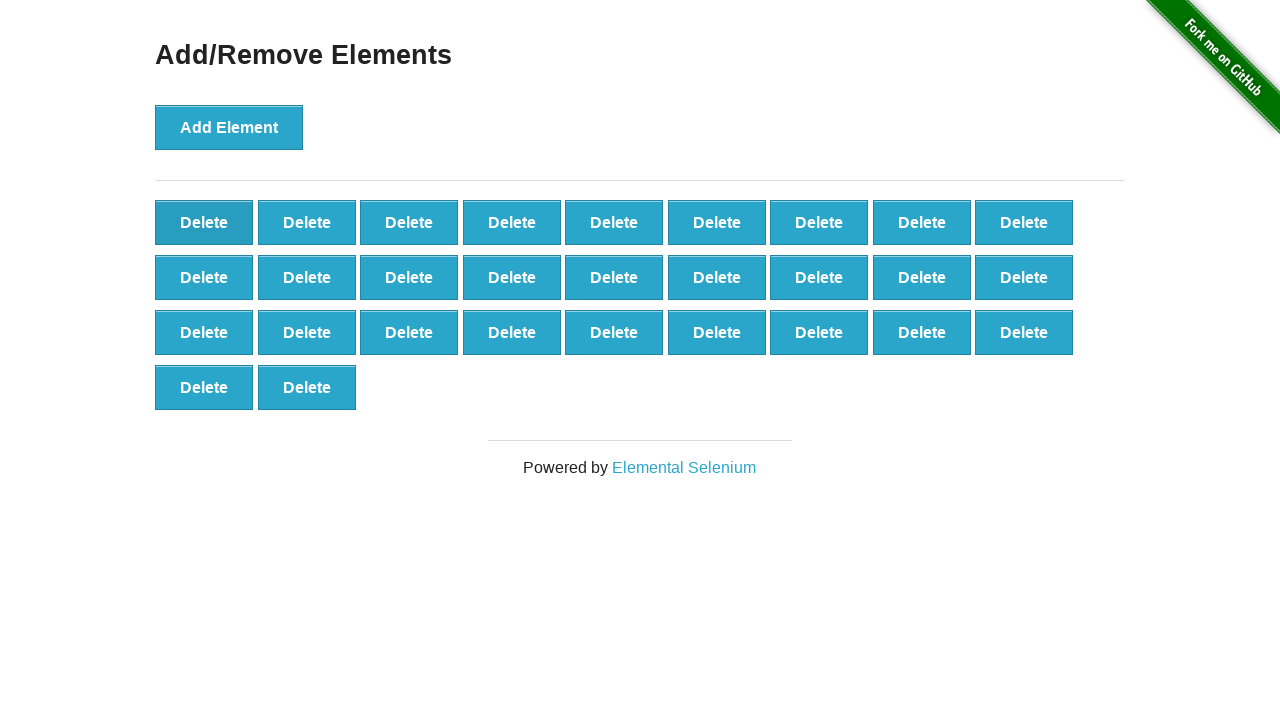

Clicked delete button (deletion 22/40) at (204, 222) on .added-manually
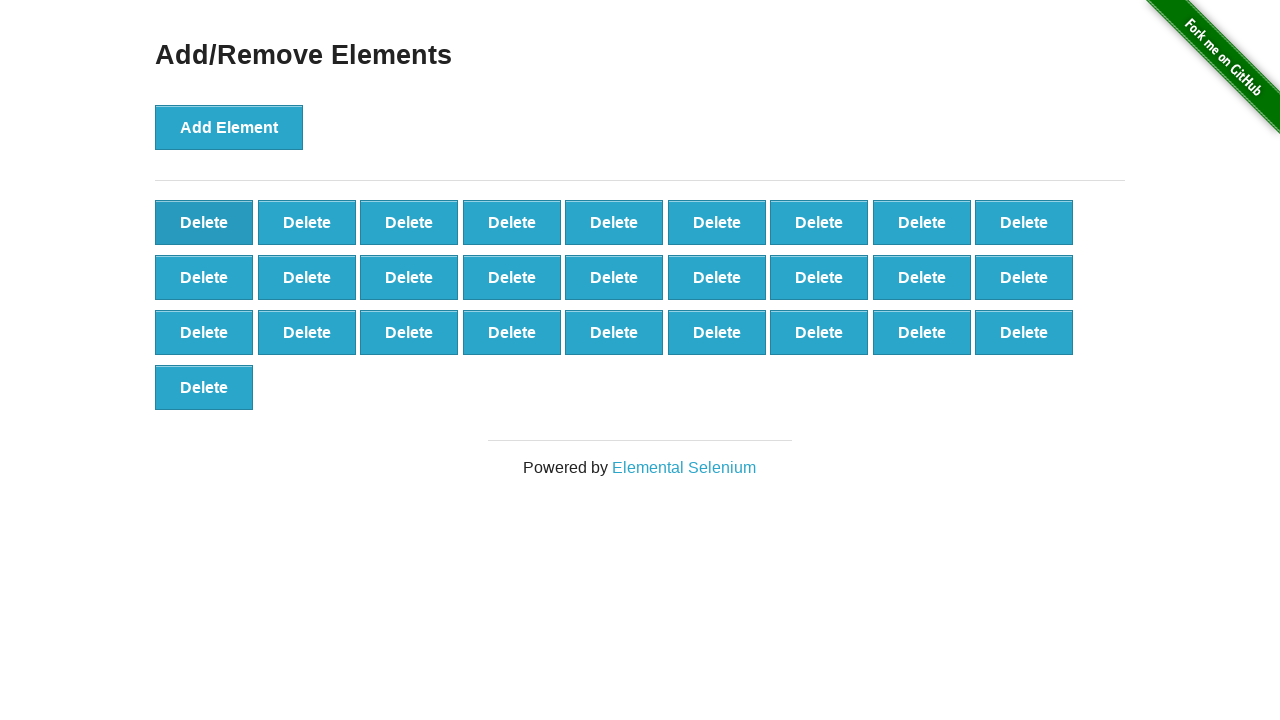

Clicked delete button (deletion 23/40) at (204, 222) on .added-manually
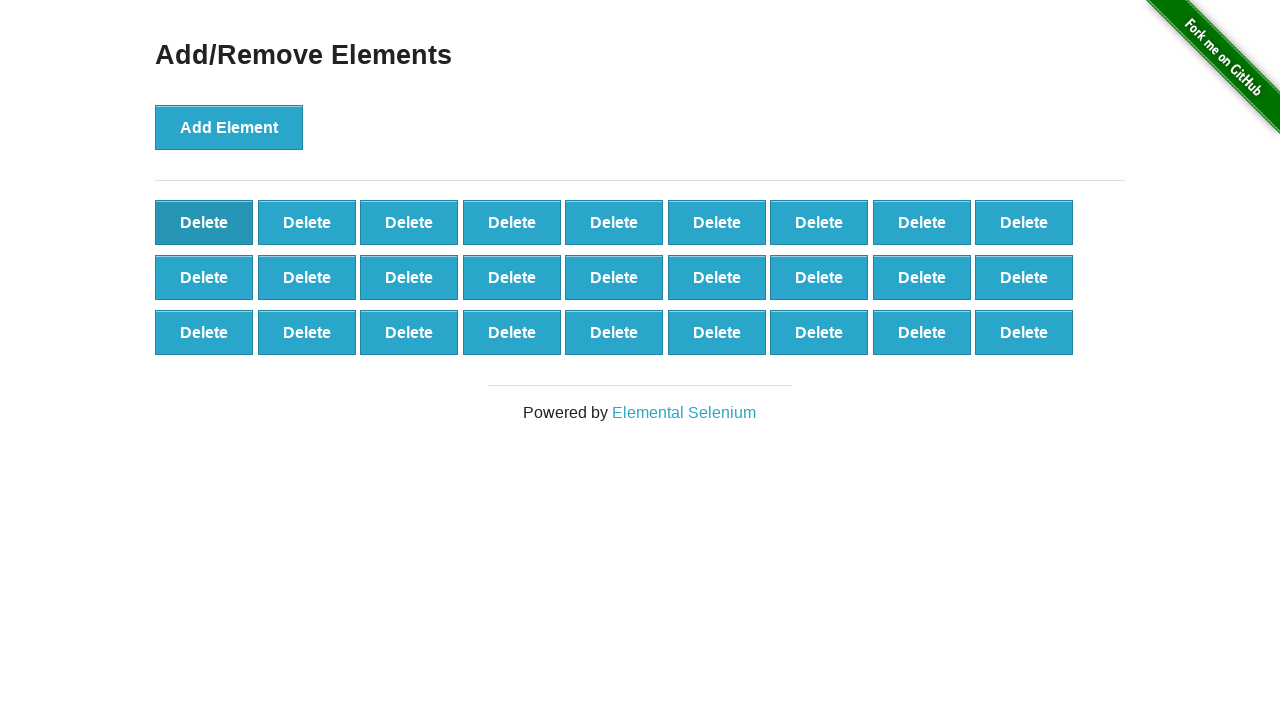

Clicked delete button (deletion 24/40) at (204, 222) on .added-manually
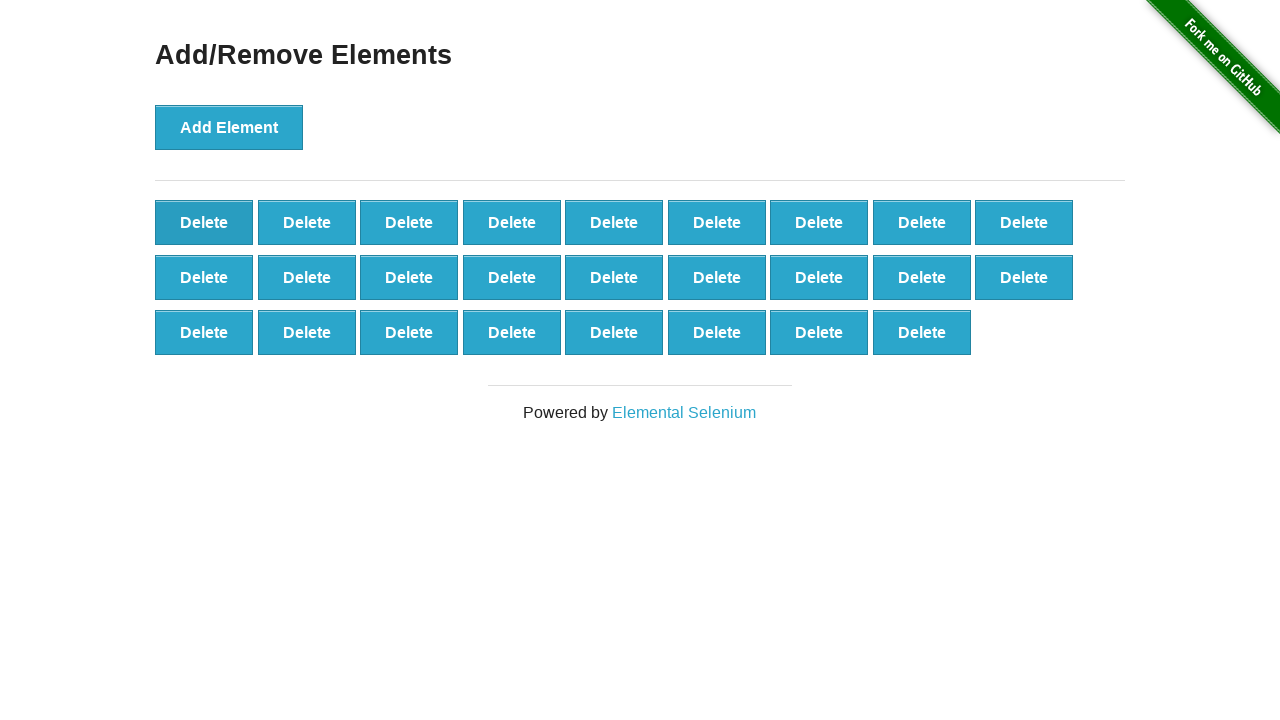

Clicked delete button (deletion 25/40) at (204, 222) on .added-manually
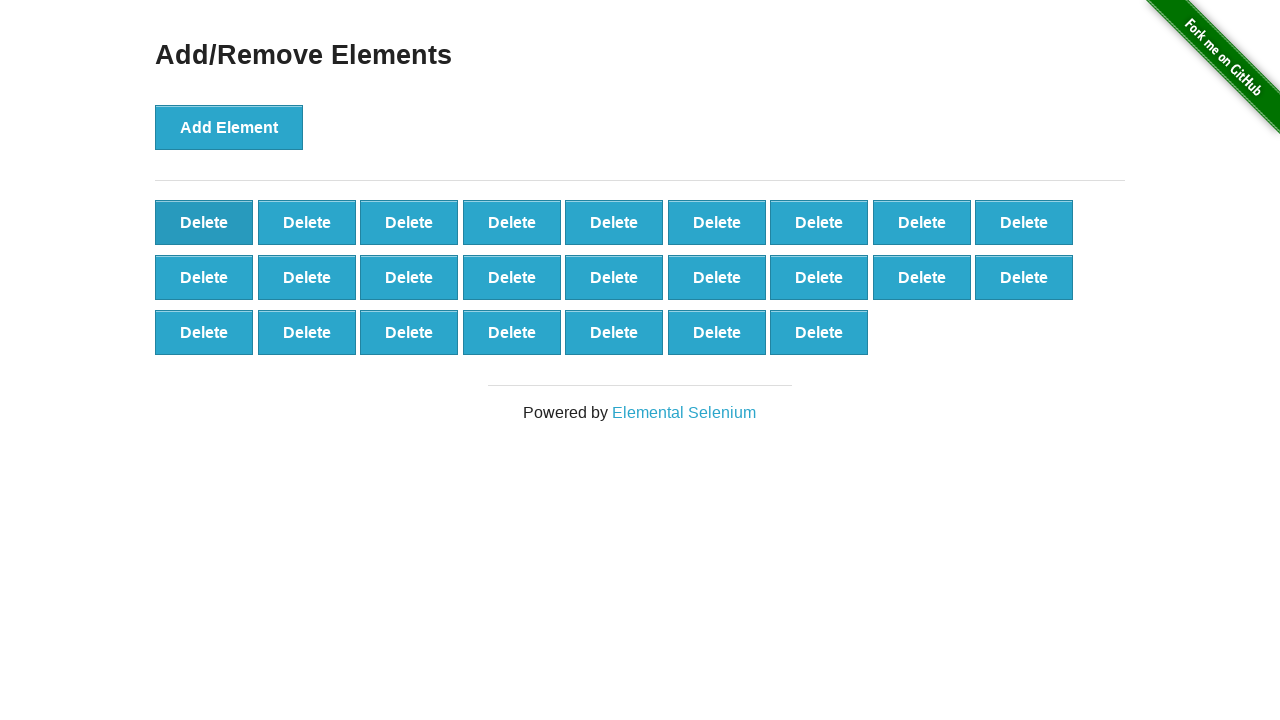

Clicked delete button (deletion 26/40) at (204, 222) on .added-manually
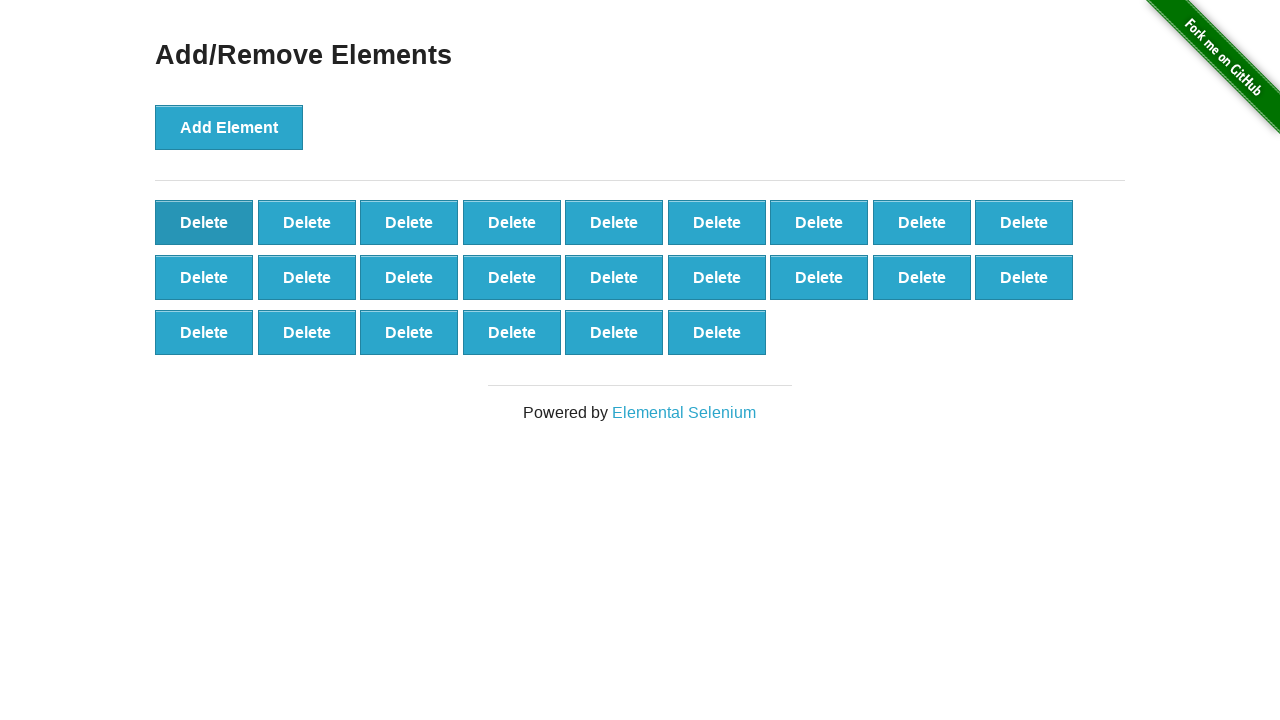

Clicked delete button (deletion 27/40) at (204, 222) on .added-manually
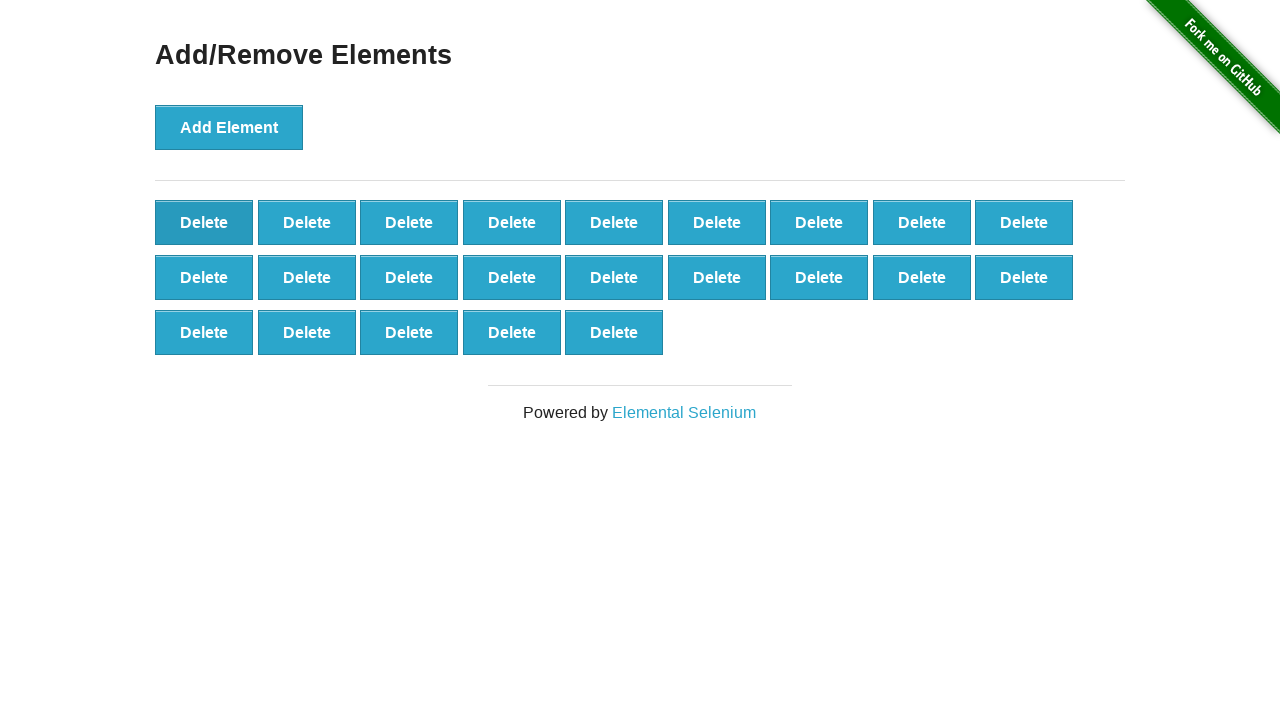

Clicked delete button (deletion 28/40) at (204, 222) on .added-manually
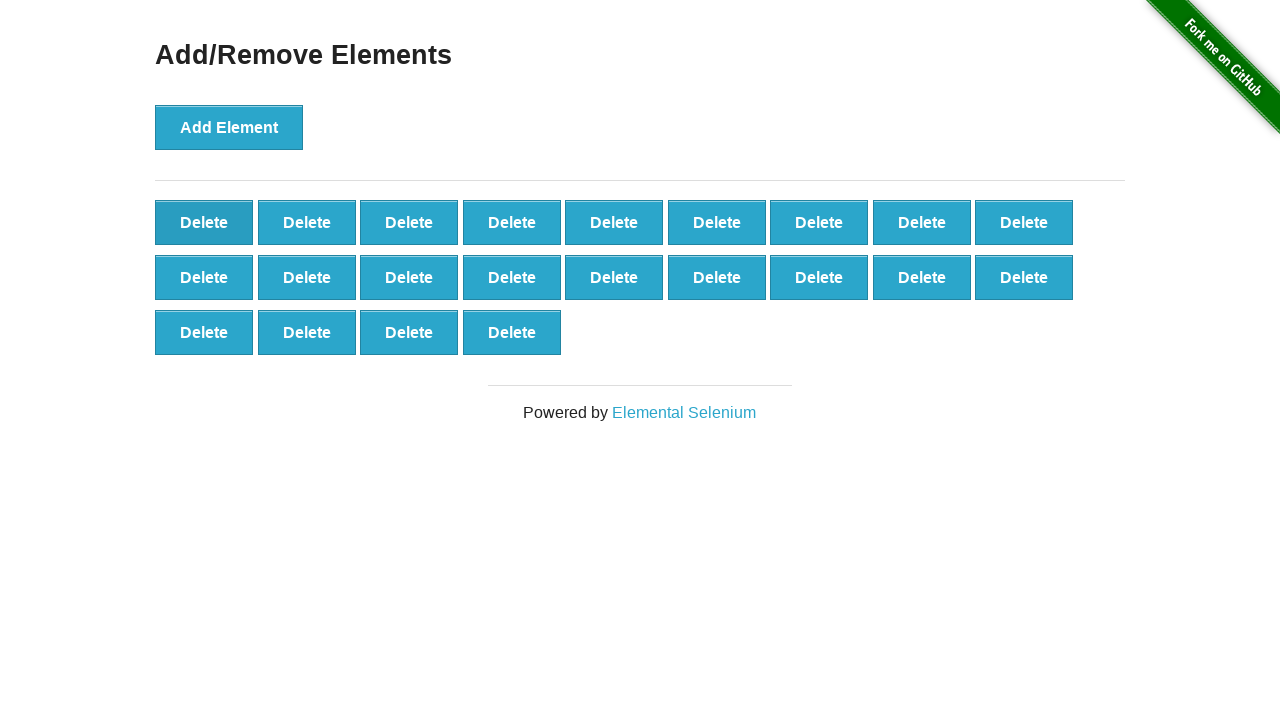

Clicked delete button (deletion 29/40) at (204, 222) on .added-manually
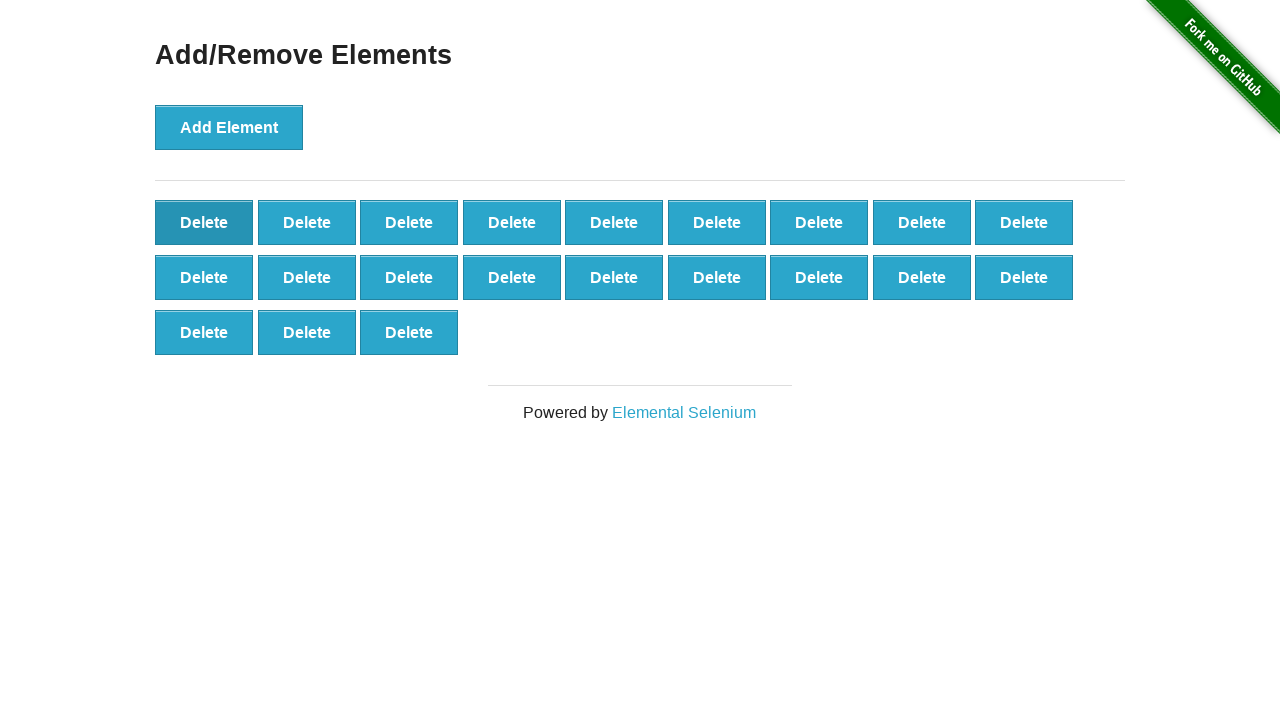

Clicked delete button (deletion 30/40) at (204, 222) on .added-manually
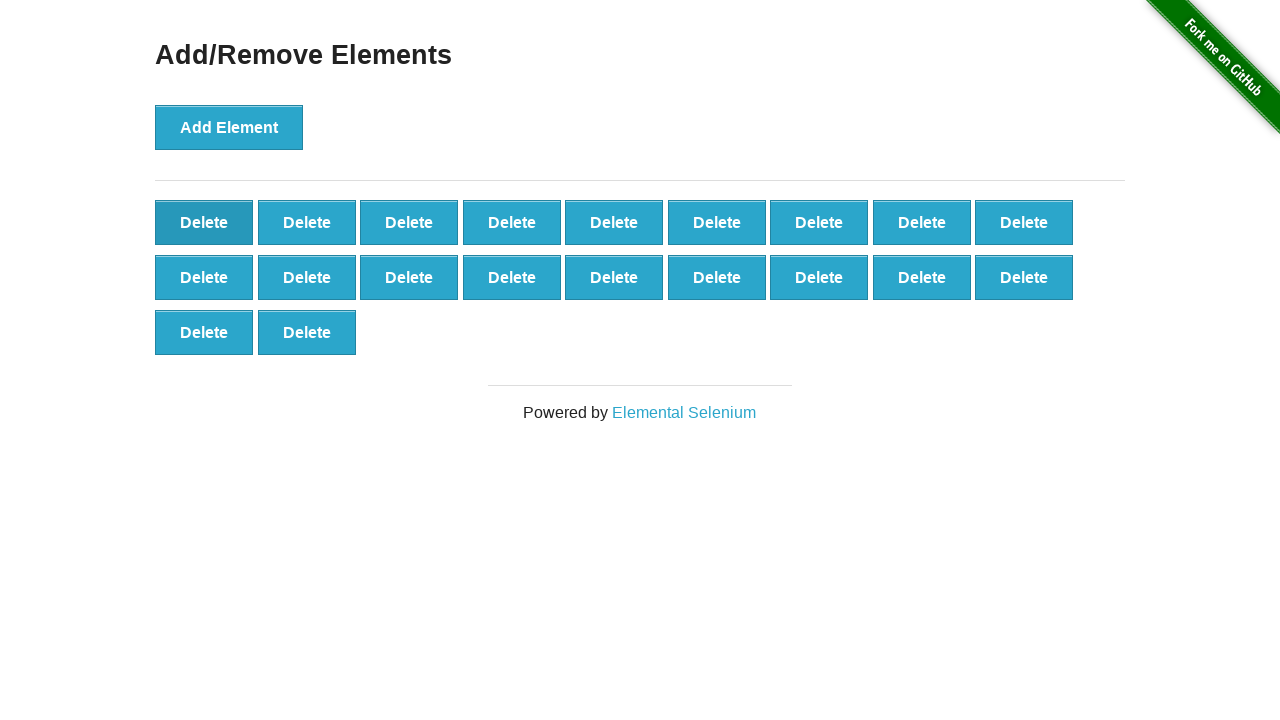

Clicked delete button (deletion 31/40) at (204, 222) on .added-manually
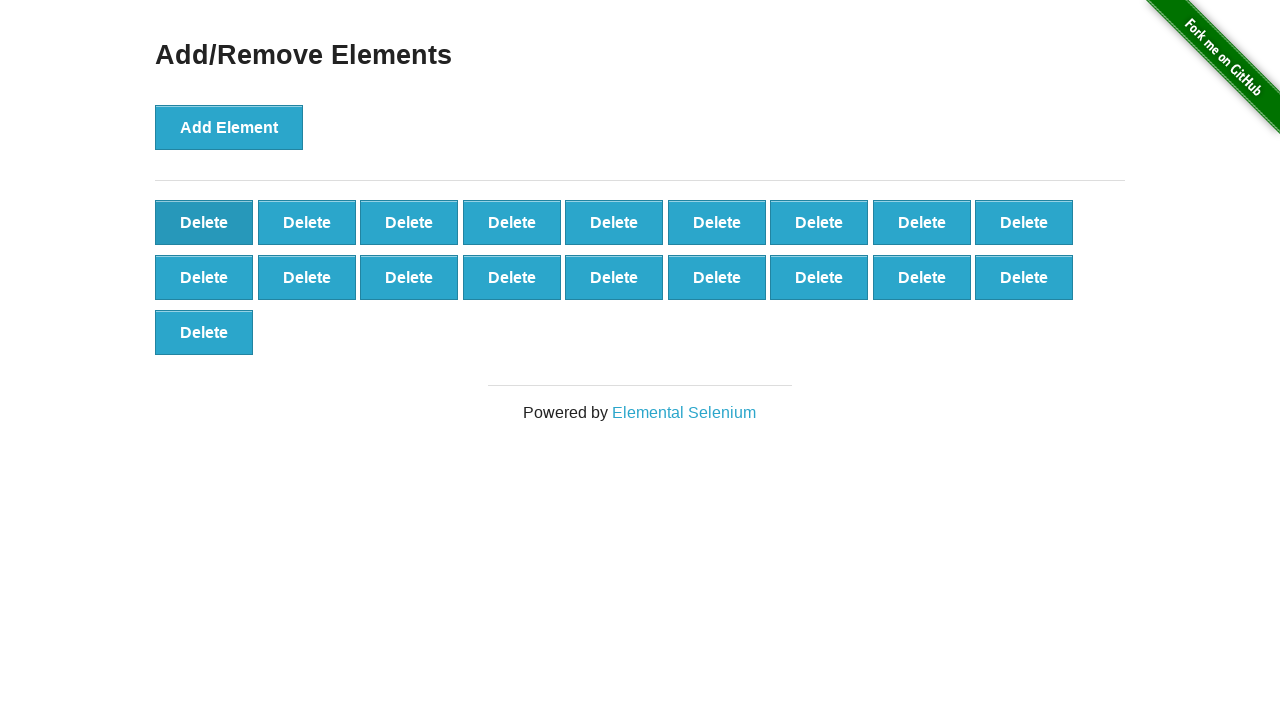

Clicked delete button (deletion 32/40) at (204, 222) on .added-manually
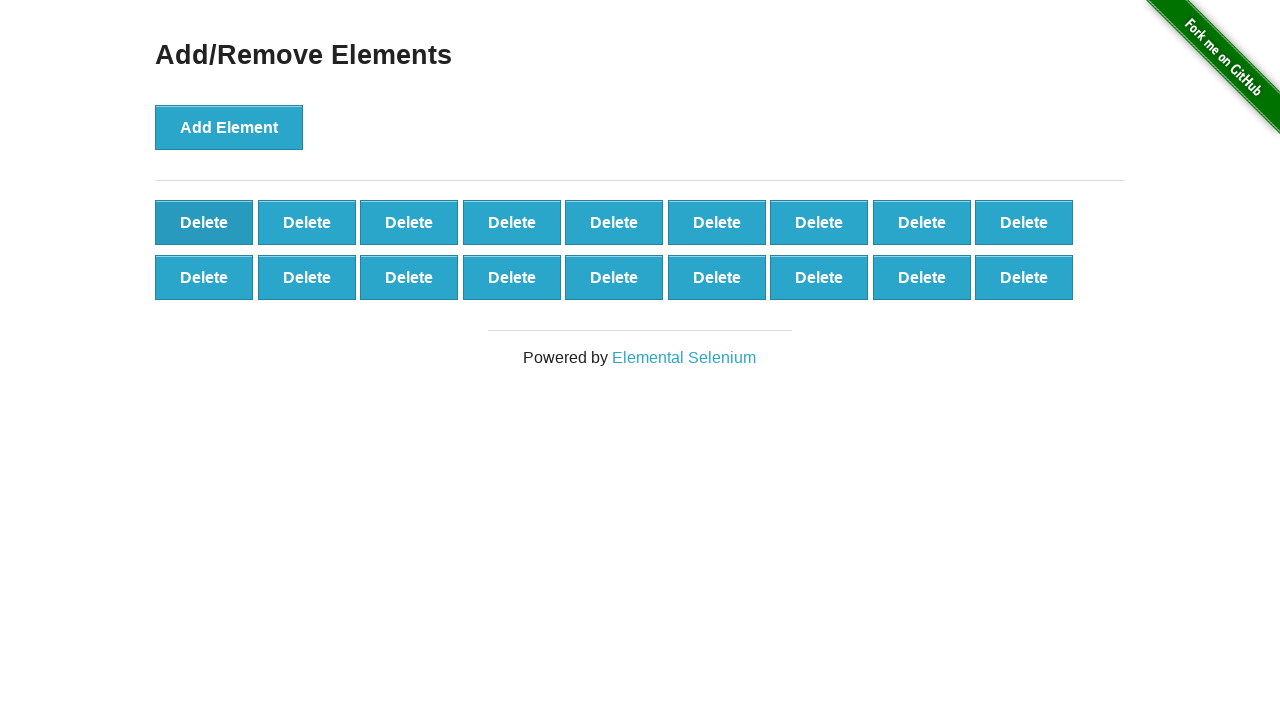

Clicked delete button (deletion 33/40) at (204, 222) on .added-manually
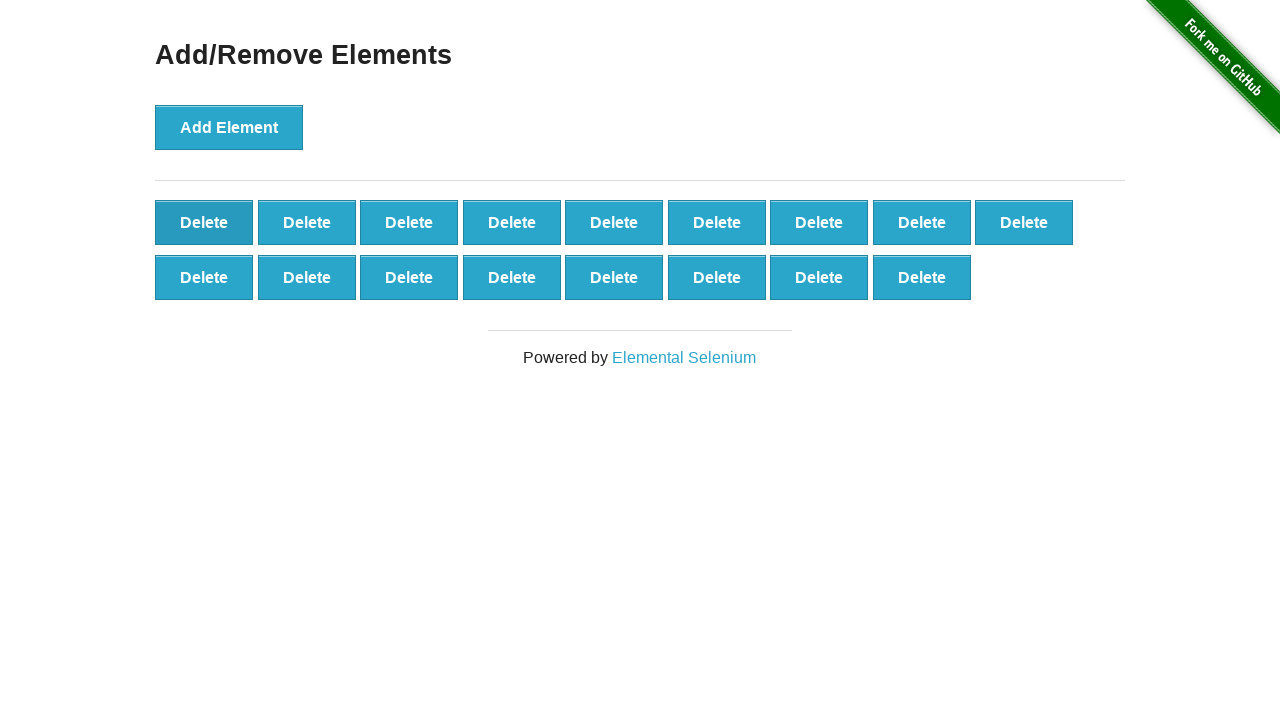

Clicked delete button (deletion 34/40) at (204, 222) on .added-manually
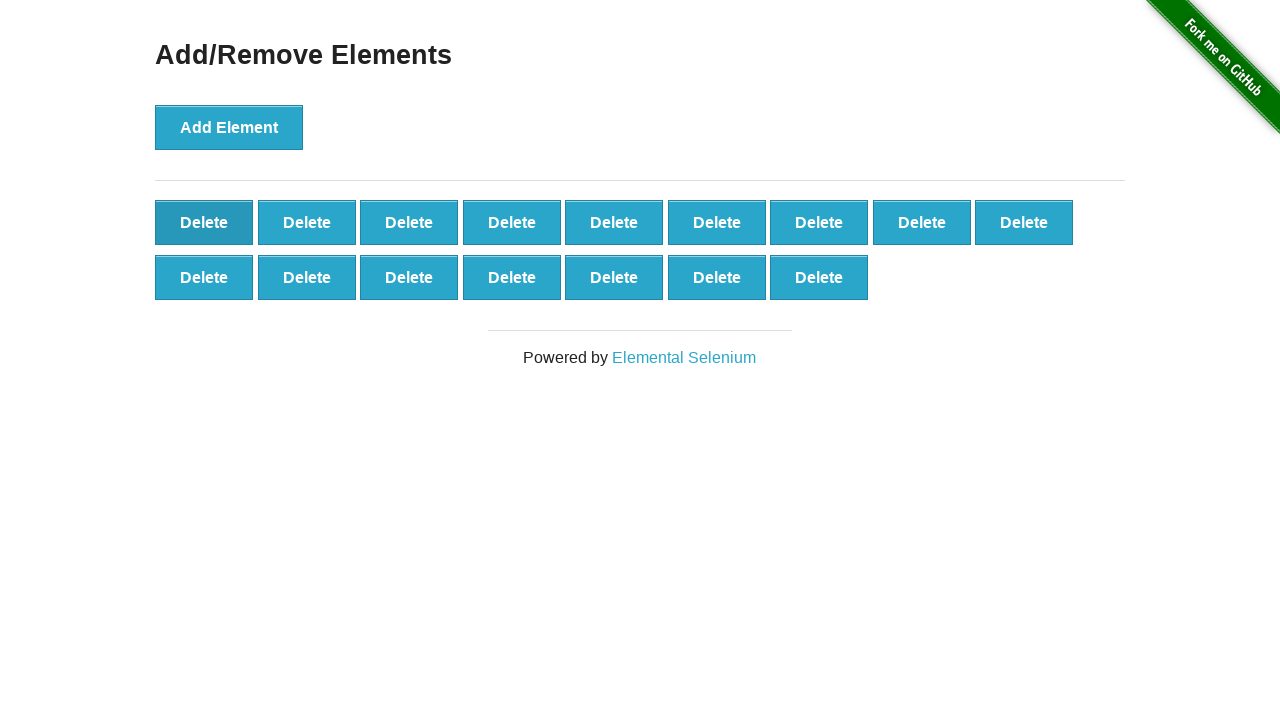

Clicked delete button (deletion 35/40) at (204, 222) on .added-manually
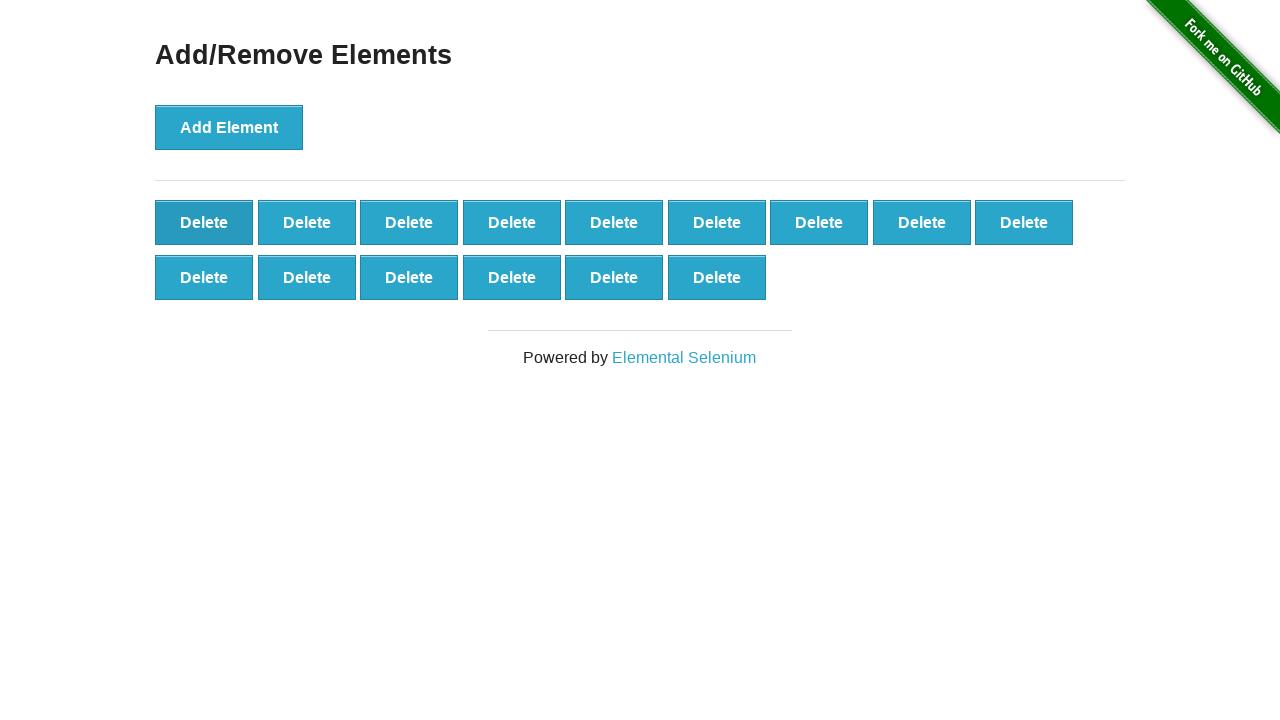

Clicked delete button (deletion 36/40) at (204, 222) on .added-manually
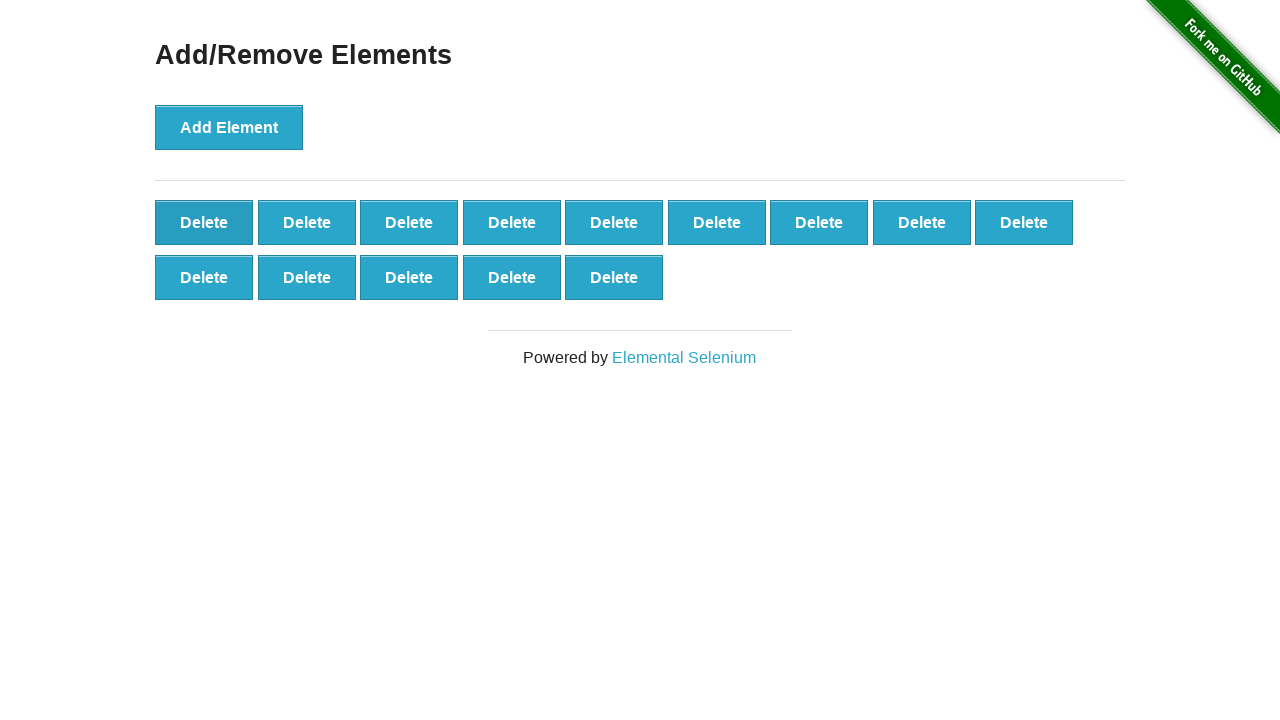

Clicked delete button (deletion 37/40) at (204, 222) on .added-manually
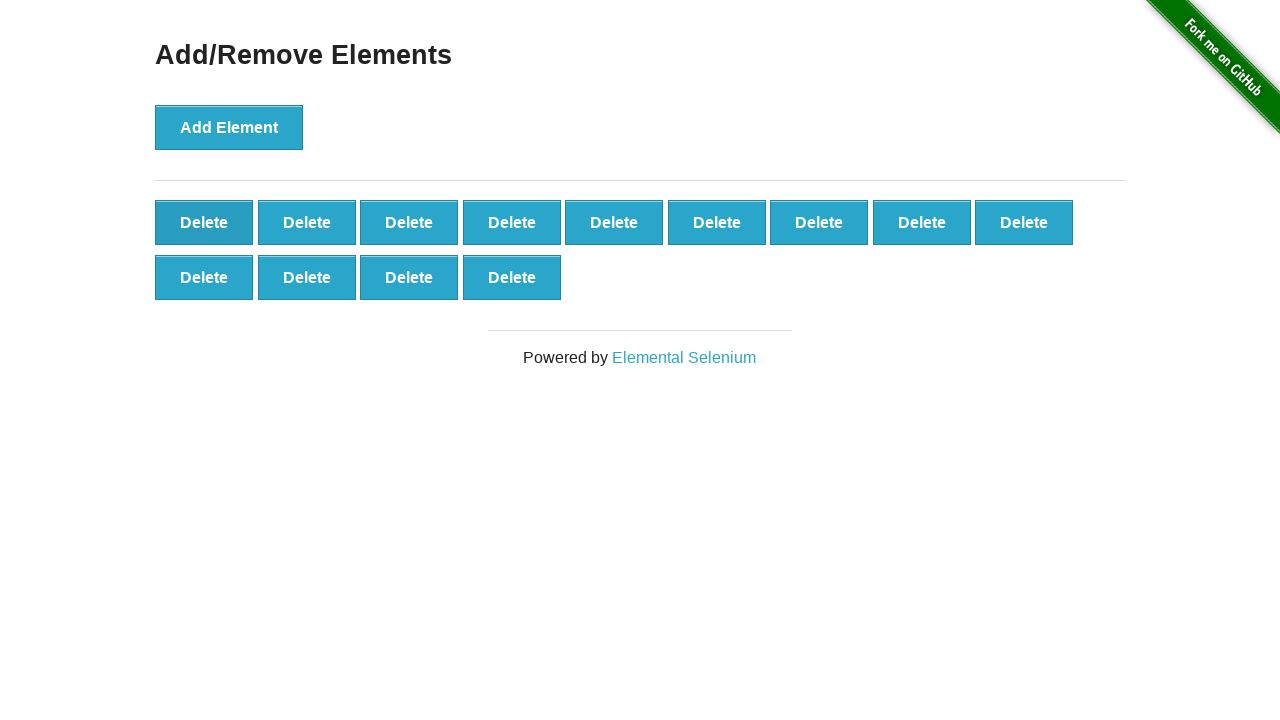

Clicked delete button (deletion 38/40) at (204, 222) on .added-manually
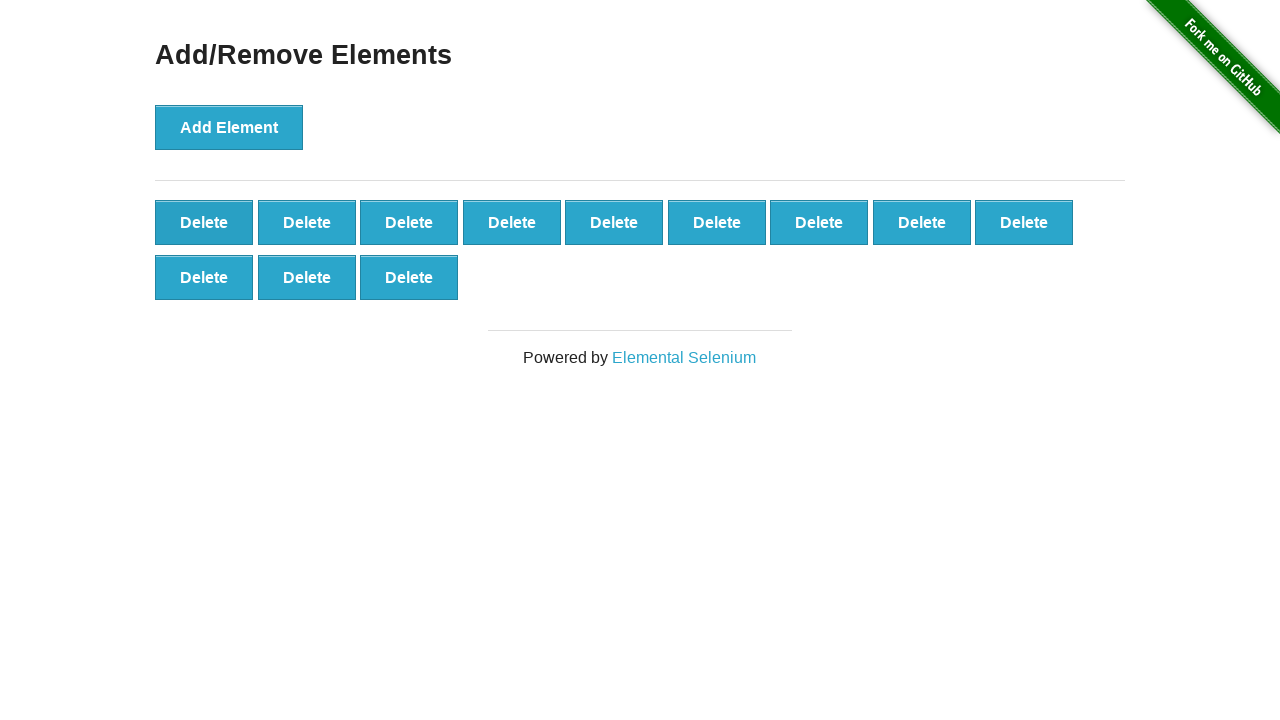

Clicked delete button (deletion 39/40) at (204, 222) on .added-manually
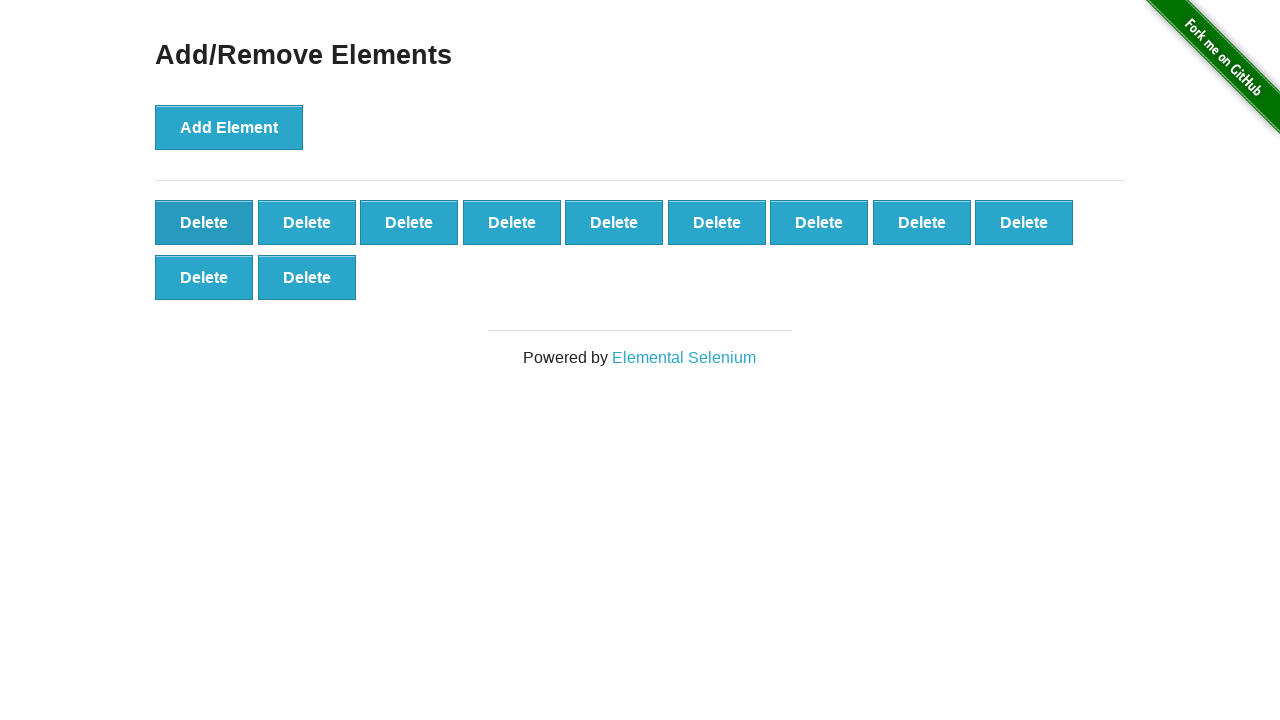

Clicked delete button (deletion 40/40) at (204, 222) on .added-manually
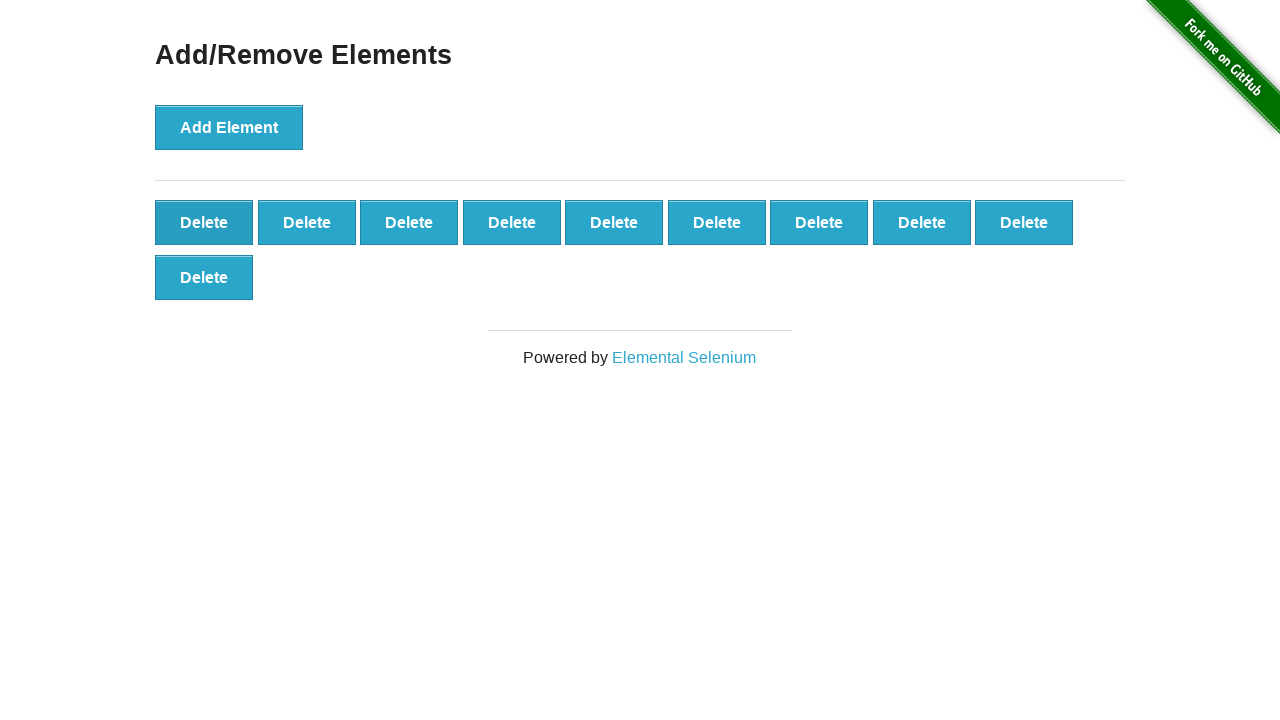

Verified remaining delete buttons count: 10
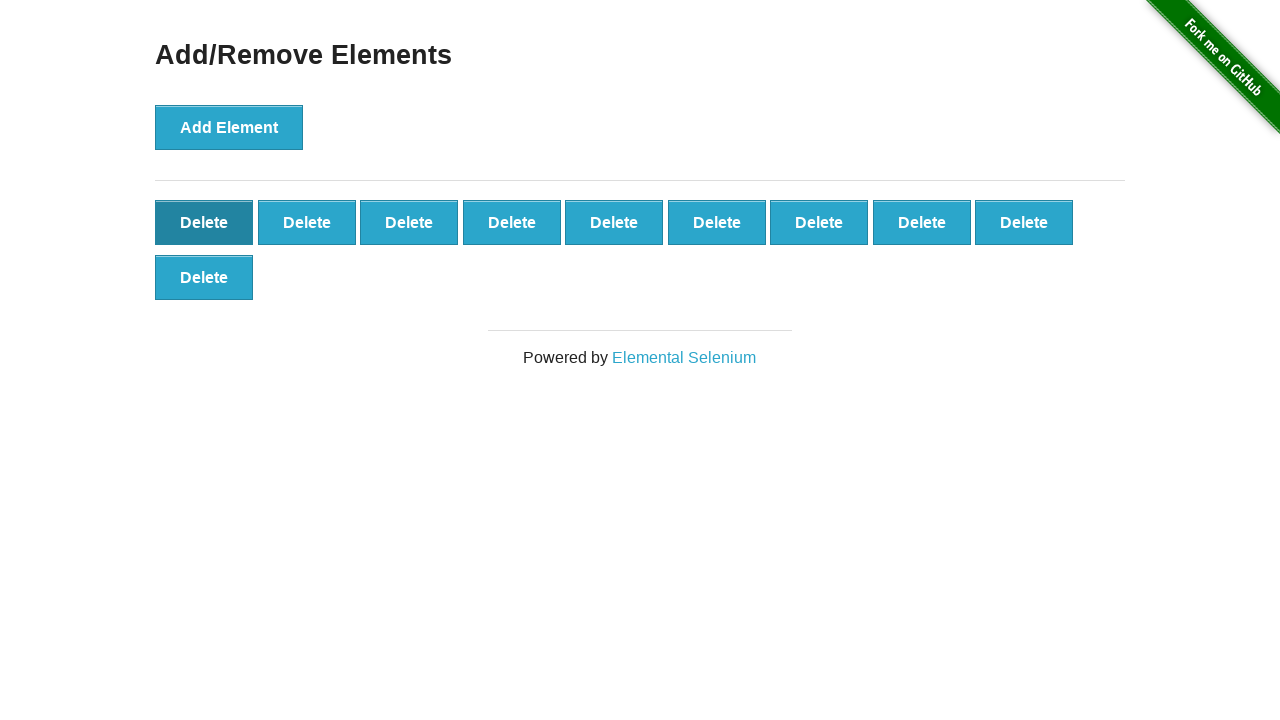

Assertion passed: 10 remaining buttons equals expected count (10)
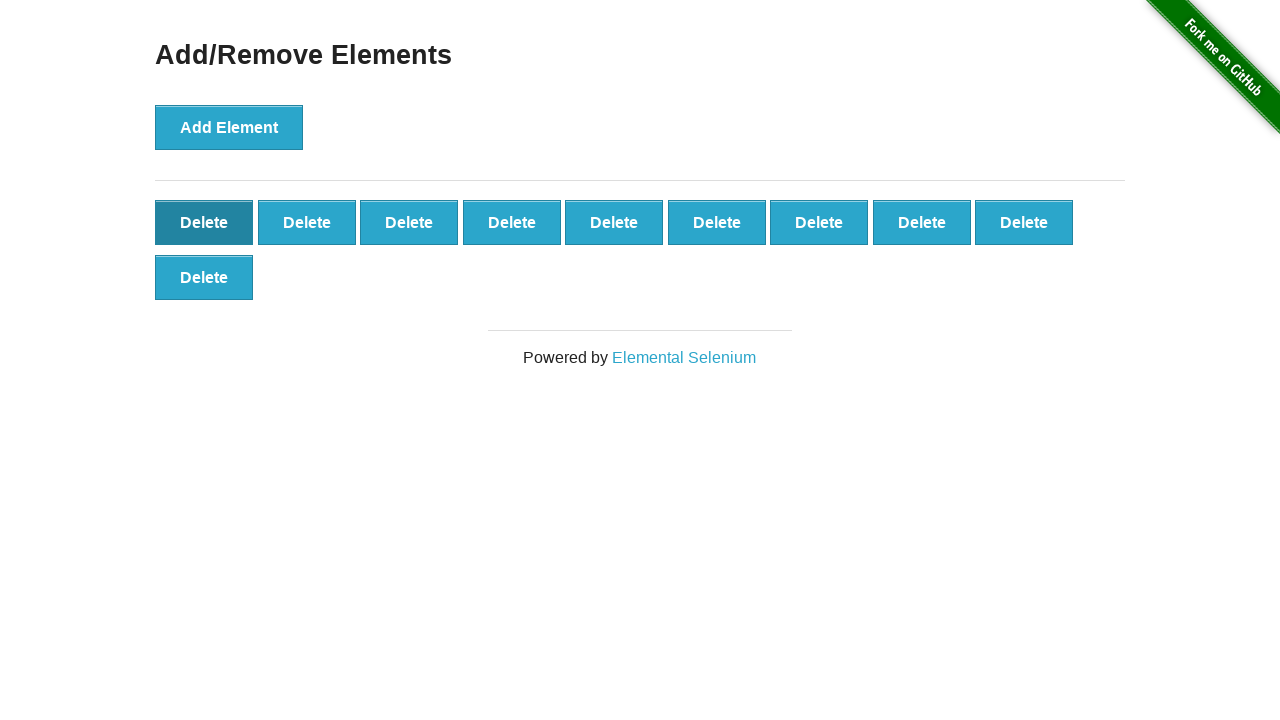

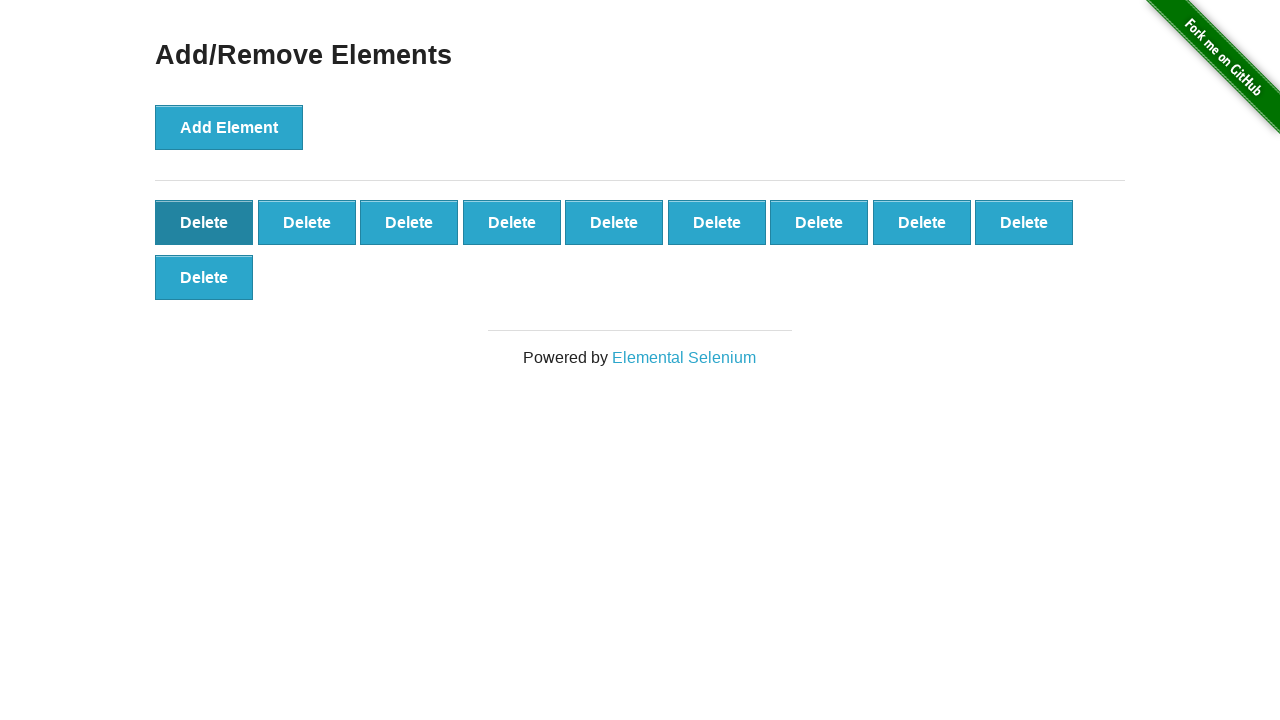